Tests filling out a large form by entering text into all input fields in the first block section and submitting the form

Starting URL: http://suninjuly.github.io/huge_form.html

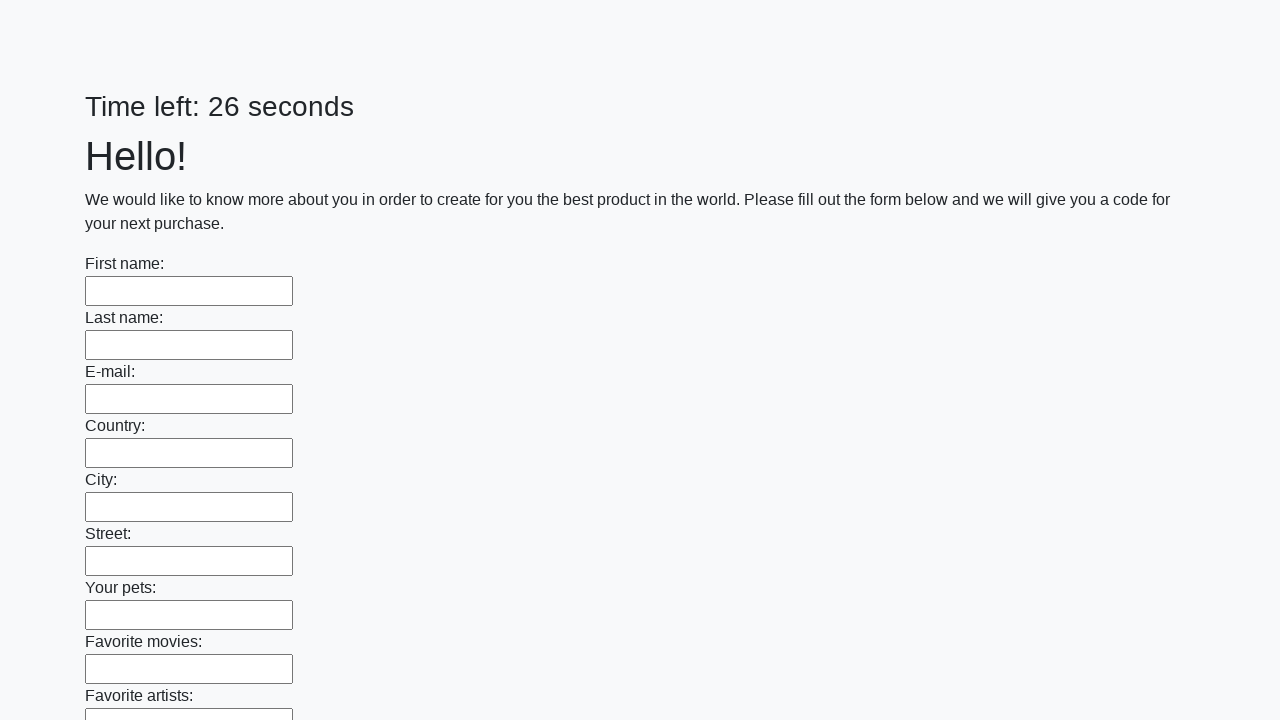

Located all input fields in the first_block section
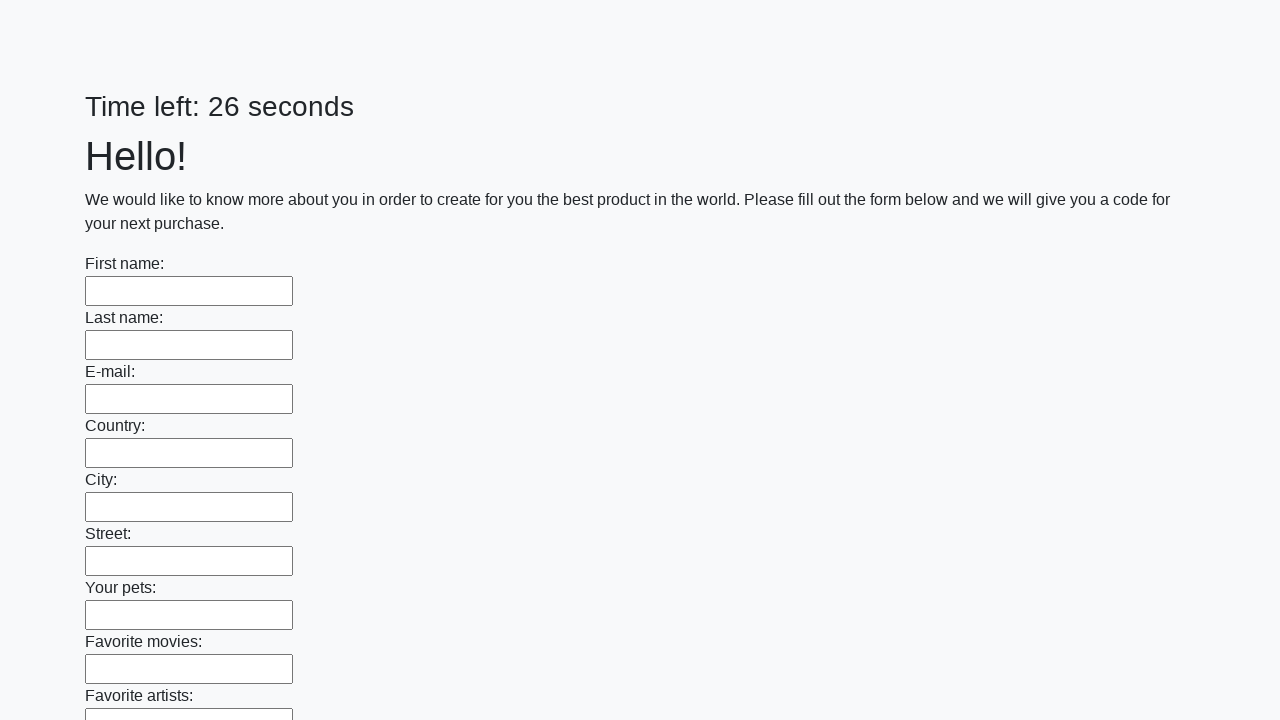

Filled input field with 'Мой ответ' on .first_block input >> nth=0
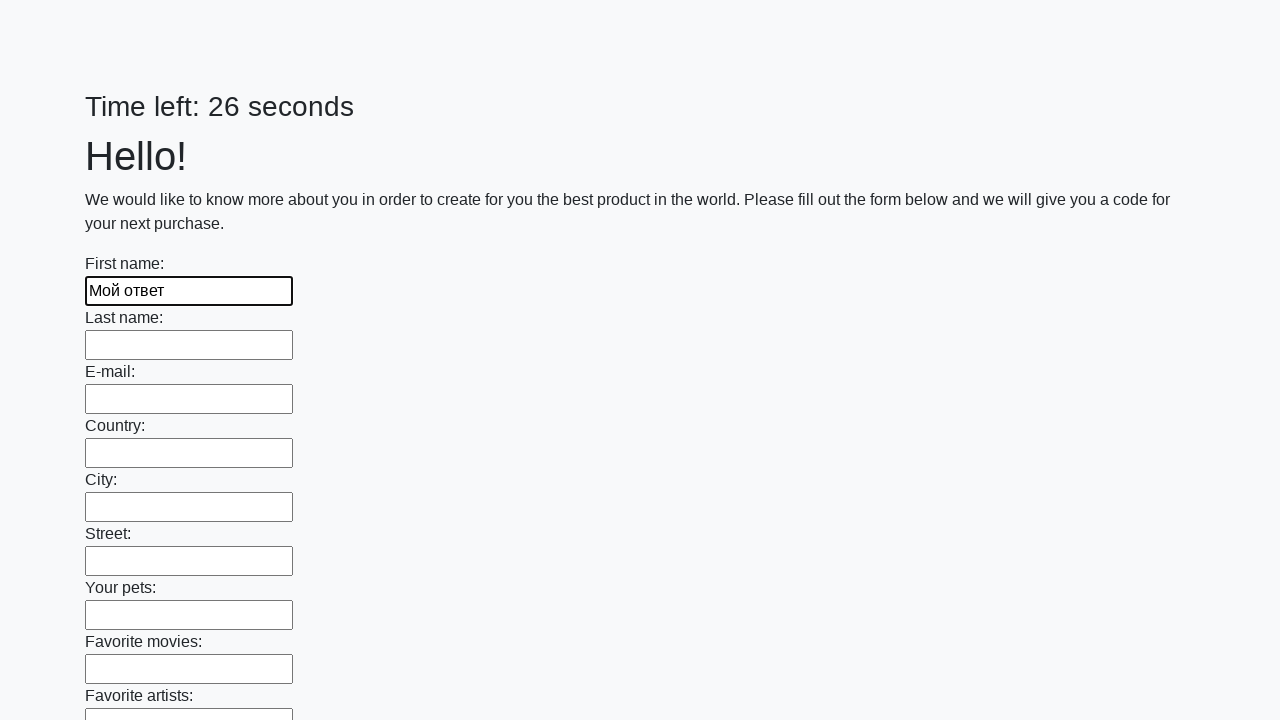

Filled input field with 'Мой ответ' on .first_block input >> nth=1
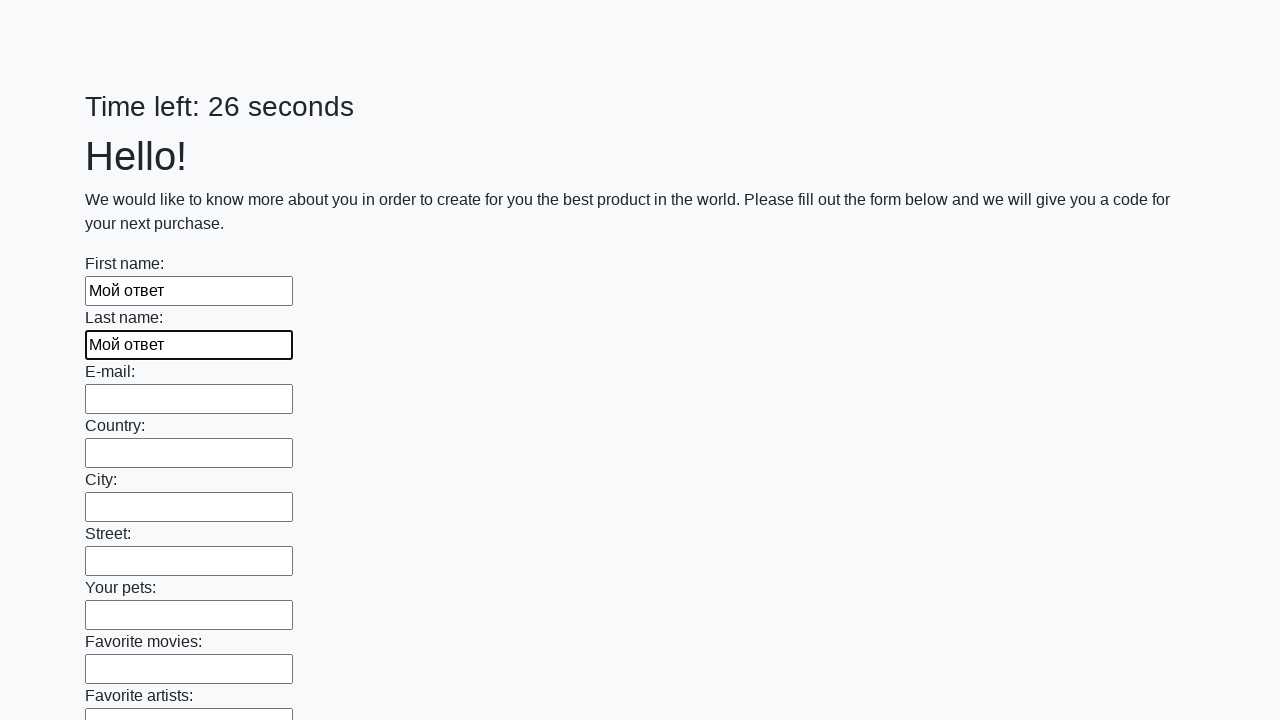

Filled input field with 'Мой ответ' on .first_block input >> nth=2
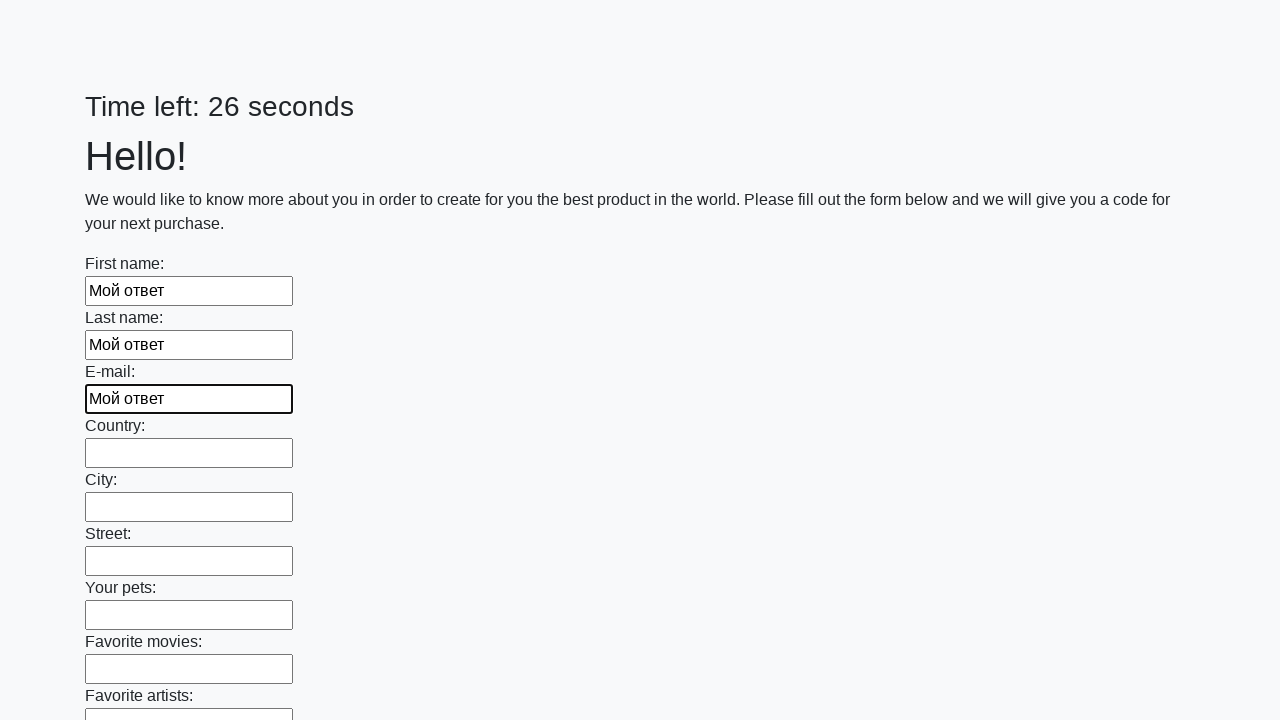

Filled input field with 'Мой ответ' on .first_block input >> nth=3
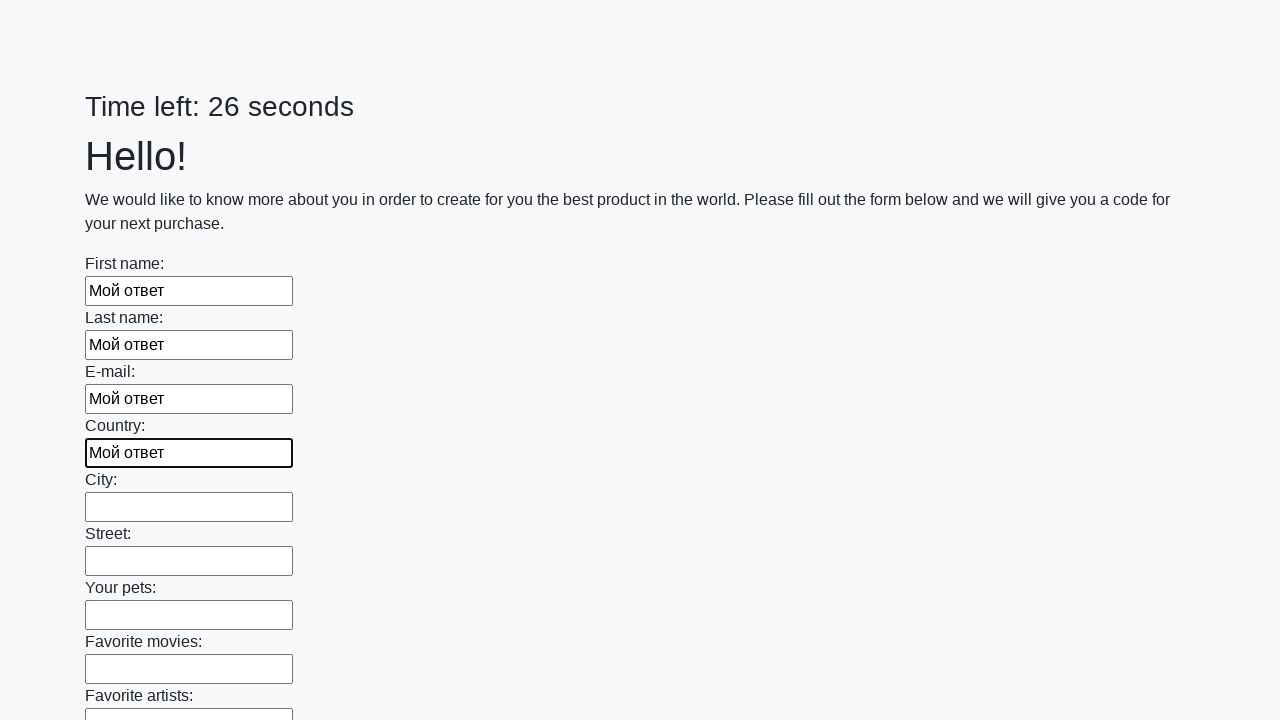

Filled input field with 'Мой ответ' on .first_block input >> nth=4
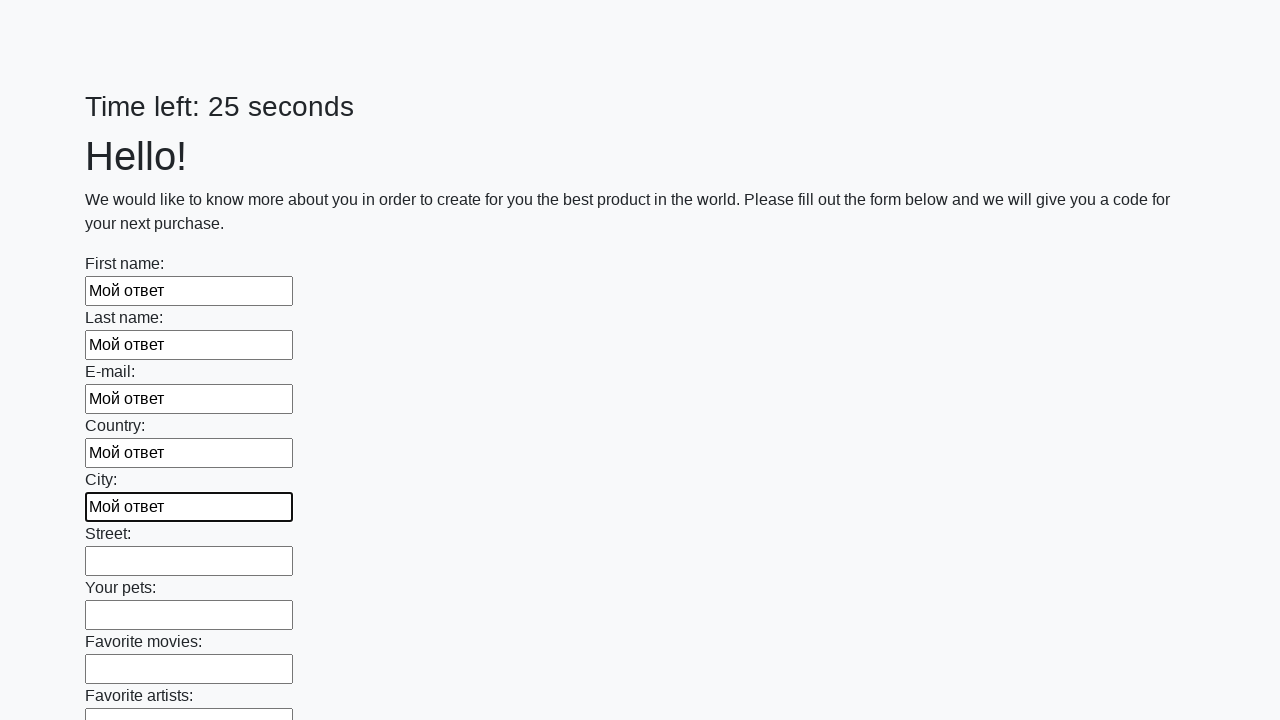

Filled input field with 'Мой ответ' on .first_block input >> nth=5
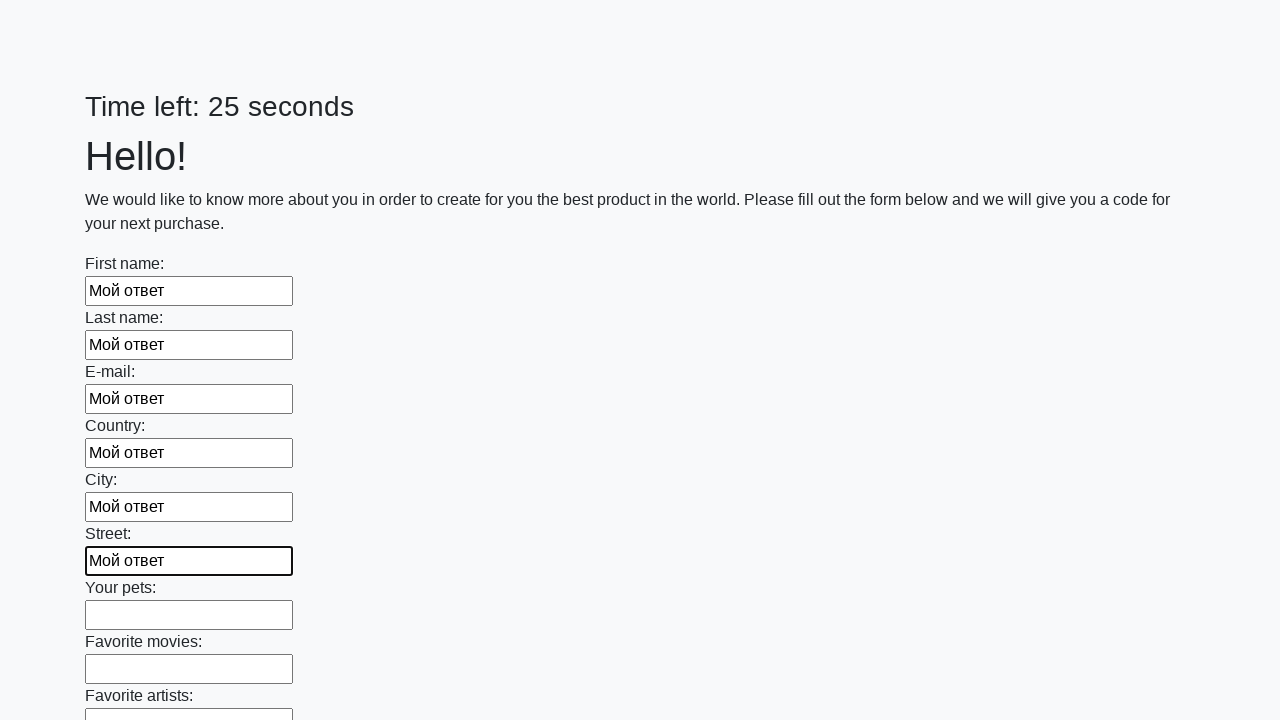

Filled input field with 'Мой ответ' on .first_block input >> nth=6
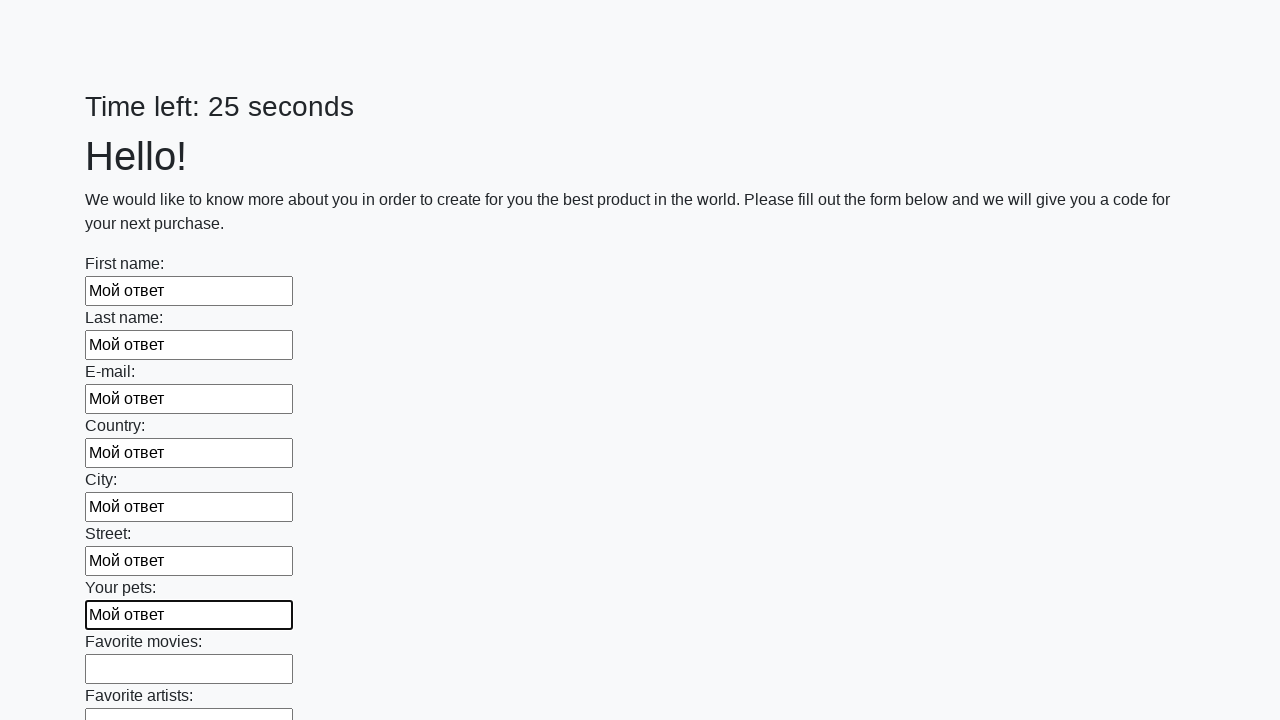

Filled input field with 'Мой ответ' on .first_block input >> nth=7
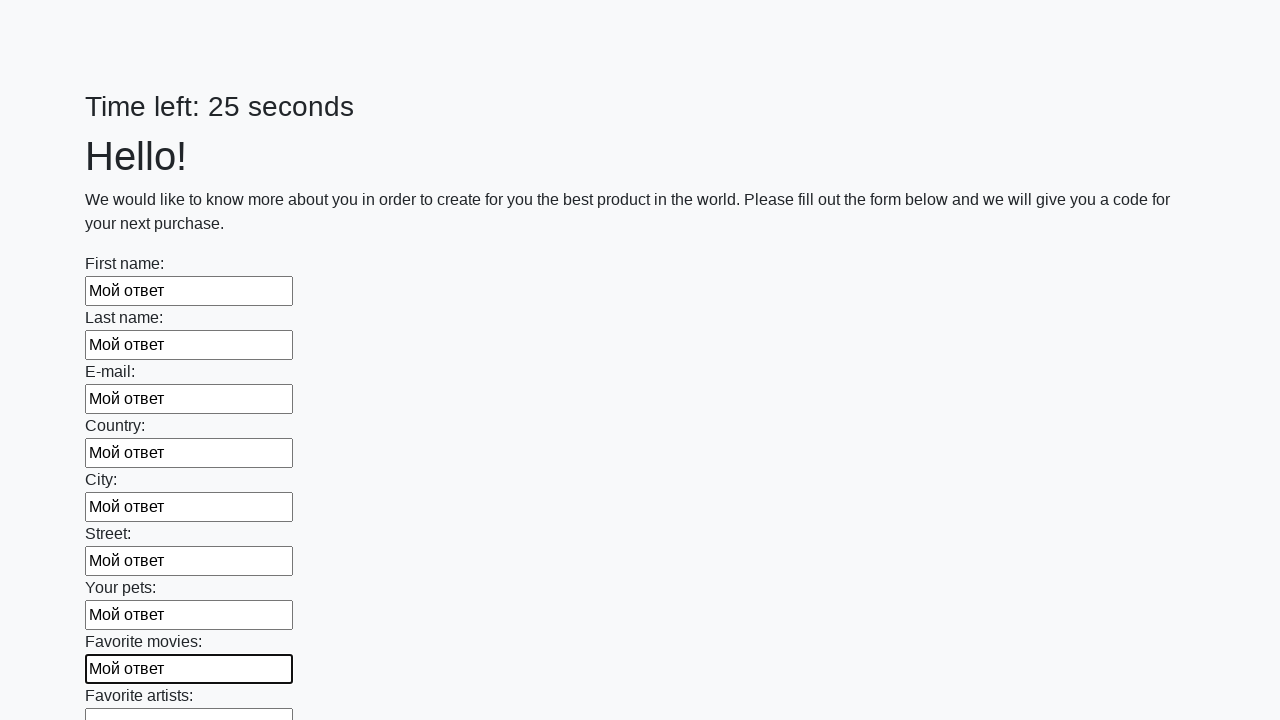

Filled input field with 'Мой ответ' on .first_block input >> nth=8
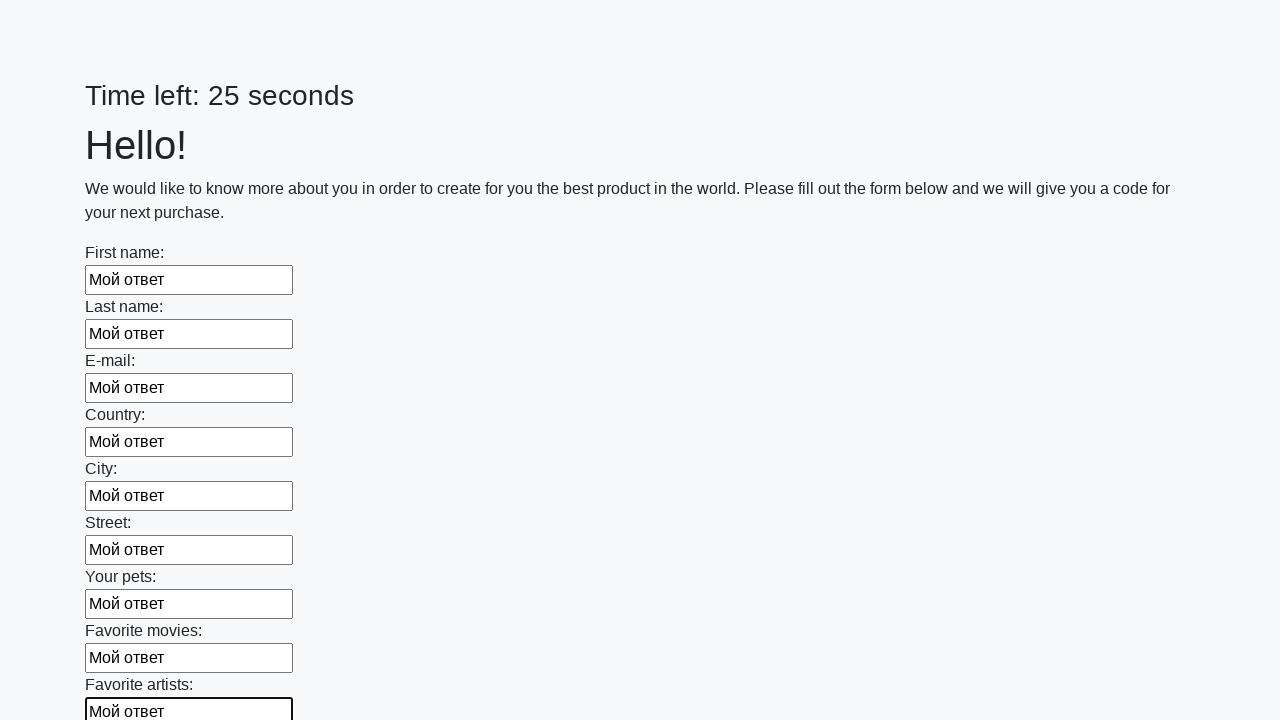

Filled input field with 'Мой ответ' on .first_block input >> nth=9
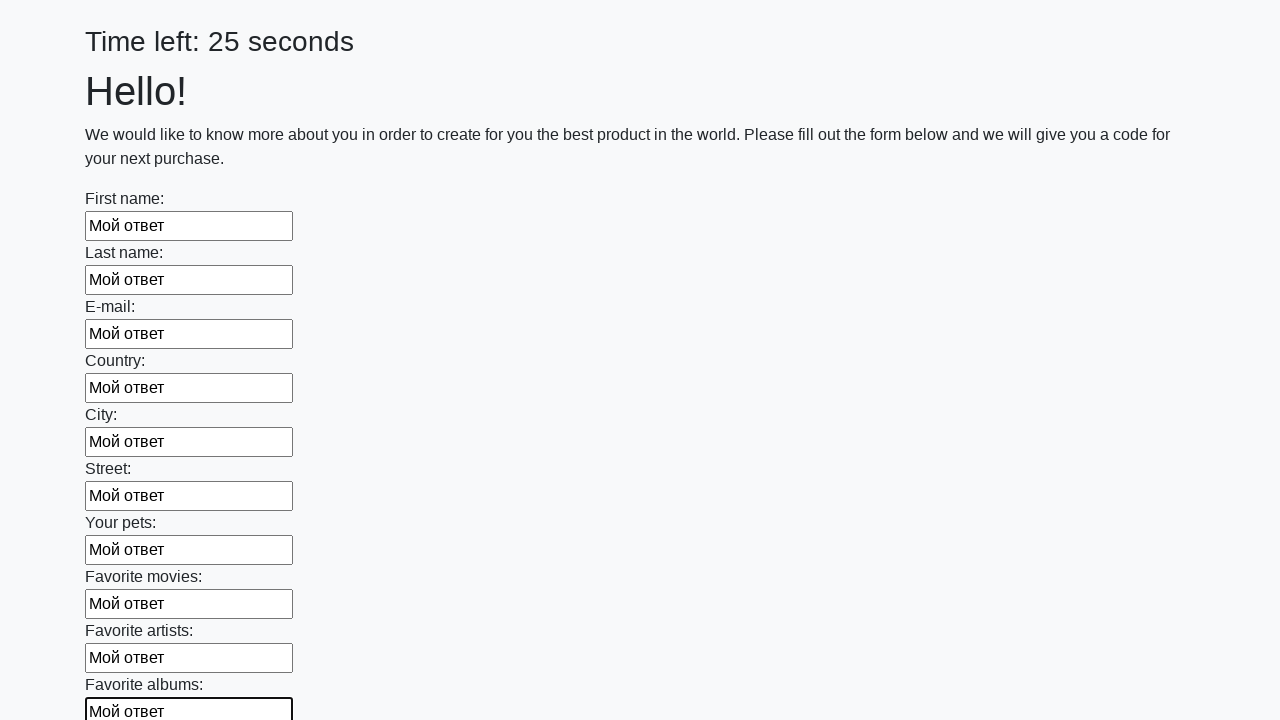

Filled input field with 'Мой ответ' on .first_block input >> nth=10
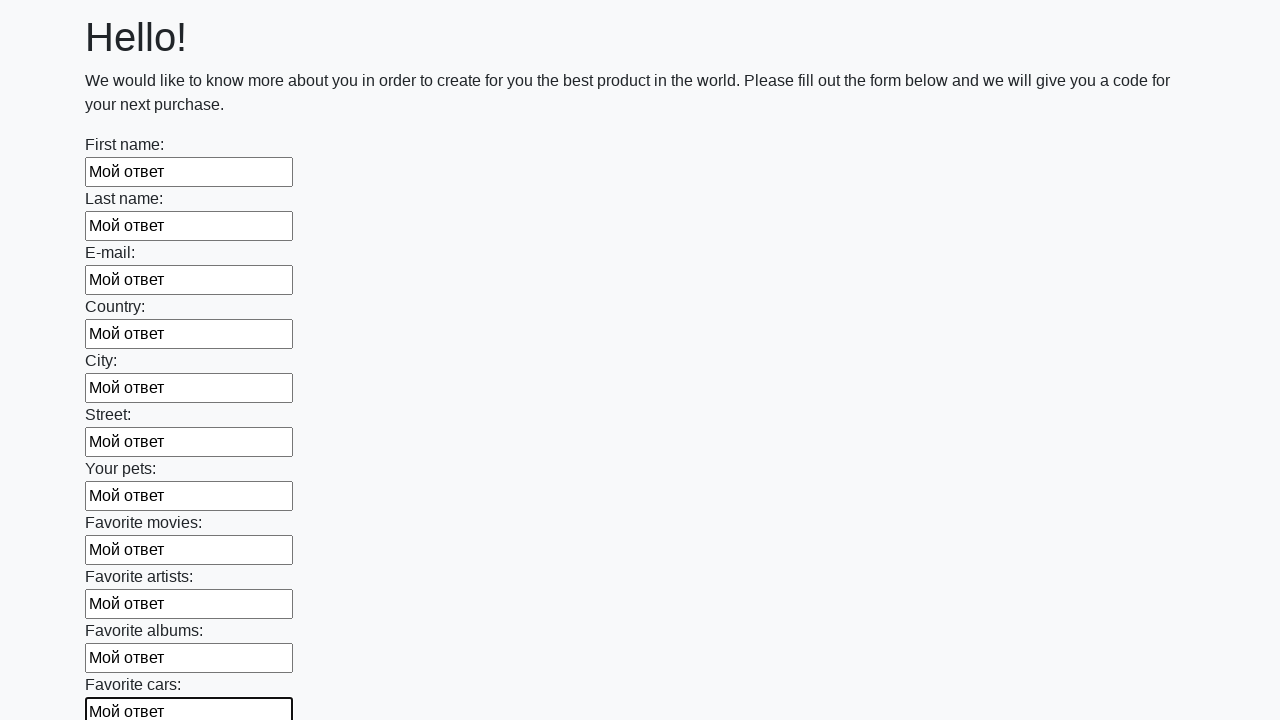

Filled input field with 'Мой ответ' on .first_block input >> nth=11
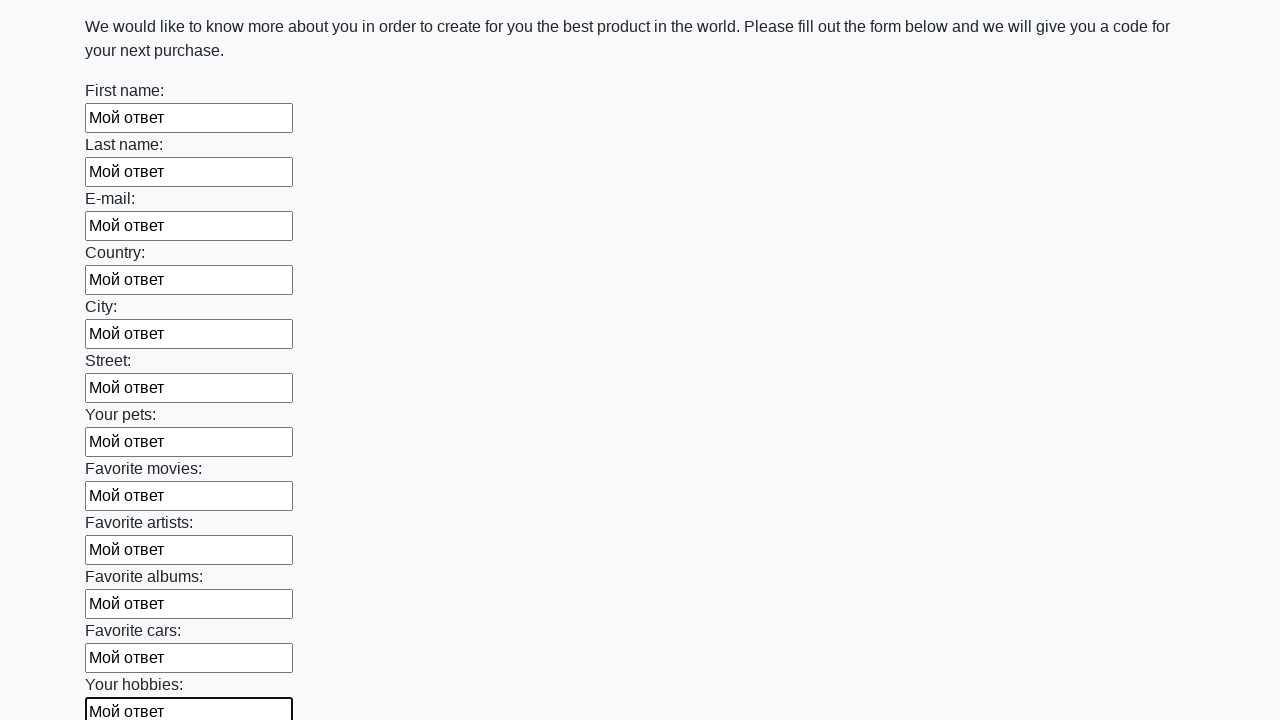

Filled input field with 'Мой ответ' on .first_block input >> nth=12
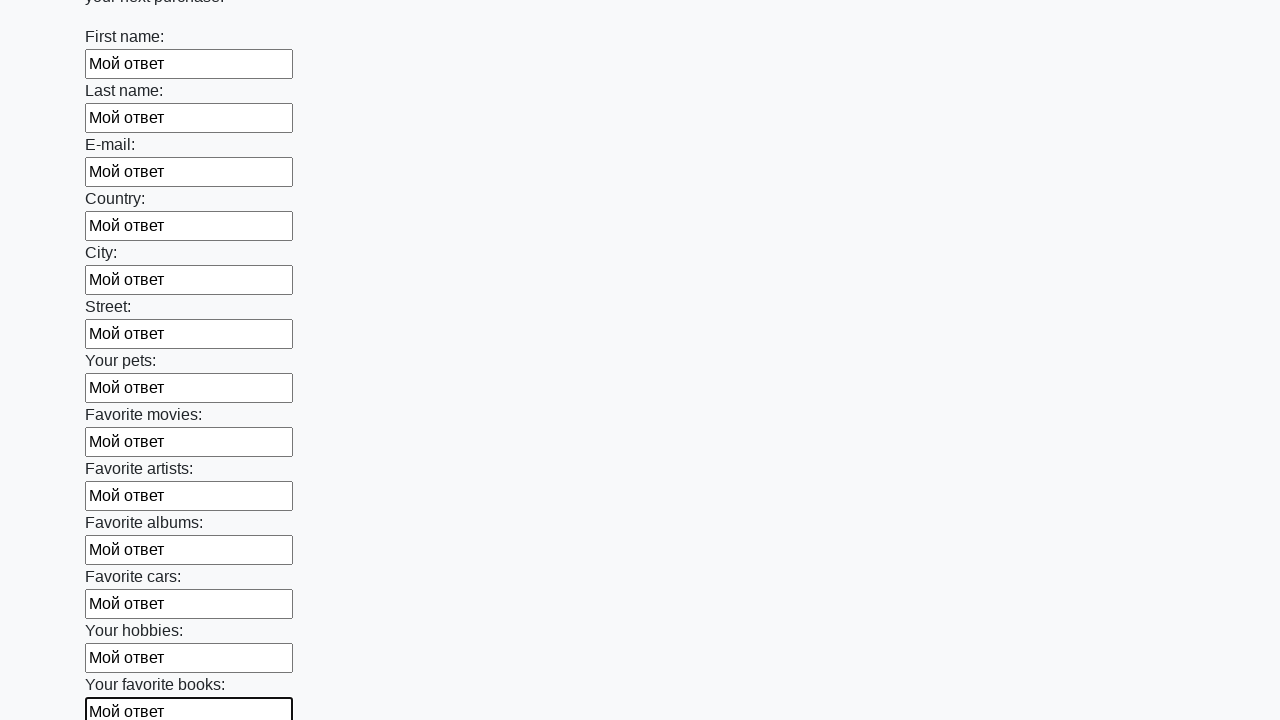

Filled input field with 'Мой ответ' on .first_block input >> nth=13
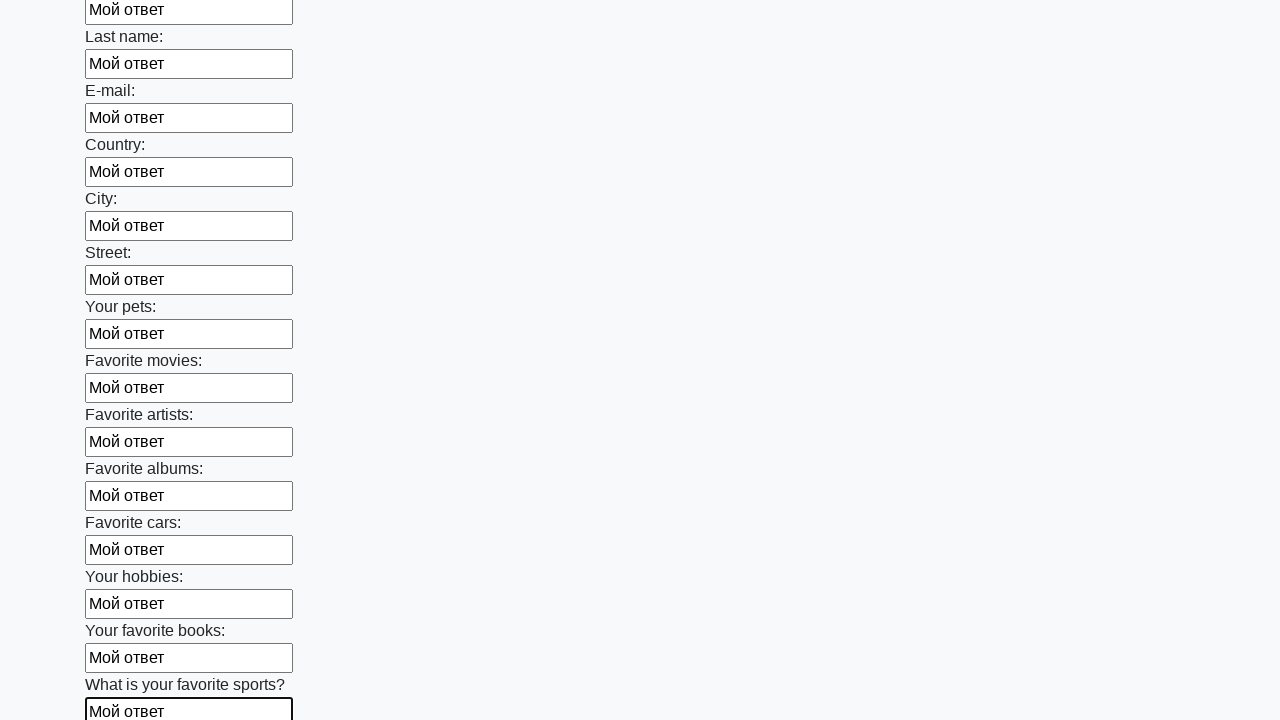

Filled input field with 'Мой ответ' on .first_block input >> nth=14
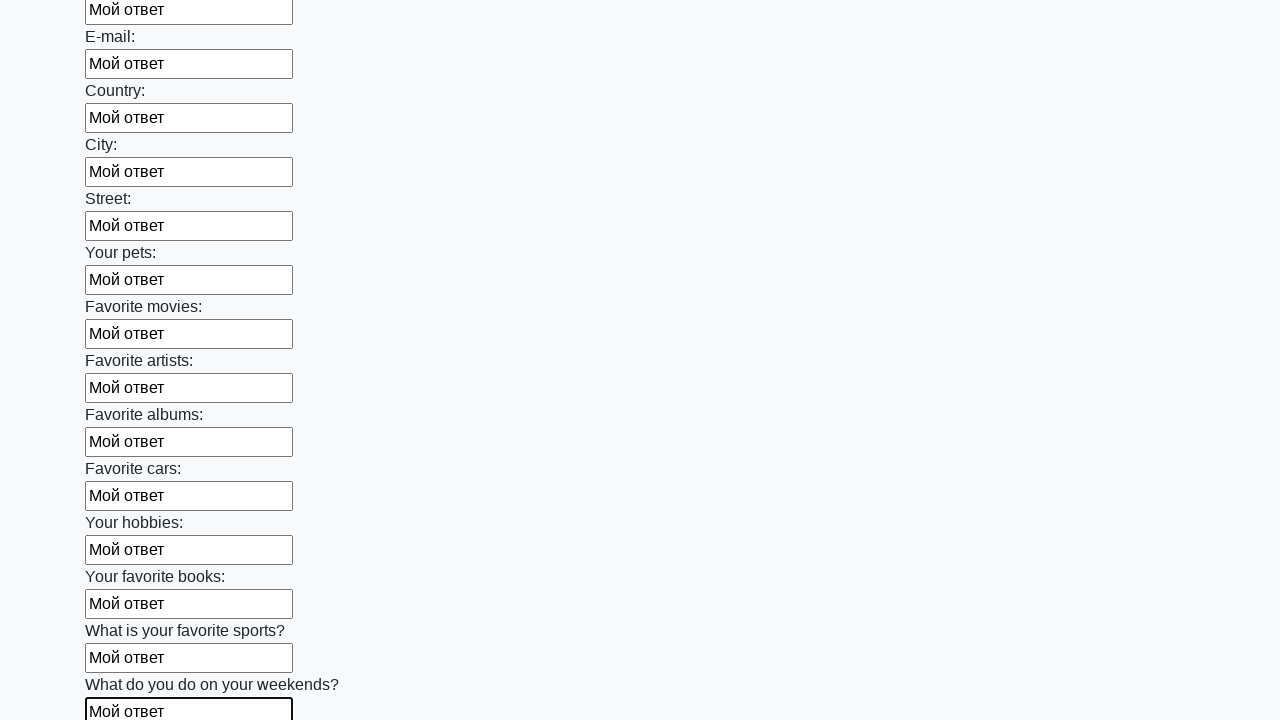

Filled input field with 'Мой ответ' on .first_block input >> nth=15
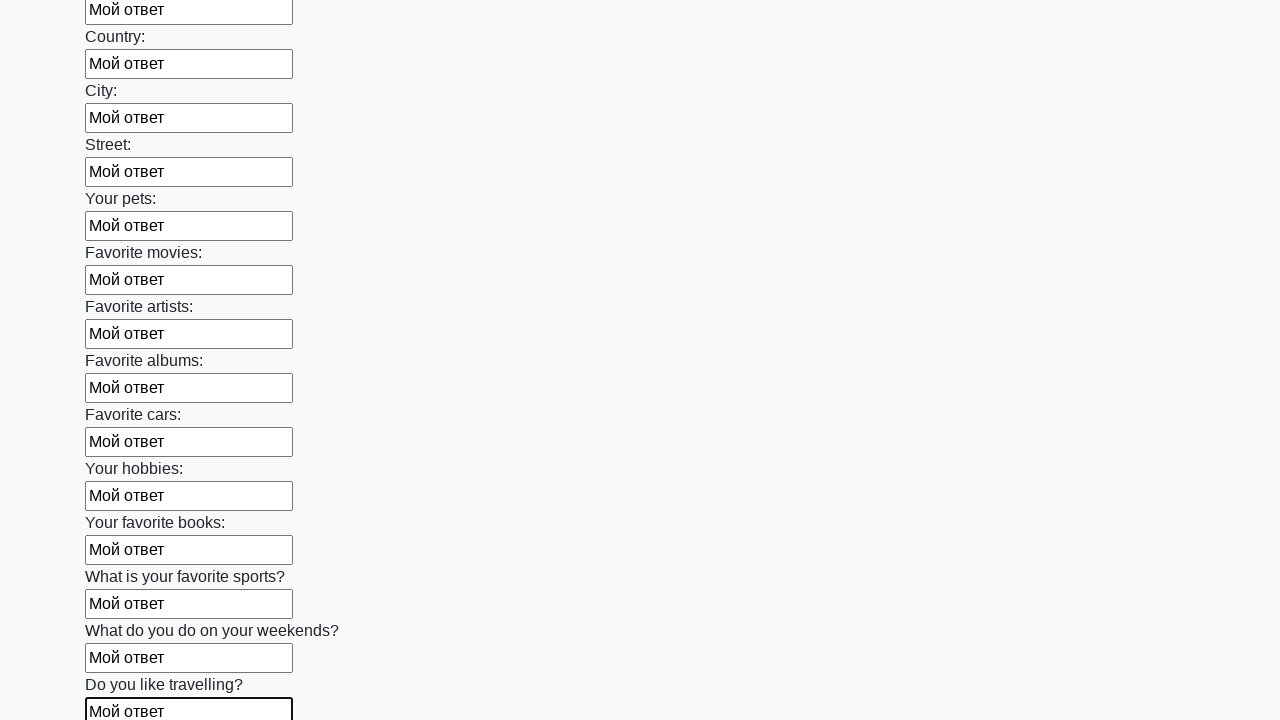

Filled input field with 'Мой ответ' on .first_block input >> nth=16
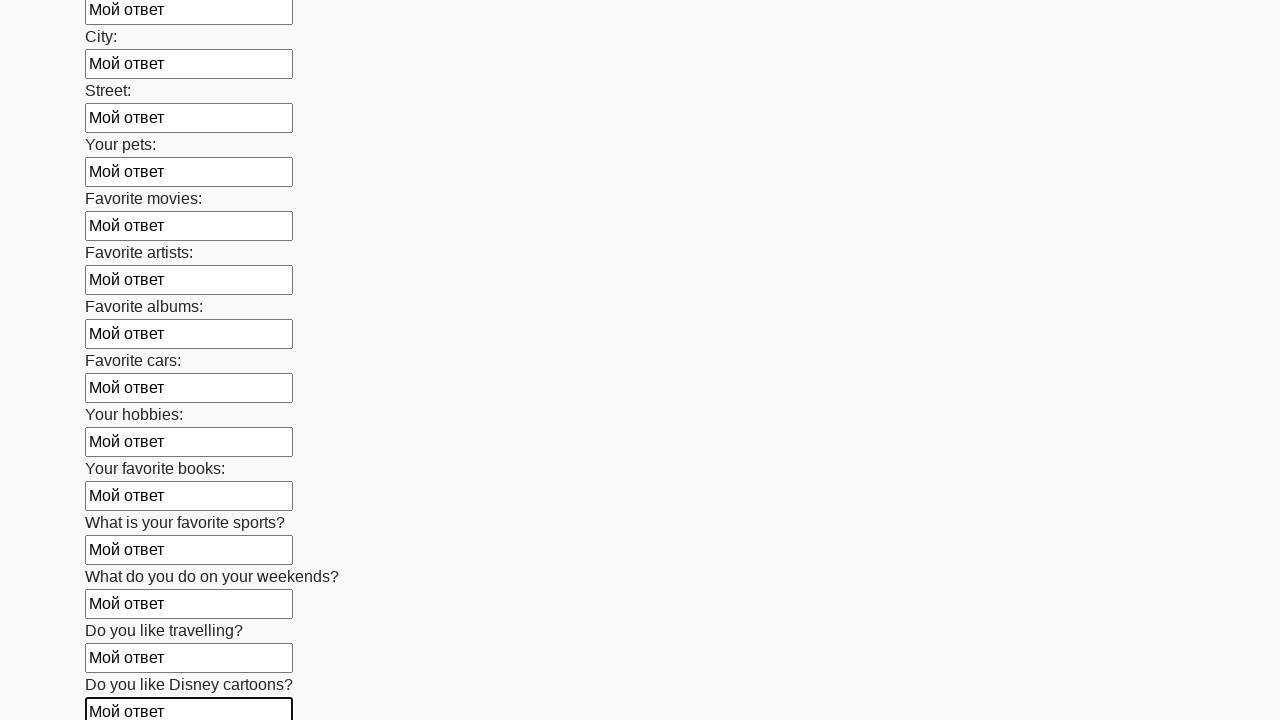

Filled input field with 'Мой ответ' on .first_block input >> nth=17
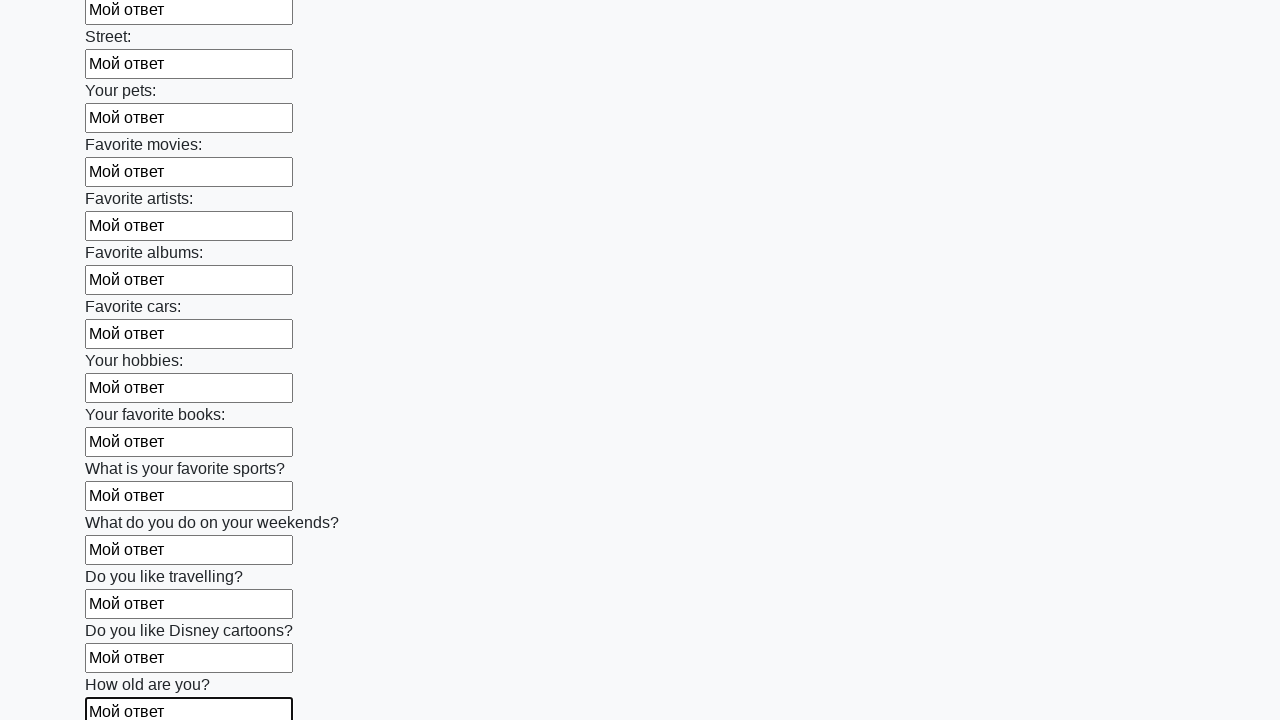

Filled input field with 'Мой ответ' on .first_block input >> nth=18
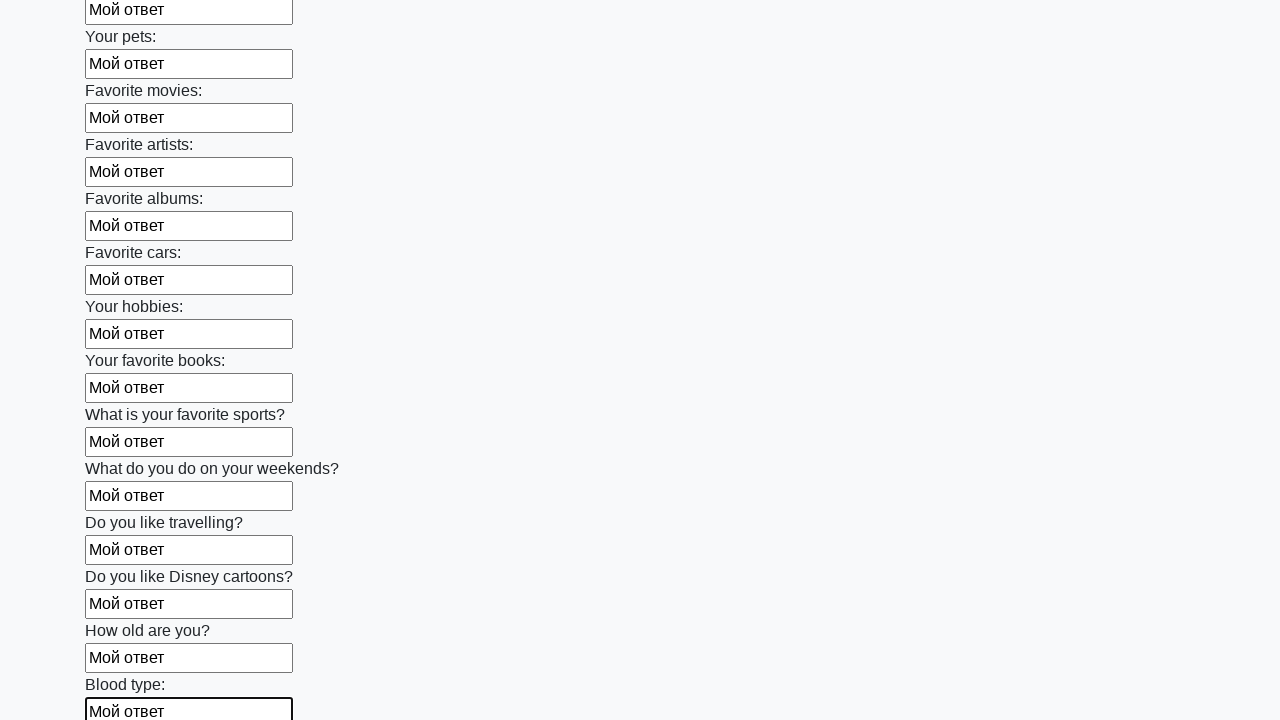

Filled input field with 'Мой ответ' on .first_block input >> nth=19
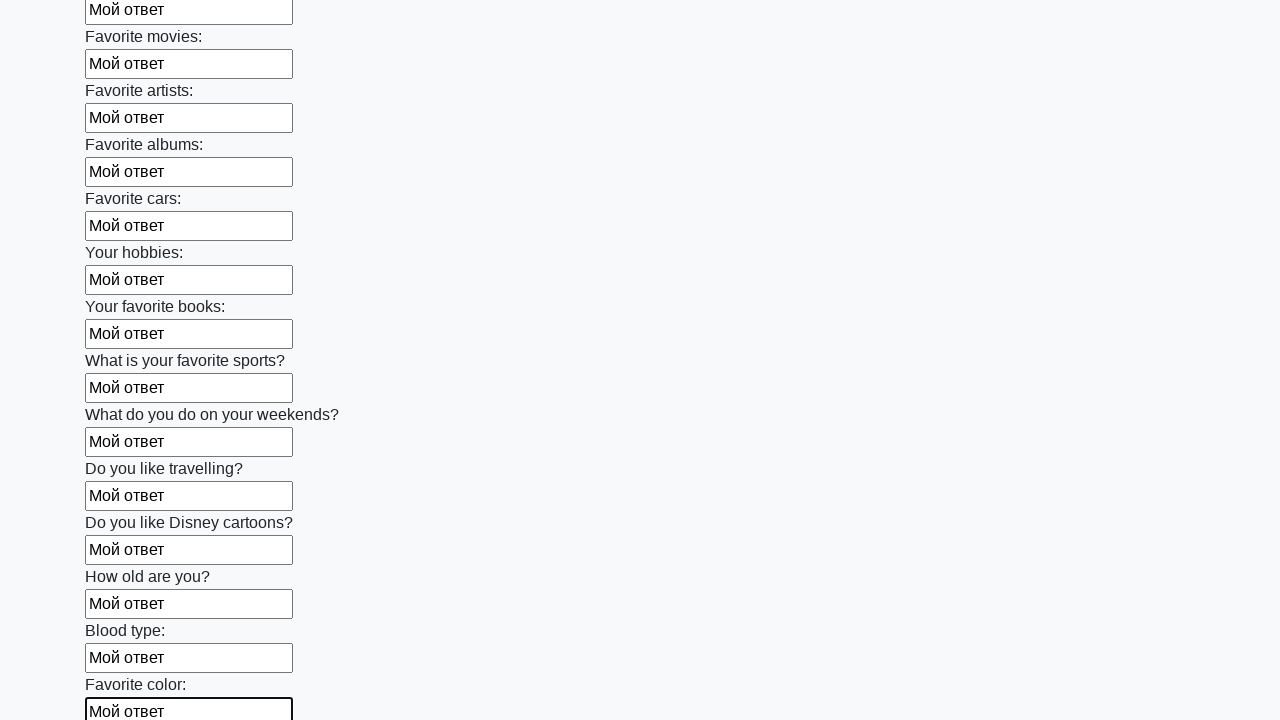

Filled input field with 'Мой ответ' on .first_block input >> nth=20
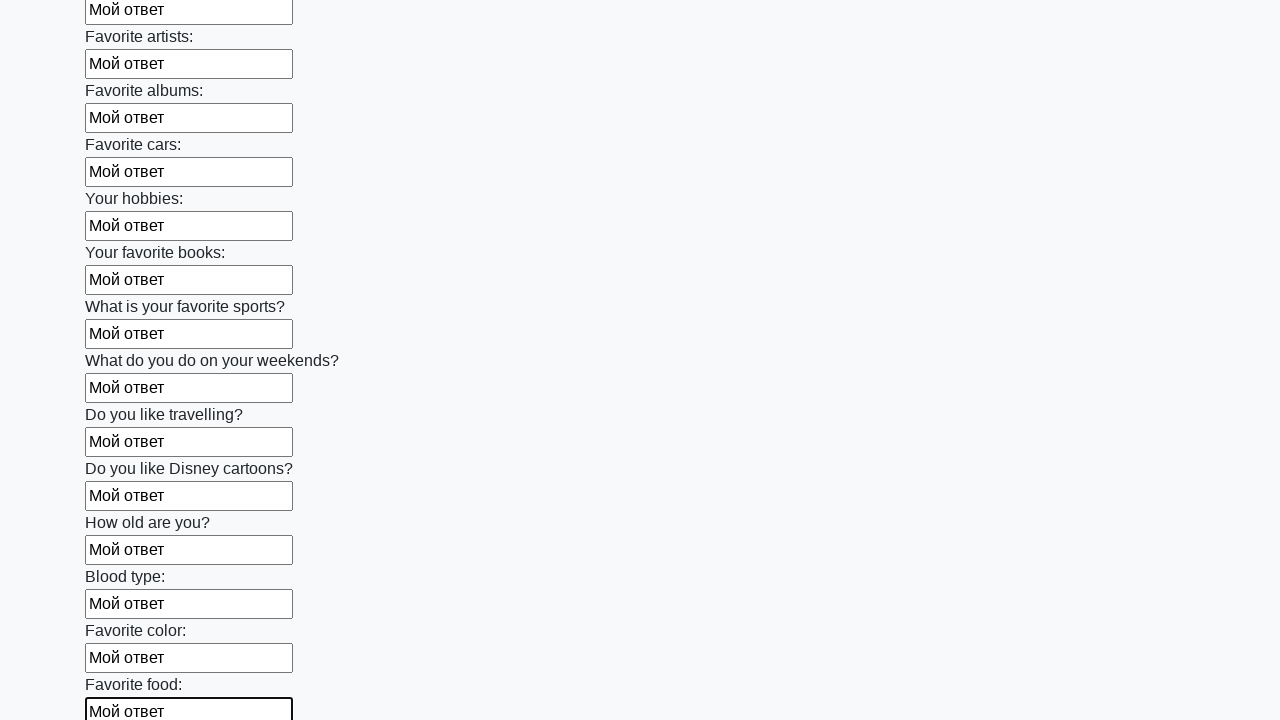

Filled input field with 'Мой ответ' on .first_block input >> nth=21
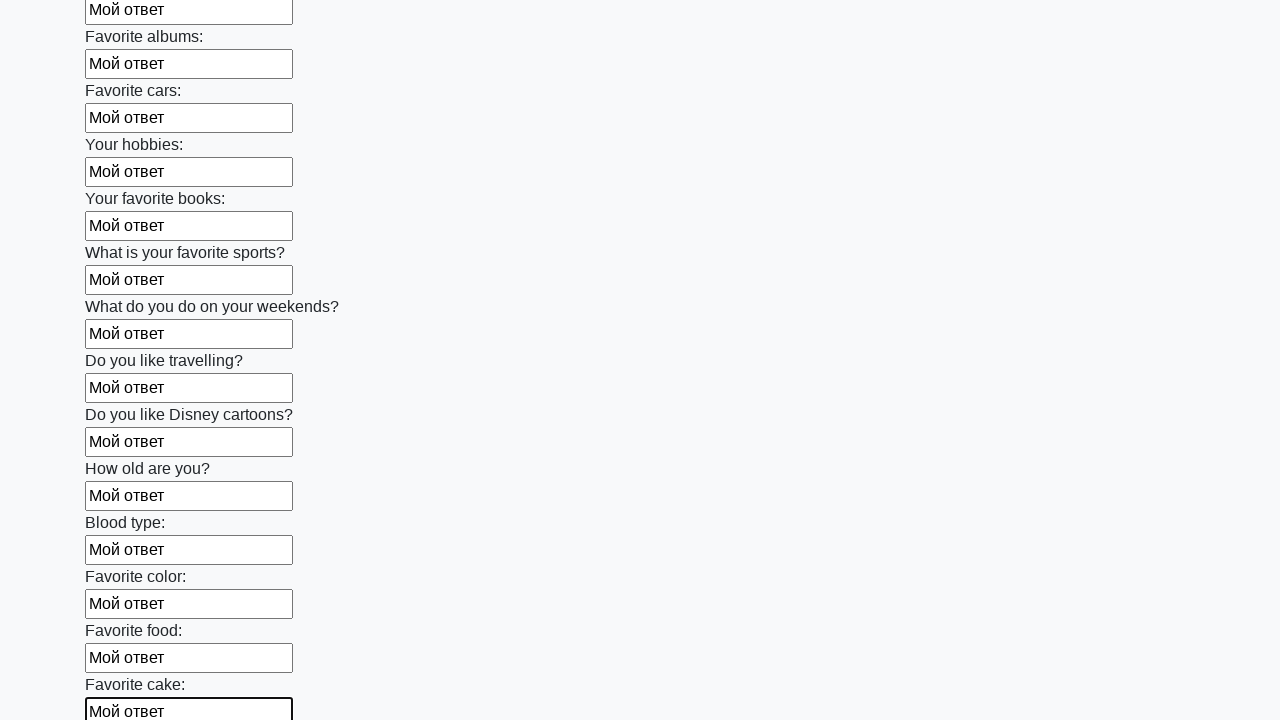

Filled input field with 'Мой ответ' on .first_block input >> nth=22
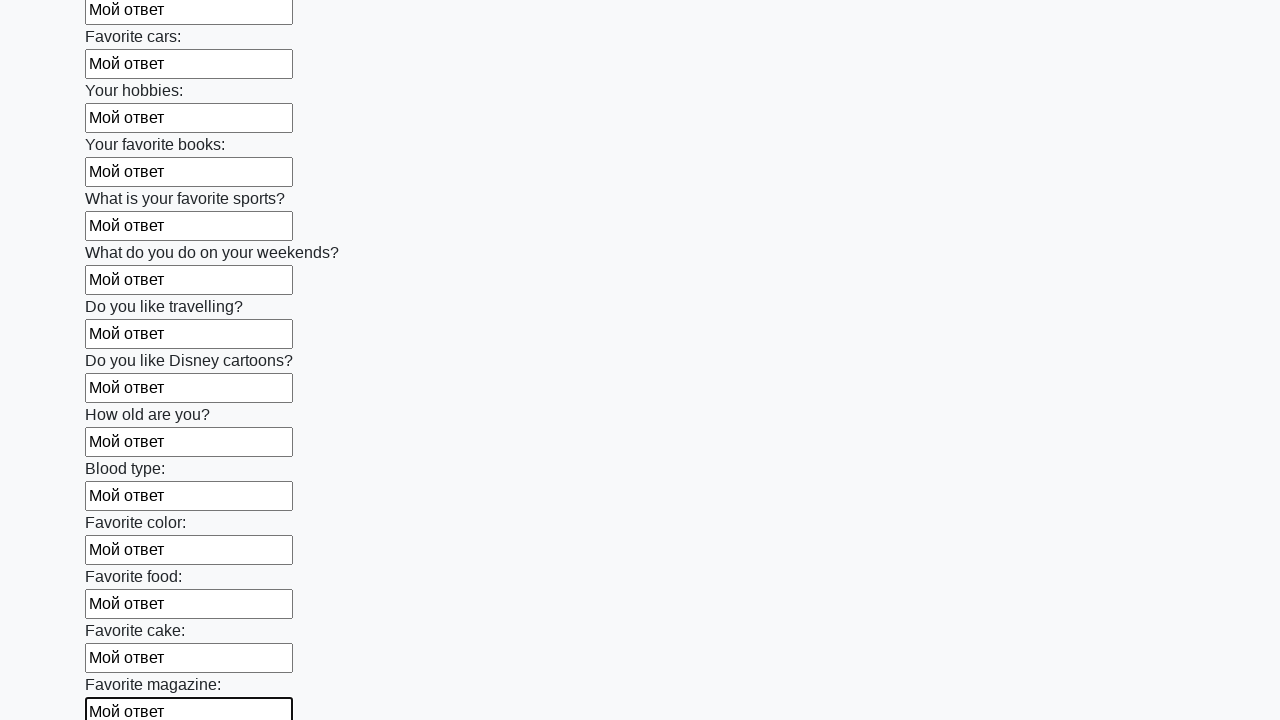

Filled input field with 'Мой ответ' on .first_block input >> nth=23
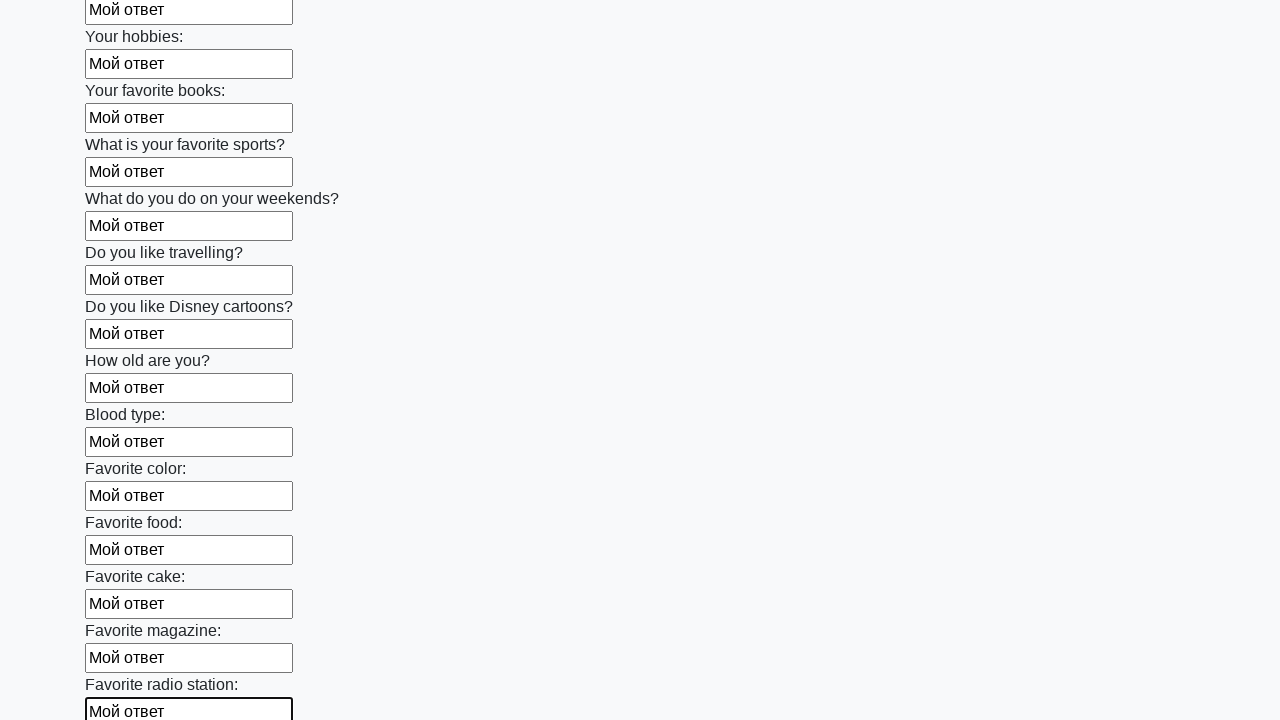

Filled input field with 'Мой ответ' on .first_block input >> nth=24
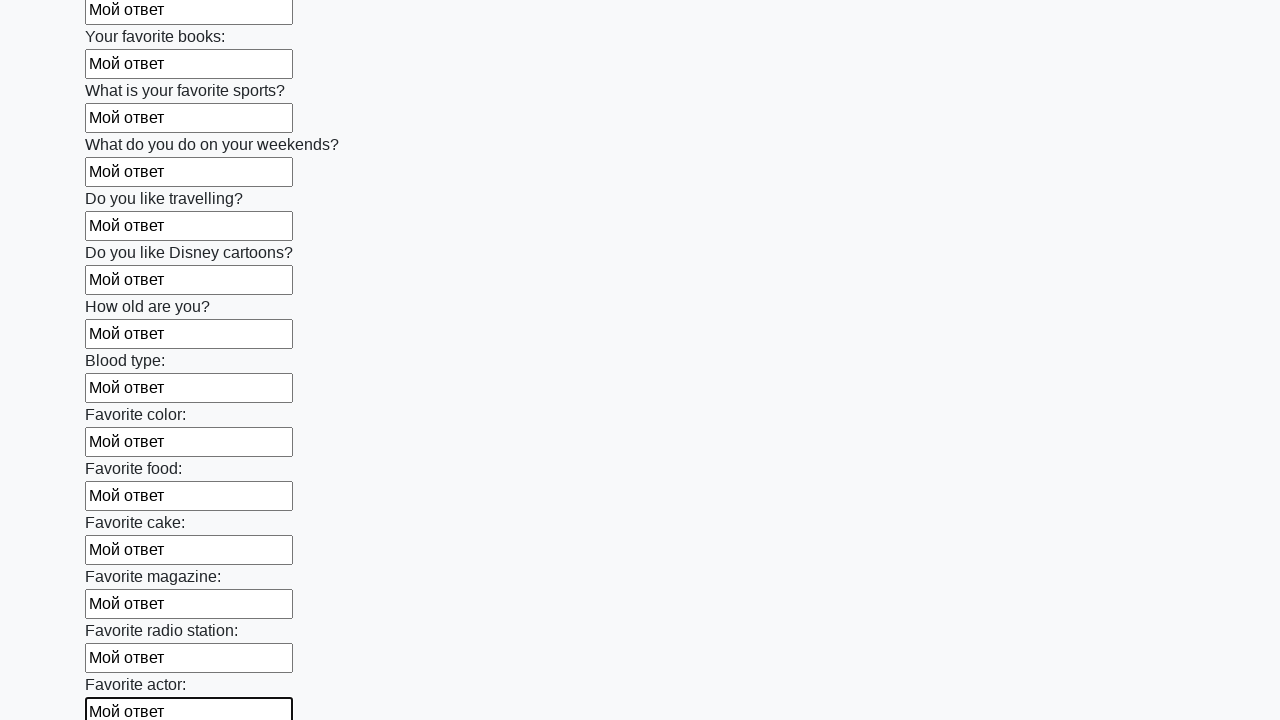

Filled input field with 'Мой ответ' on .first_block input >> nth=25
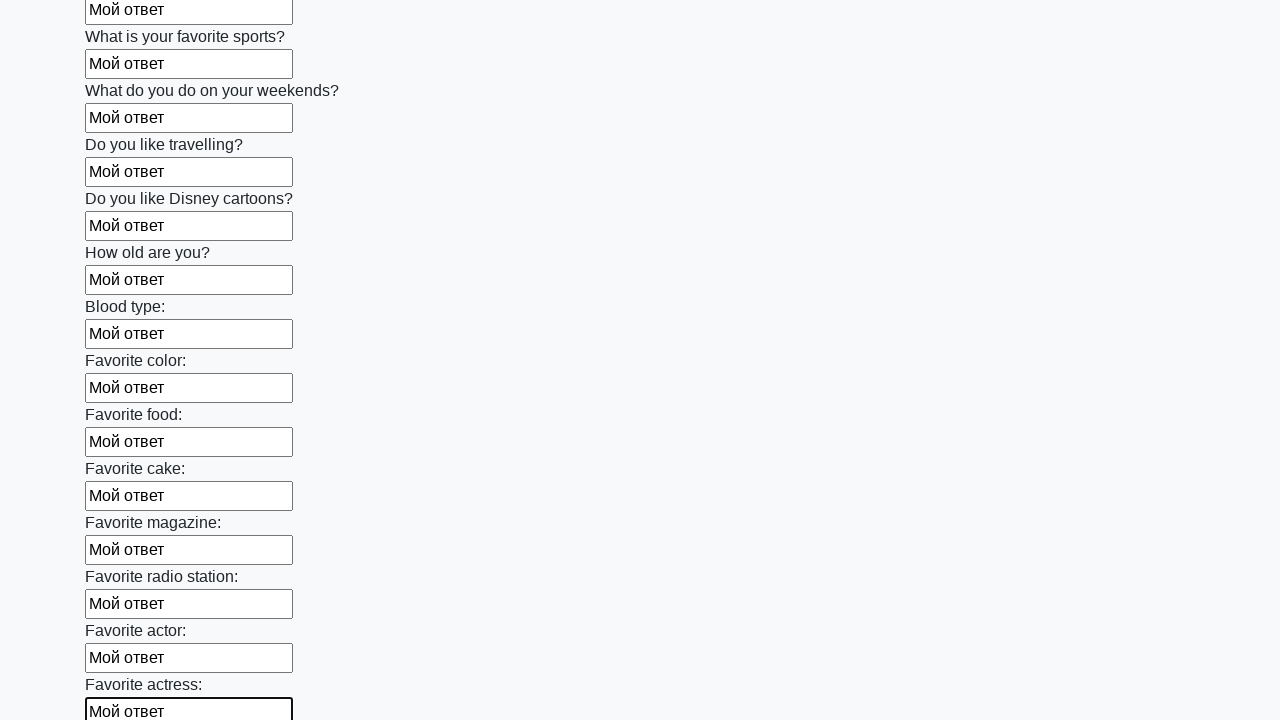

Filled input field with 'Мой ответ' on .first_block input >> nth=26
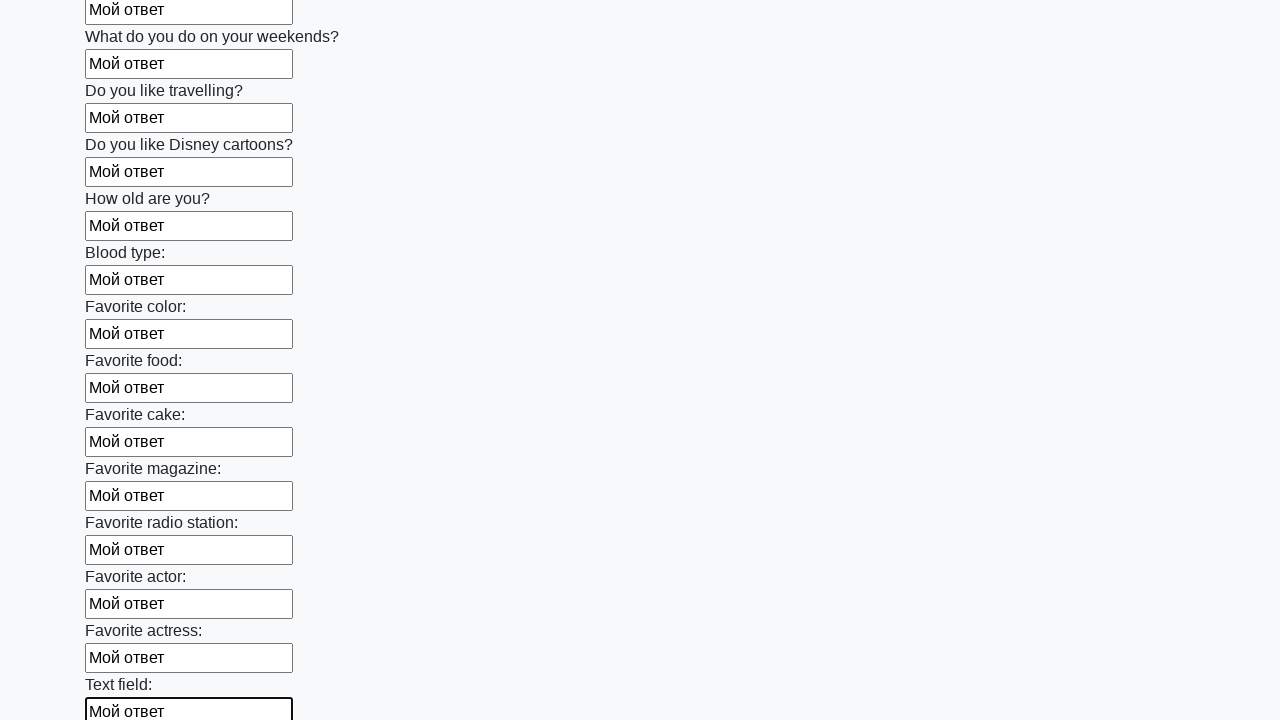

Filled input field with 'Мой ответ' on .first_block input >> nth=27
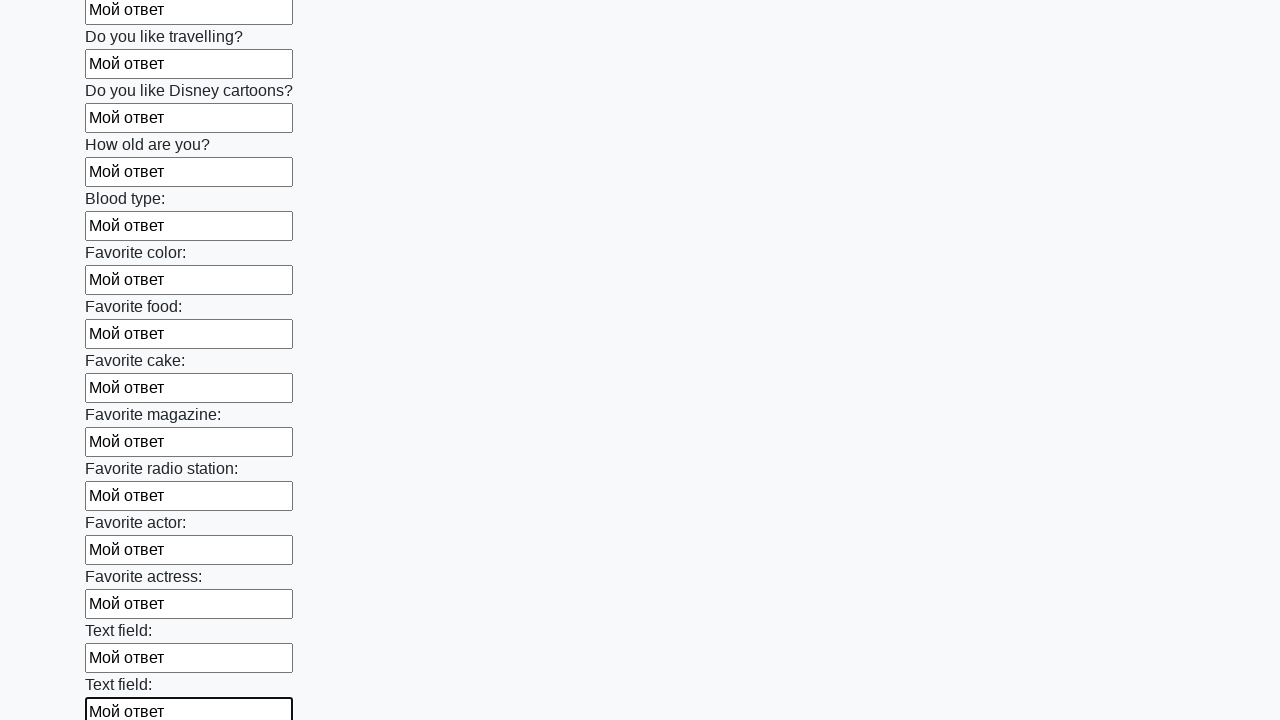

Filled input field with 'Мой ответ' on .first_block input >> nth=28
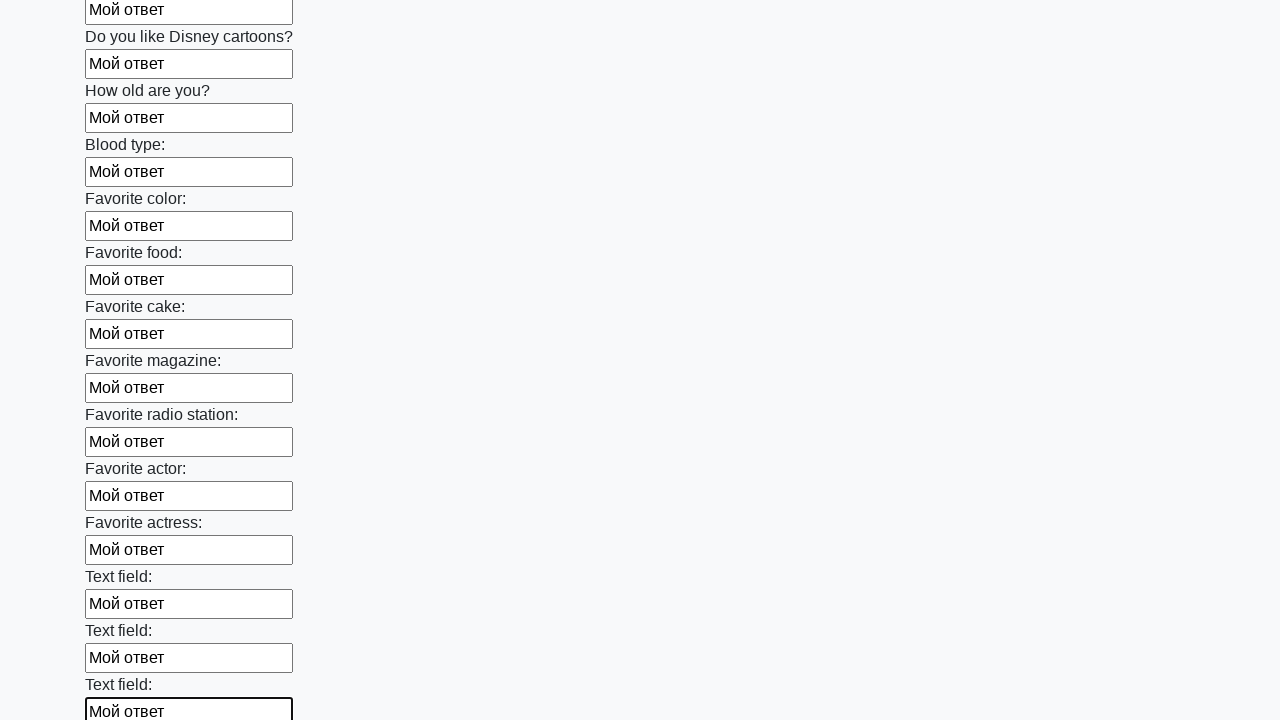

Filled input field with 'Мой ответ' on .first_block input >> nth=29
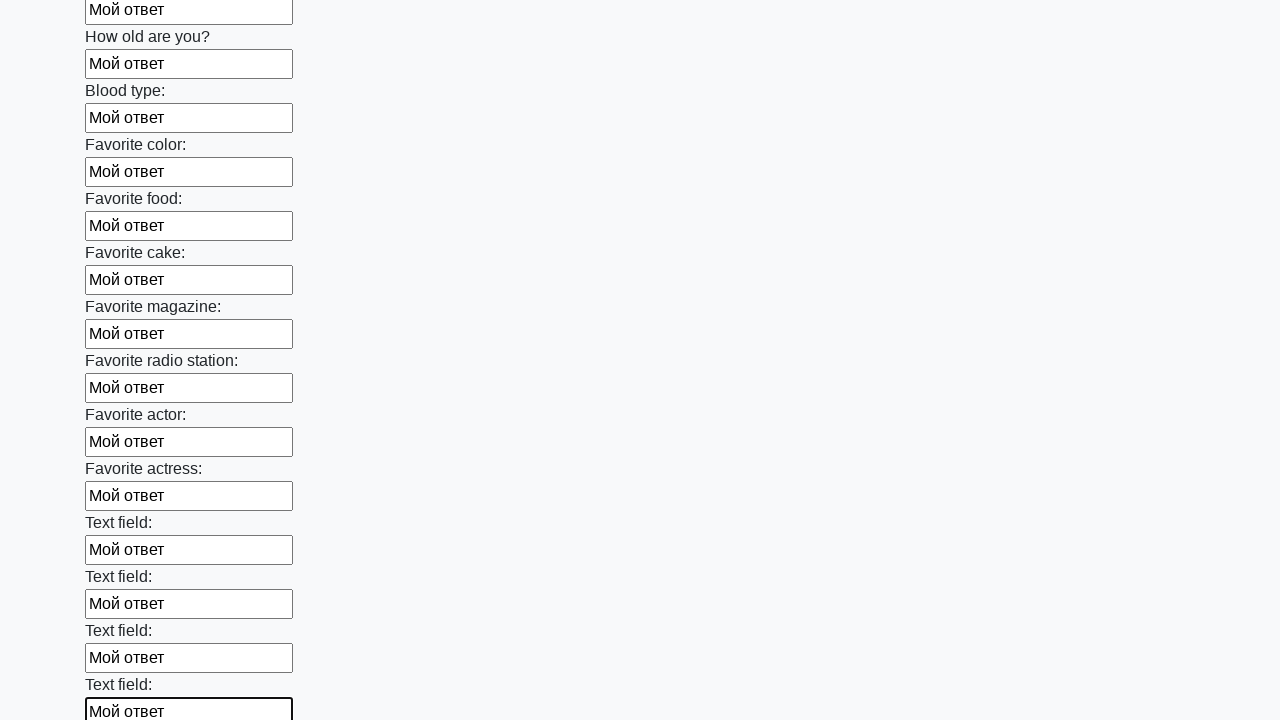

Filled input field with 'Мой ответ' on .first_block input >> nth=30
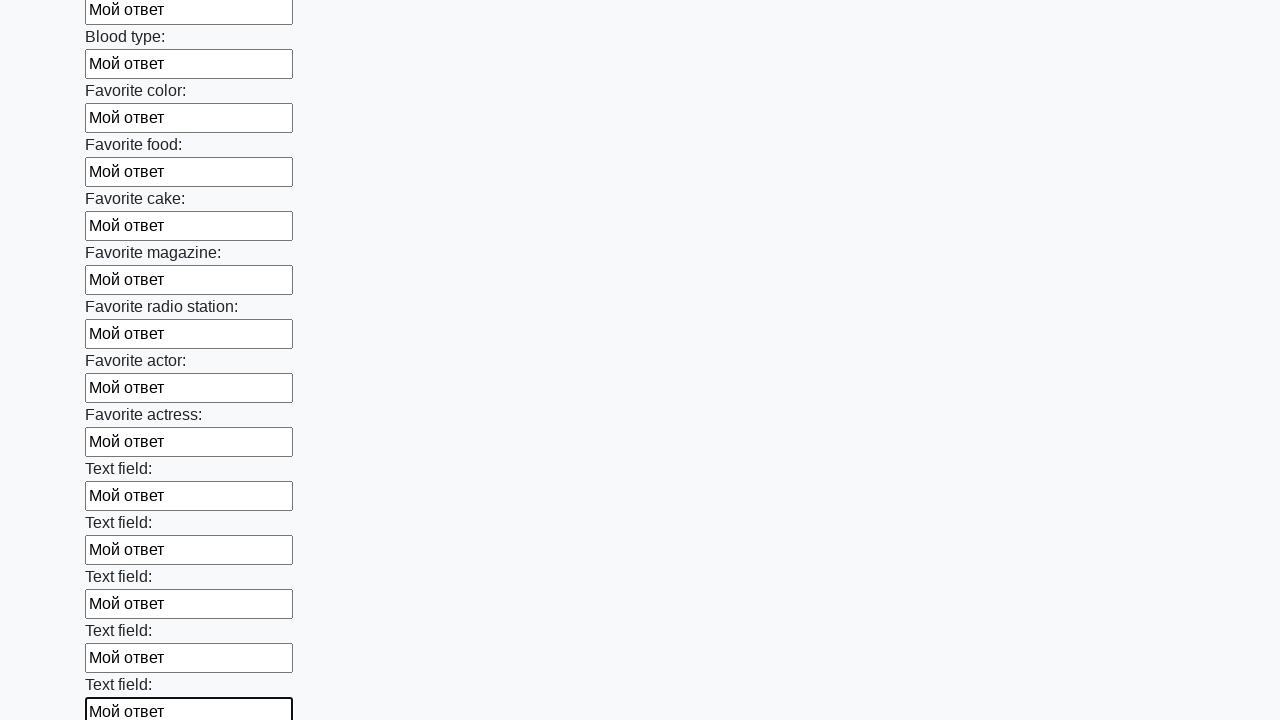

Filled input field with 'Мой ответ' on .first_block input >> nth=31
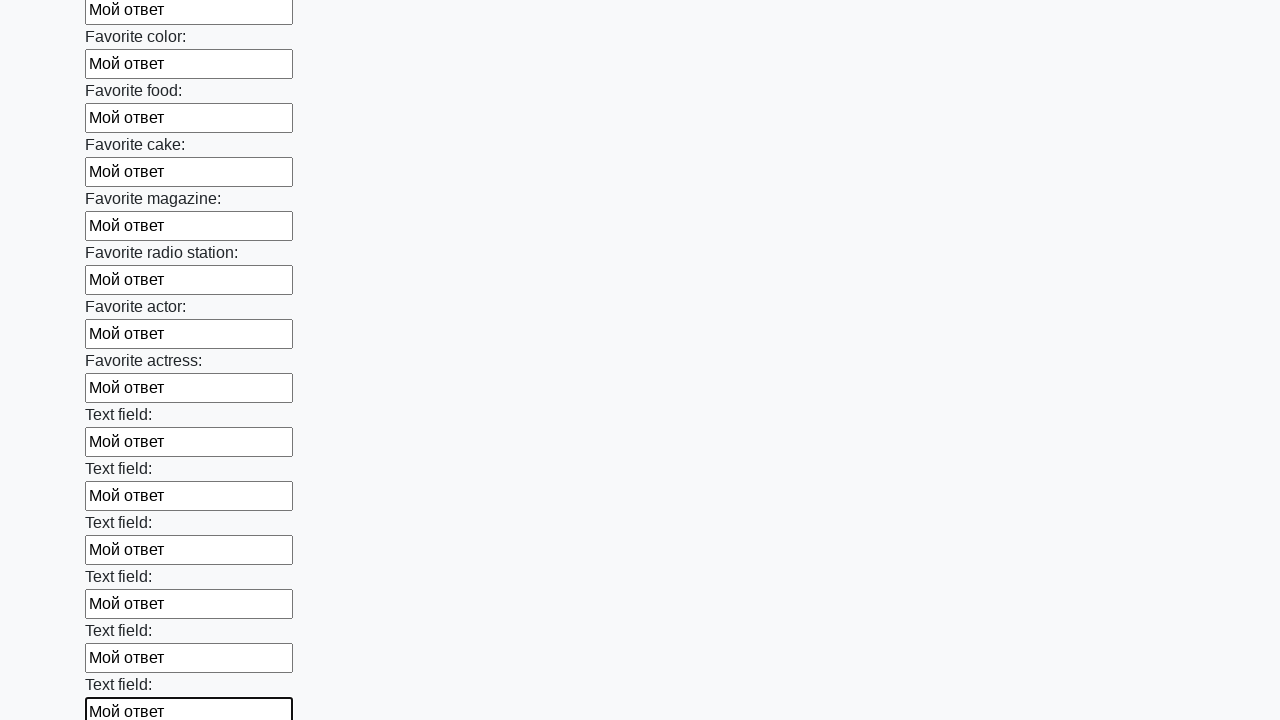

Filled input field with 'Мой ответ' on .first_block input >> nth=32
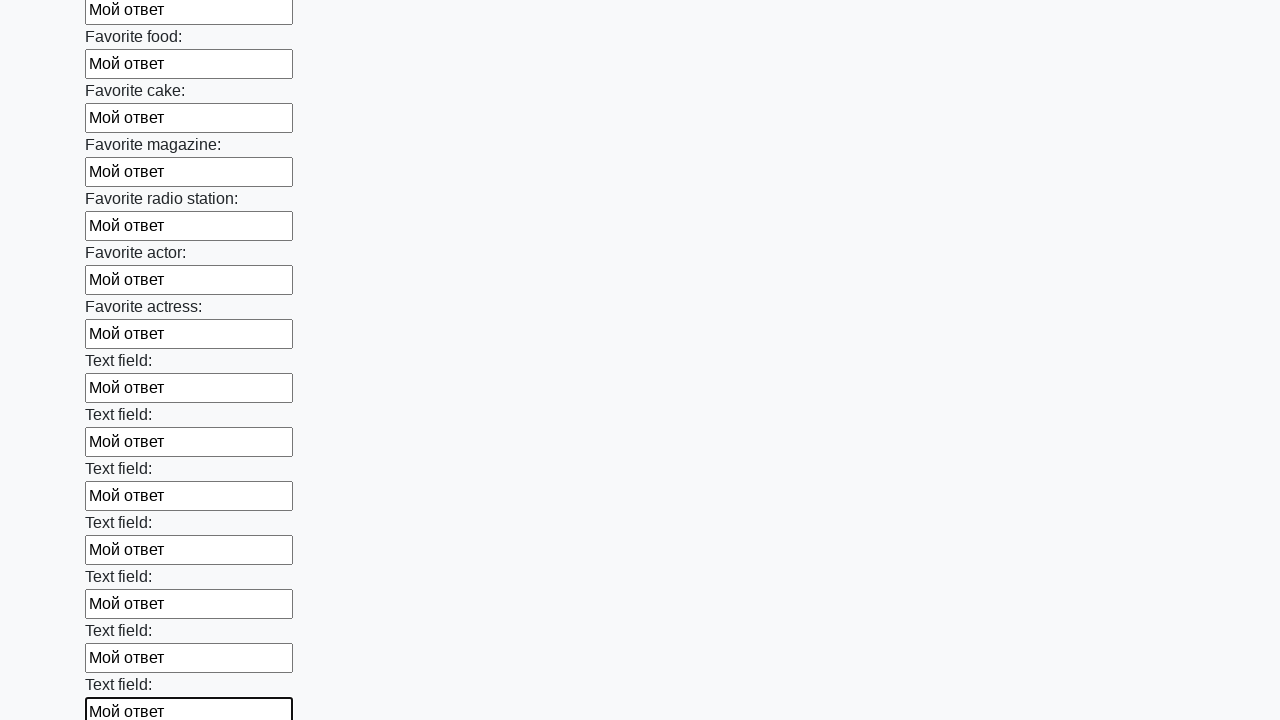

Filled input field with 'Мой ответ' on .first_block input >> nth=33
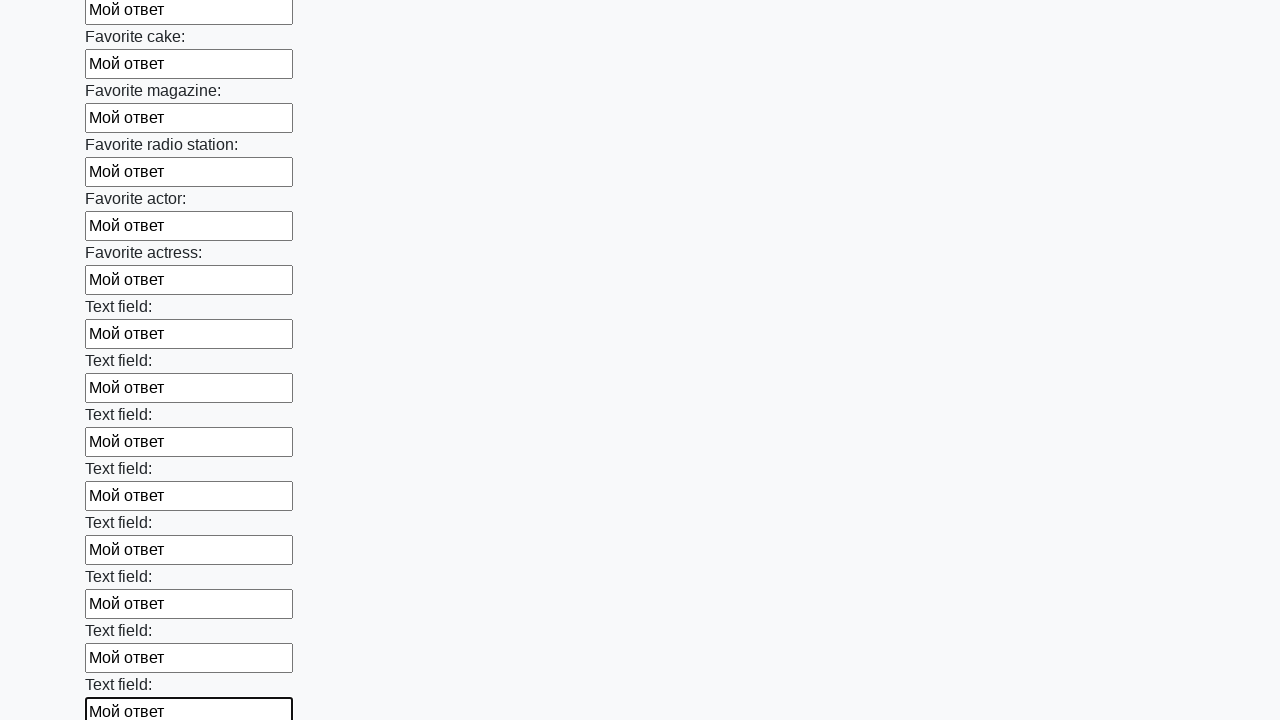

Filled input field with 'Мой ответ' on .first_block input >> nth=34
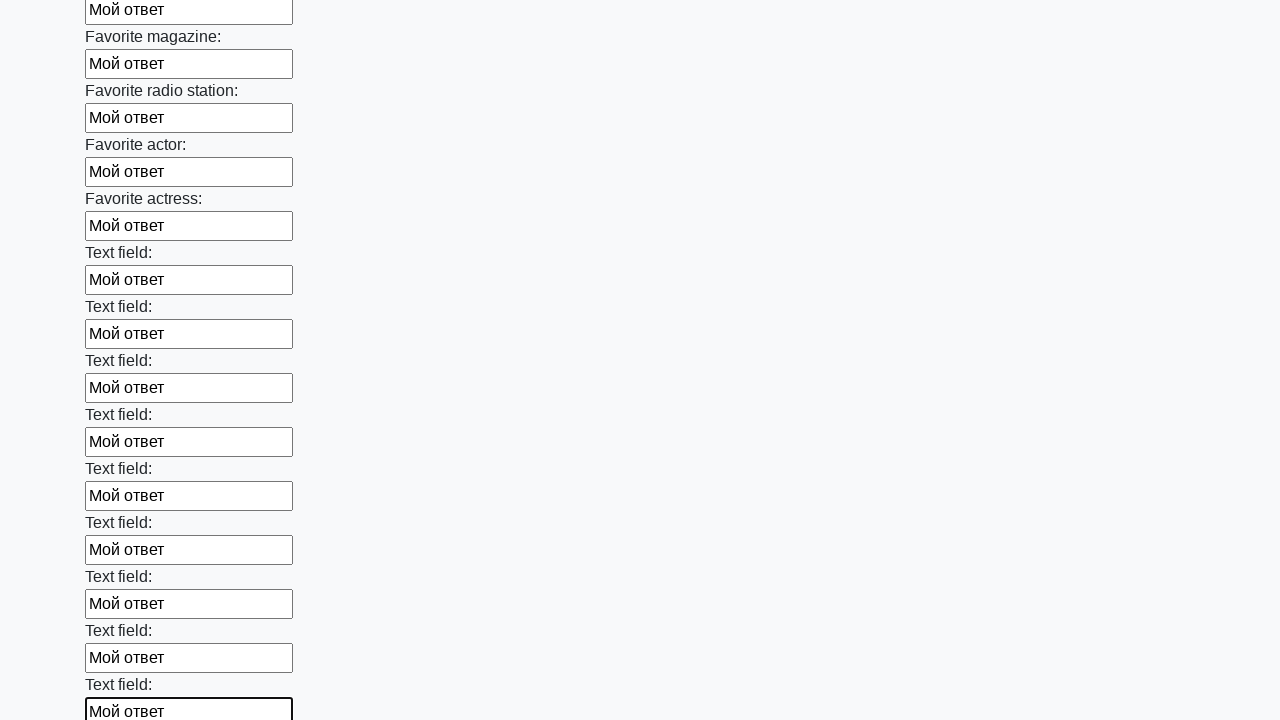

Filled input field with 'Мой ответ' on .first_block input >> nth=35
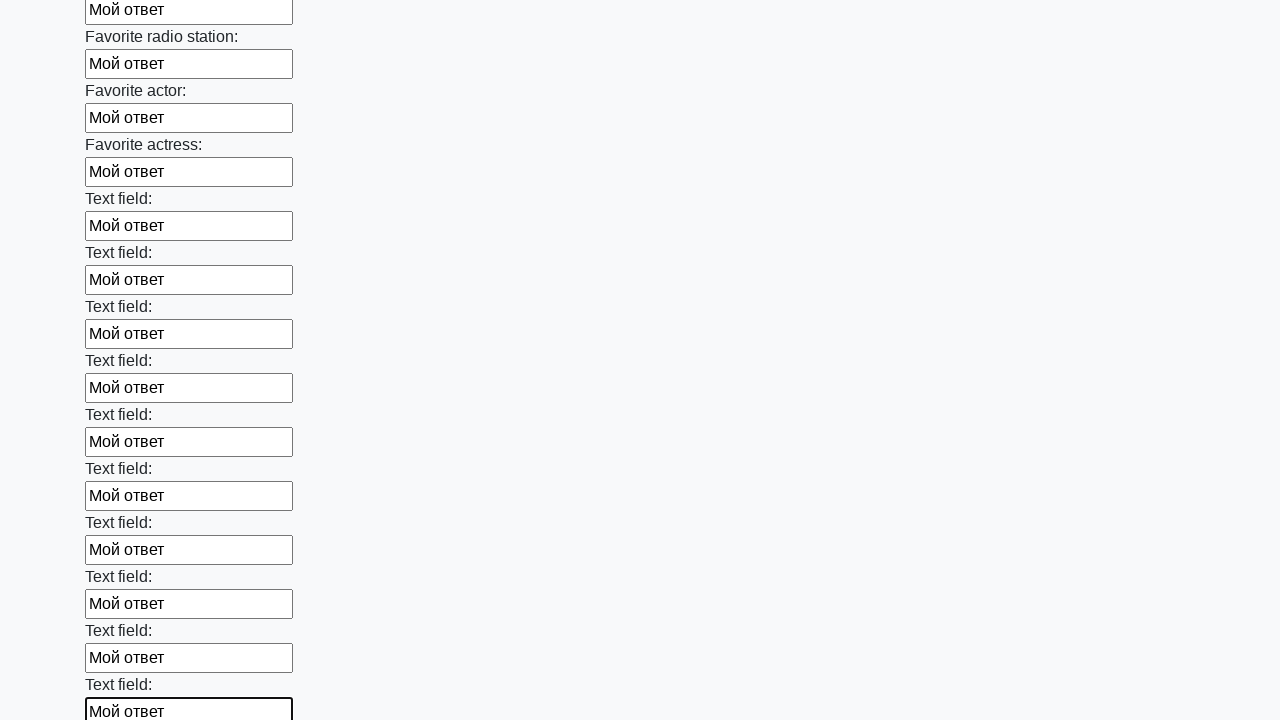

Filled input field with 'Мой ответ' on .first_block input >> nth=36
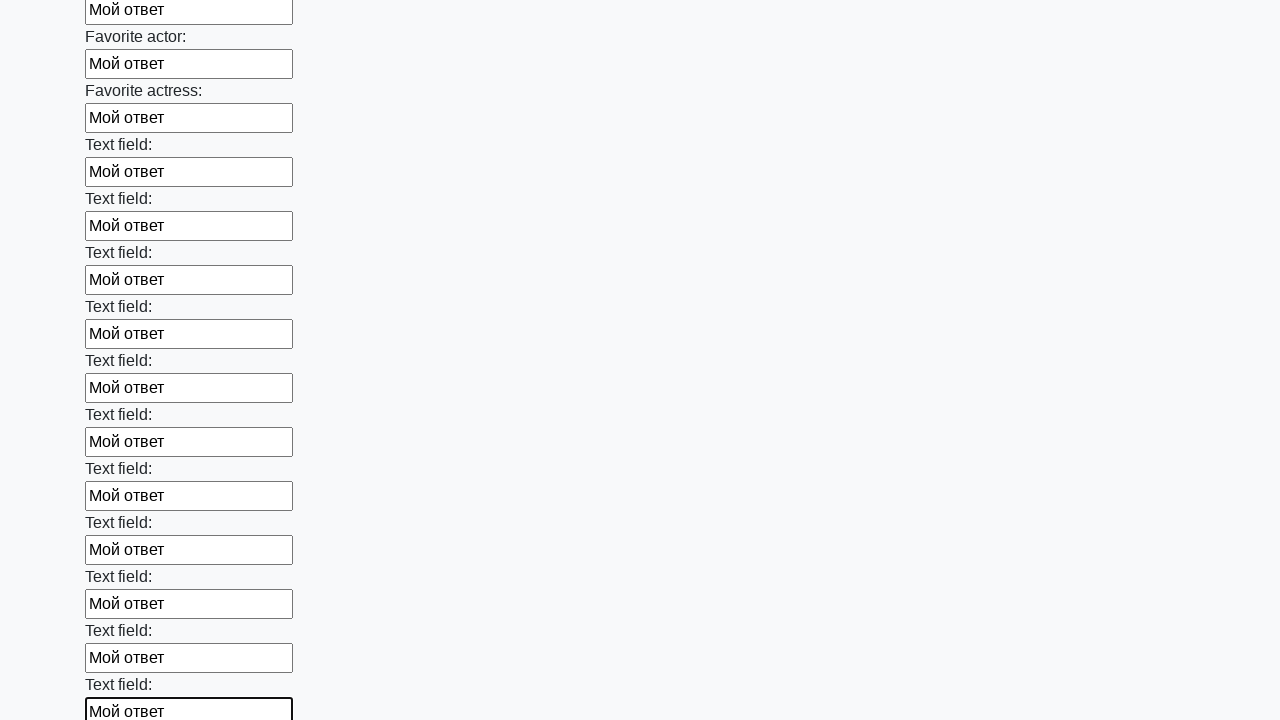

Filled input field with 'Мой ответ' on .first_block input >> nth=37
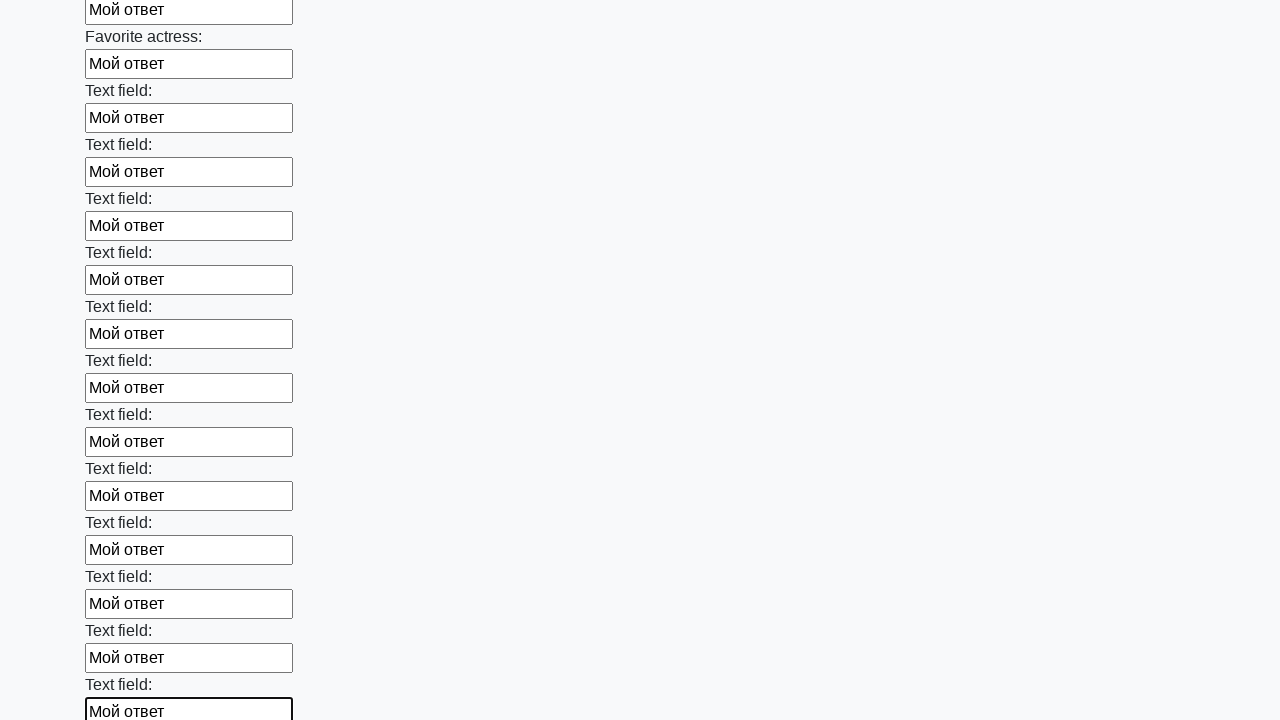

Filled input field with 'Мой ответ' on .first_block input >> nth=38
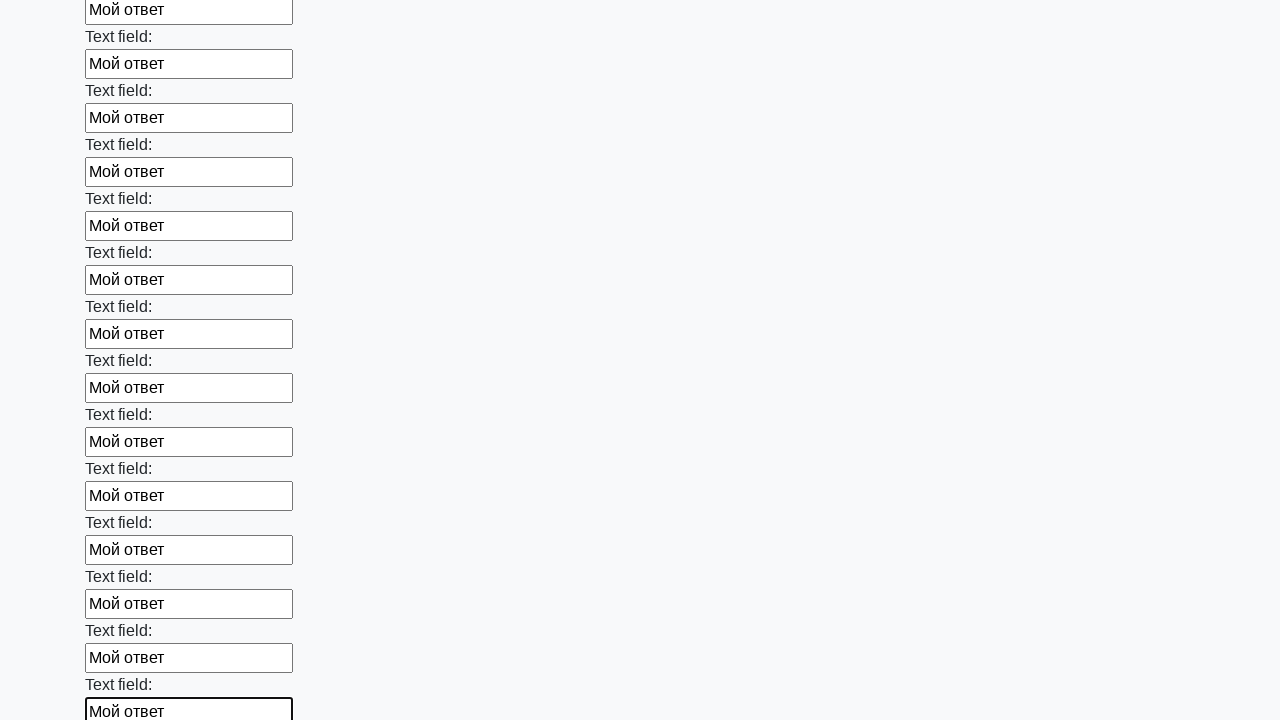

Filled input field with 'Мой ответ' on .first_block input >> nth=39
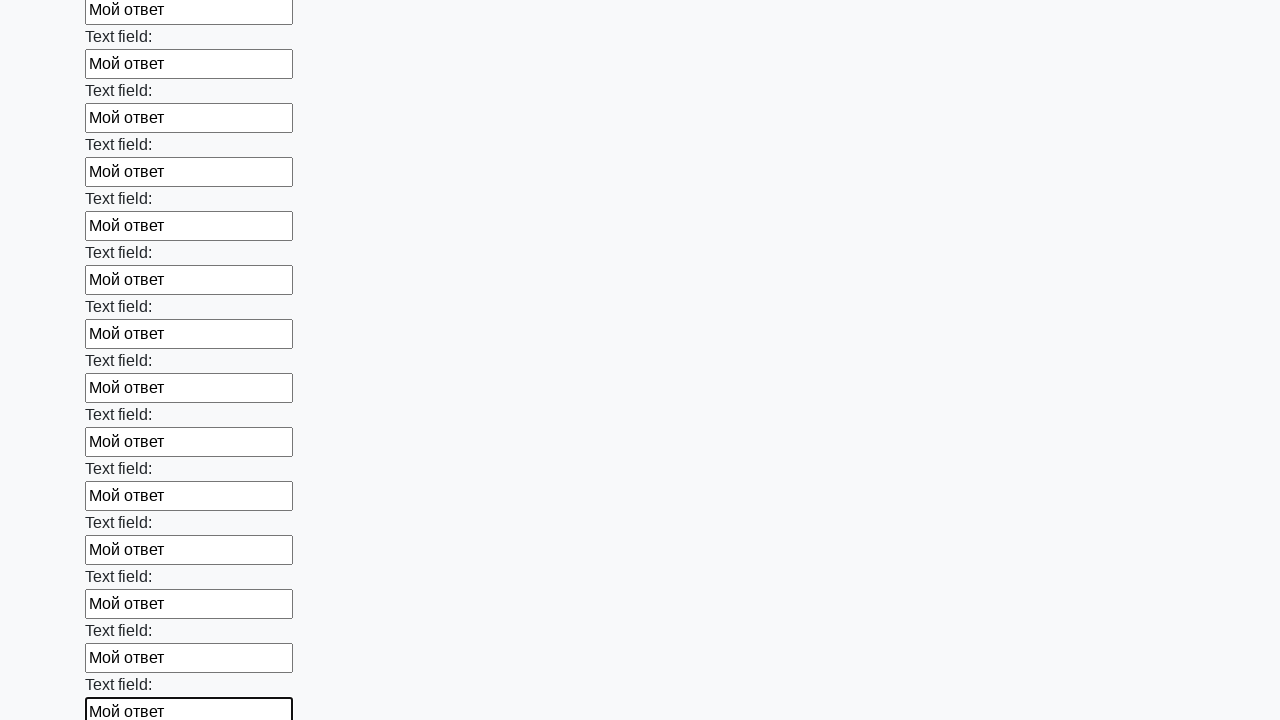

Filled input field with 'Мой ответ' on .first_block input >> nth=40
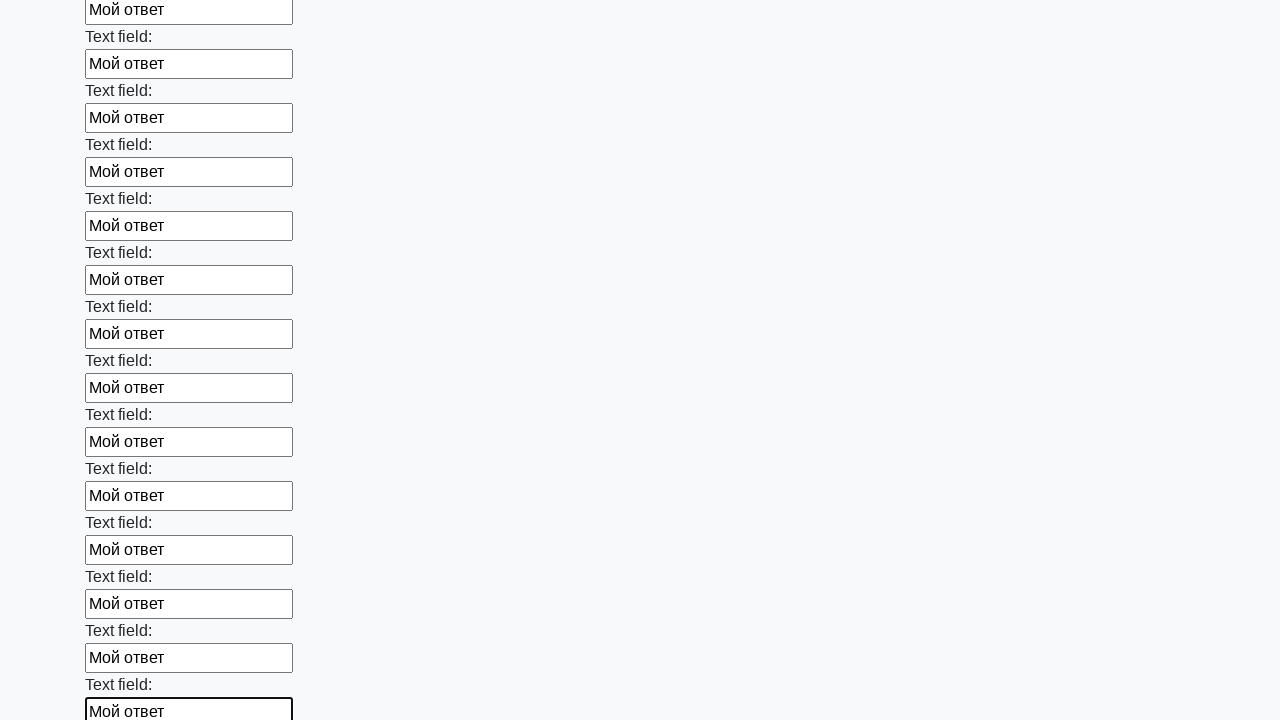

Filled input field with 'Мой ответ' on .first_block input >> nth=41
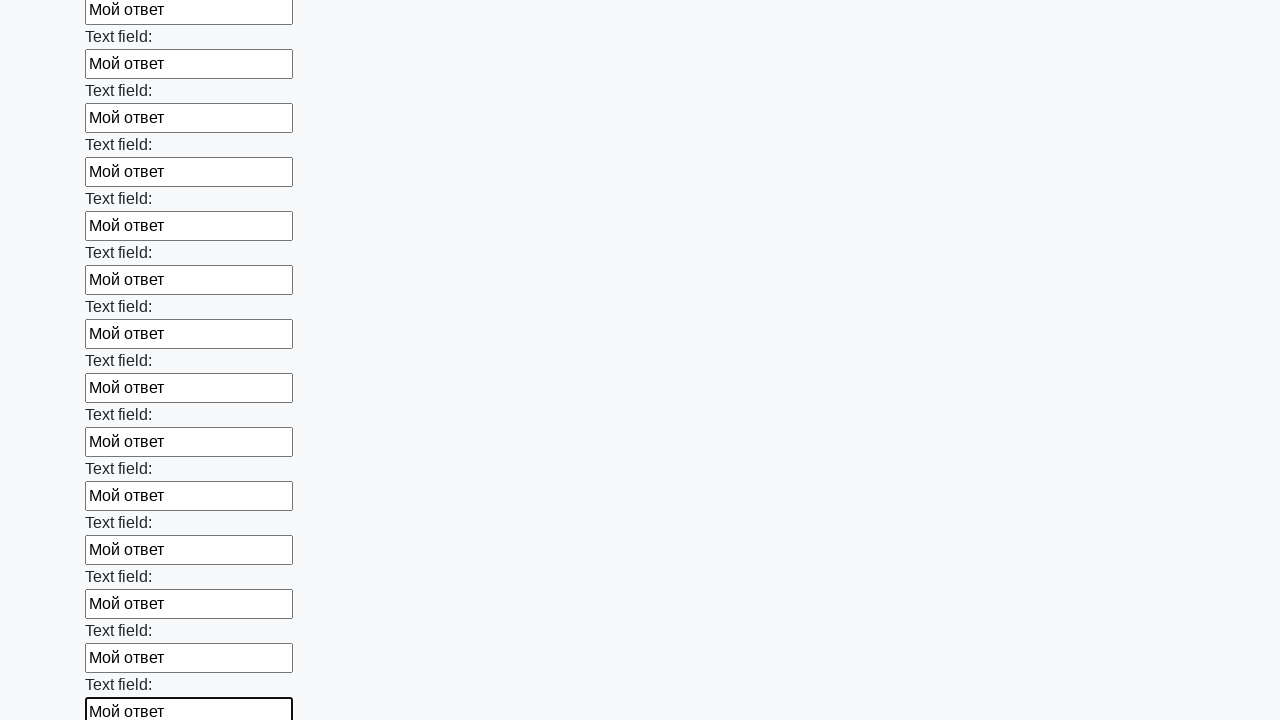

Filled input field with 'Мой ответ' on .first_block input >> nth=42
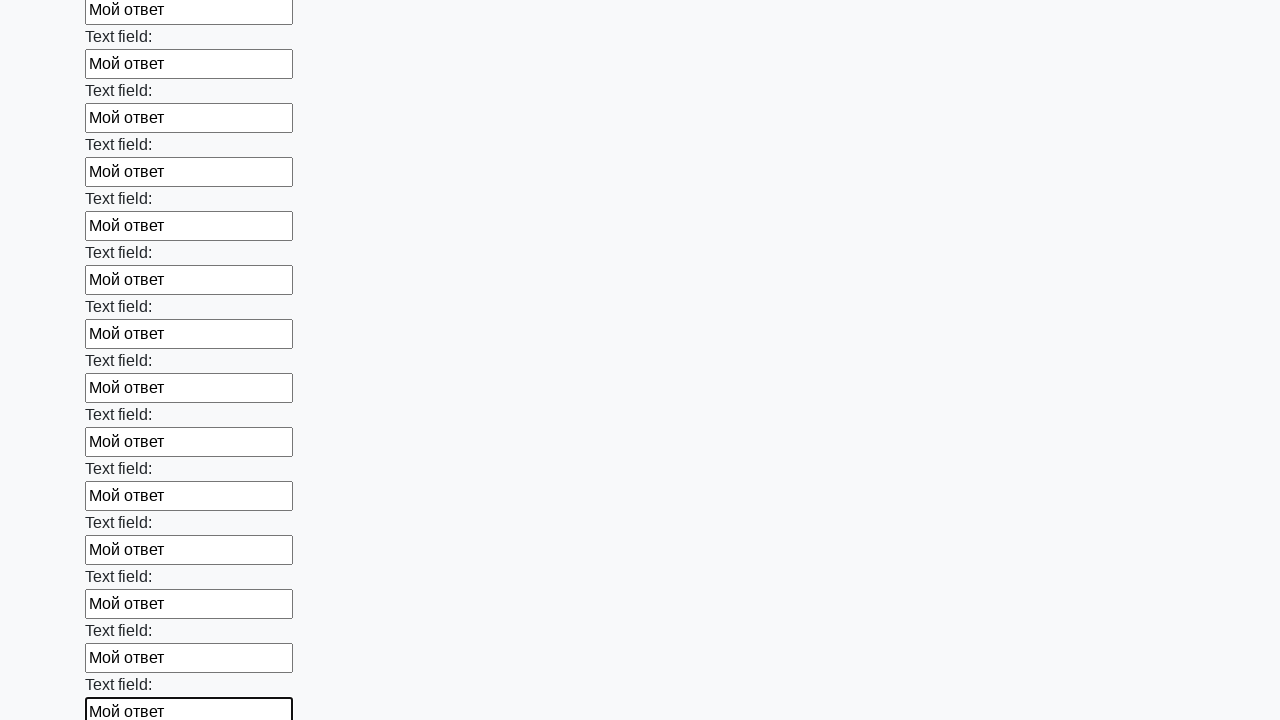

Filled input field with 'Мой ответ' on .first_block input >> nth=43
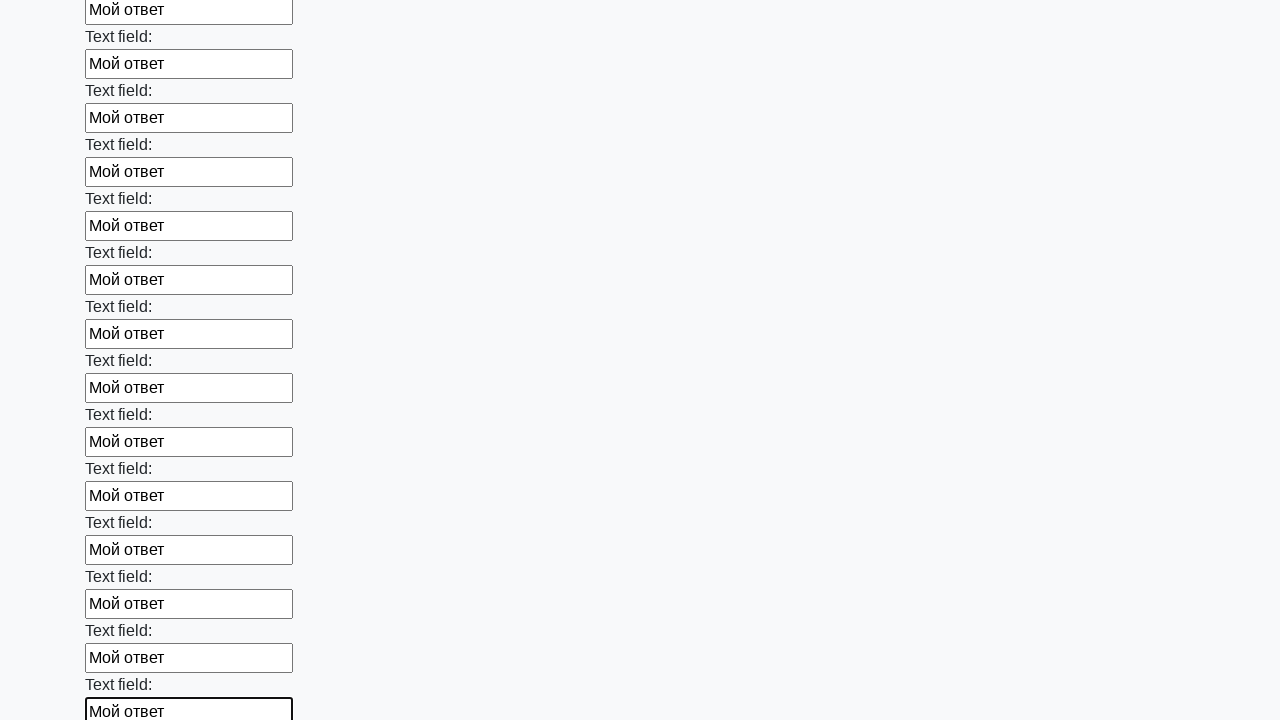

Filled input field with 'Мой ответ' on .first_block input >> nth=44
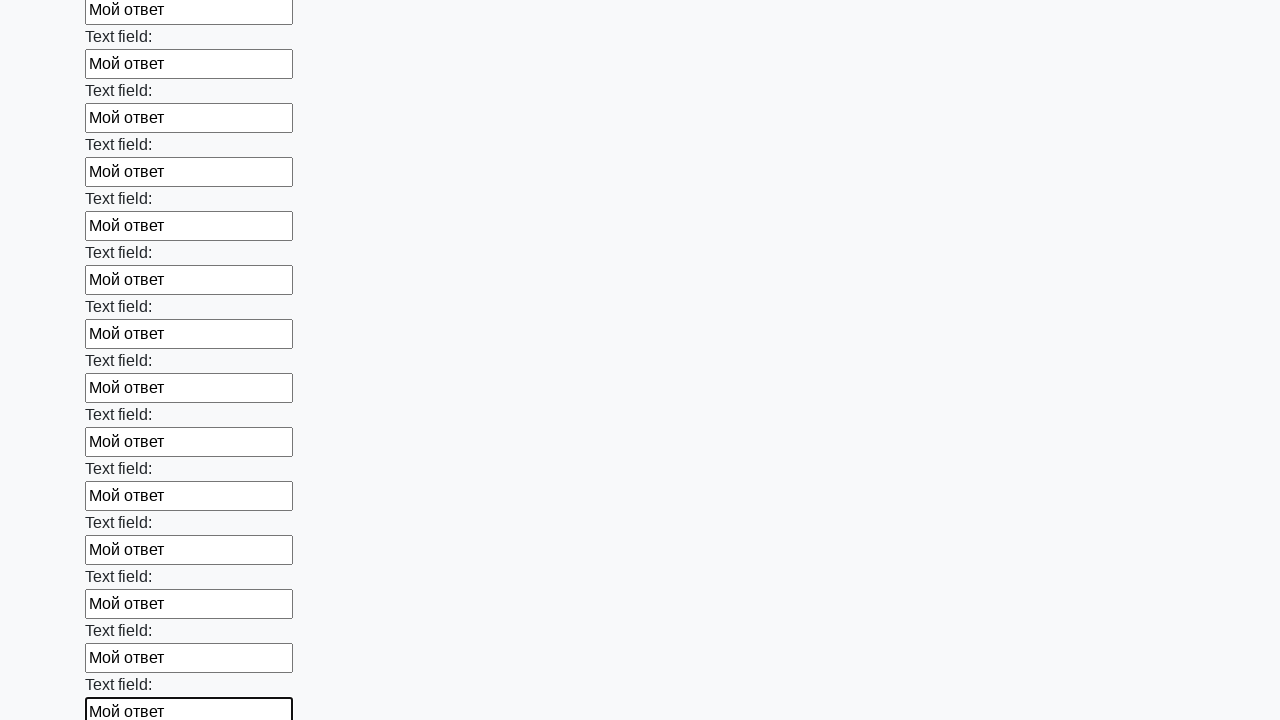

Filled input field with 'Мой ответ' on .first_block input >> nth=45
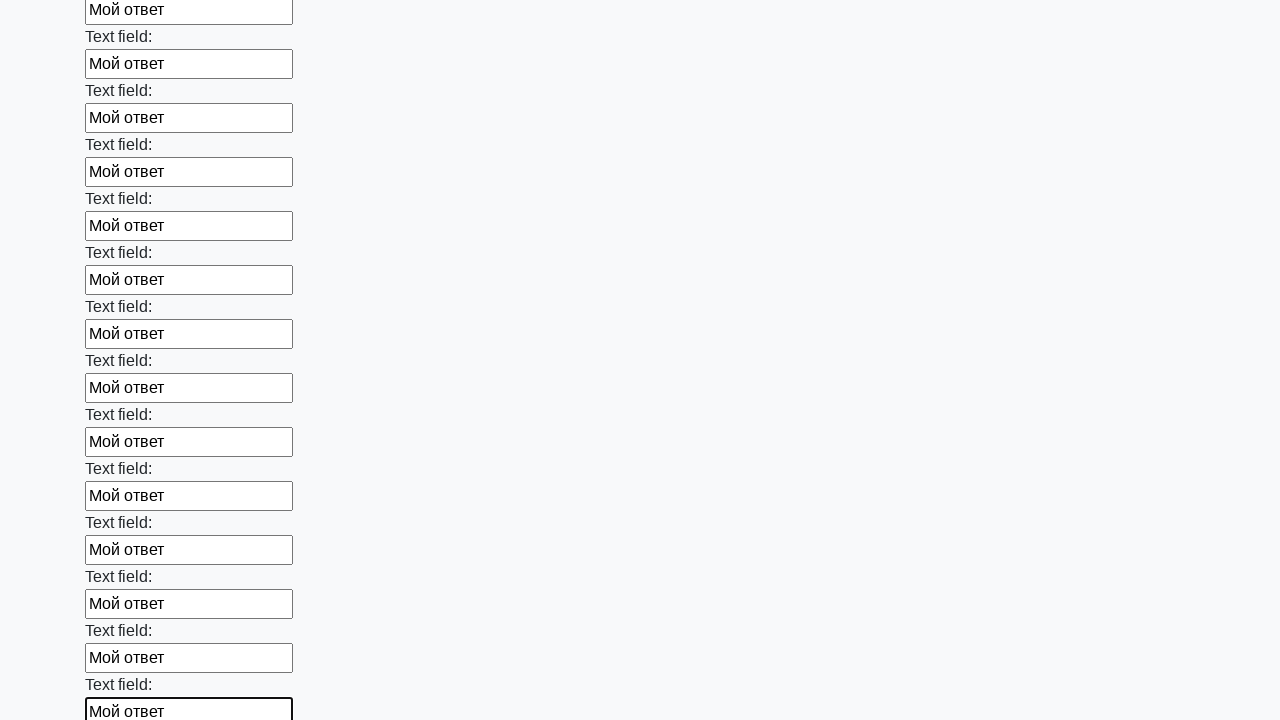

Filled input field with 'Мой ответ' on .first_block input >> nth=46
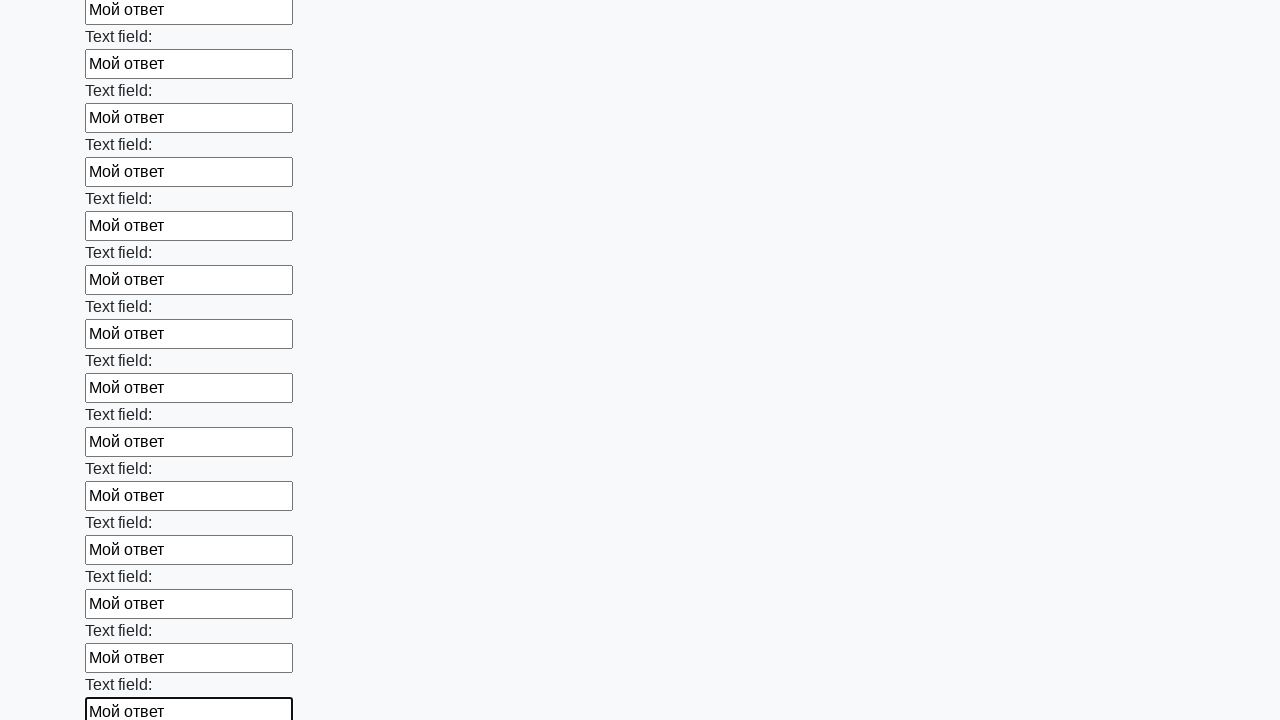

Filled input field with 'Мой ответ' on .first_block input >> nth=47
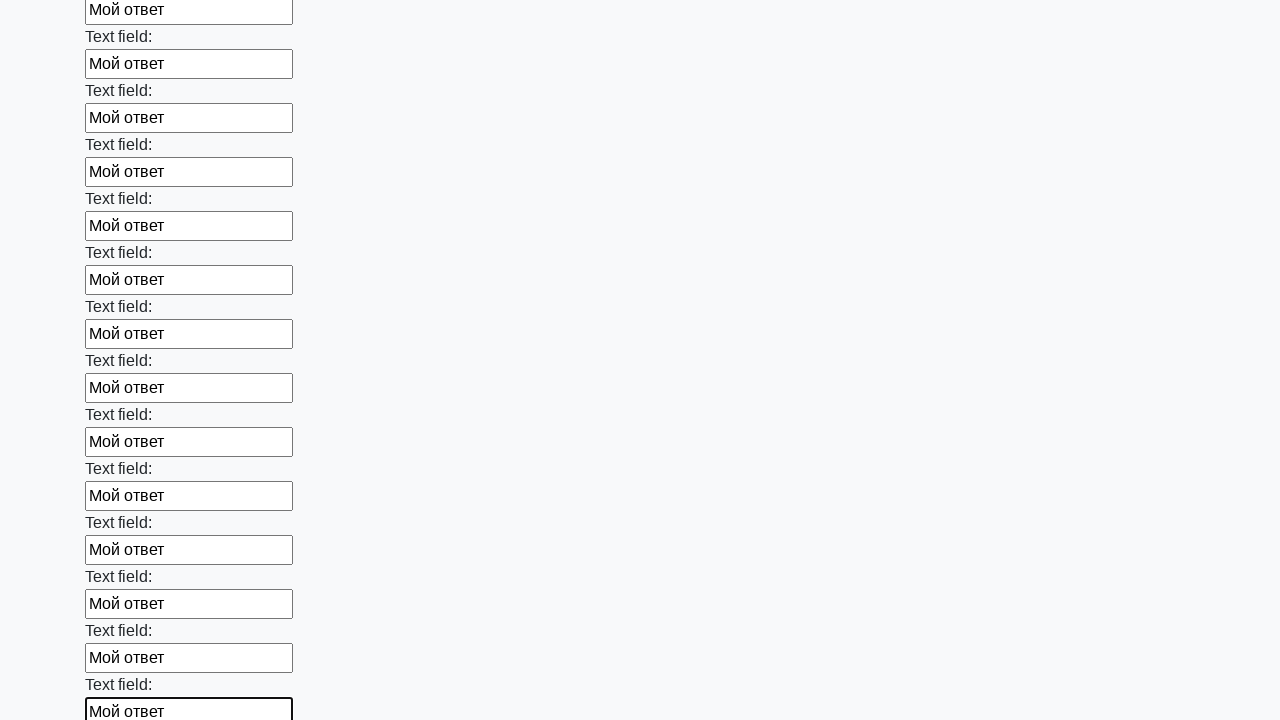

Filled input field with 'Мой ответ' on .first_block input >> nth=48
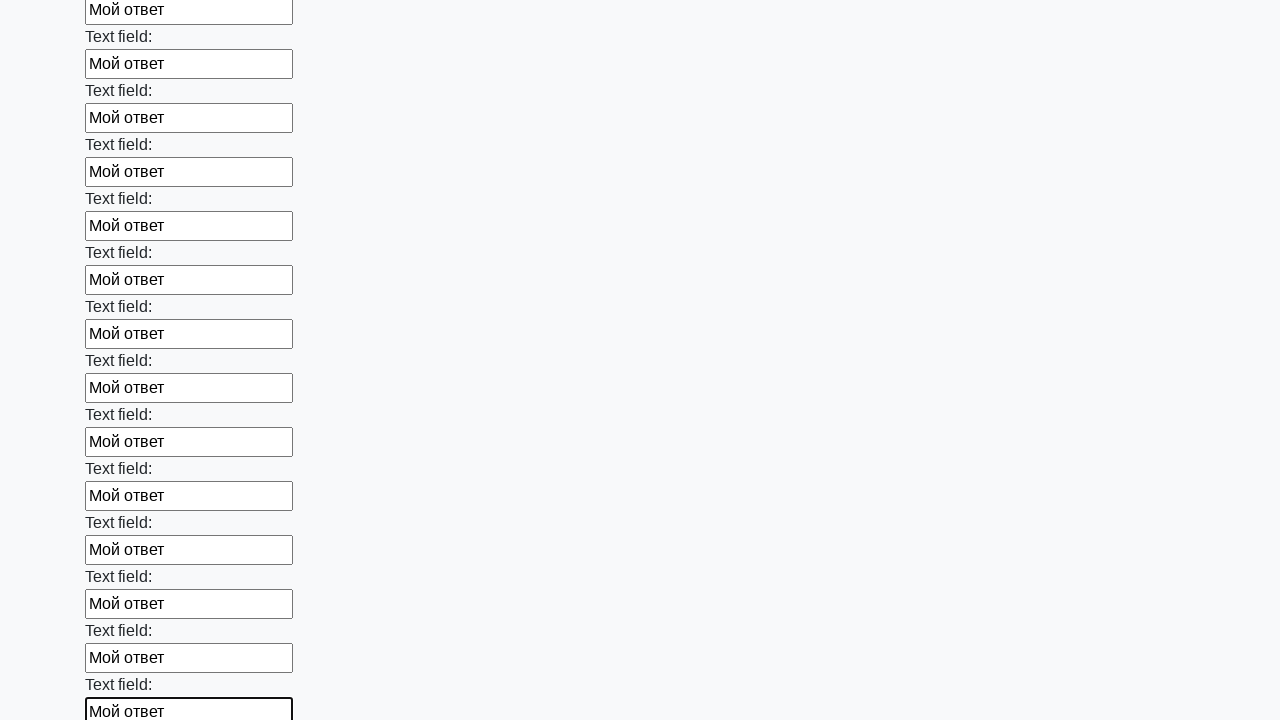

Filled input field with 'Мой ответ' on .first_block input >> nth=49
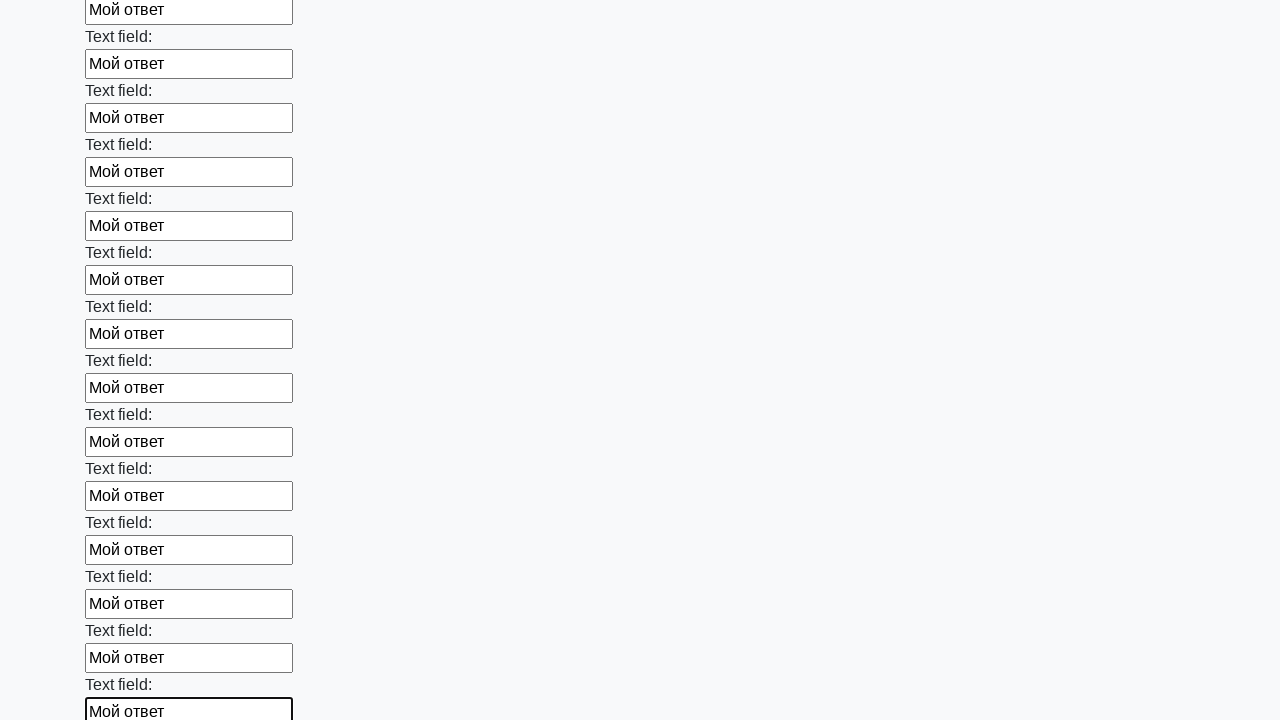

Filled input field with 'Мой ответ' on .first_block input >> nth=50
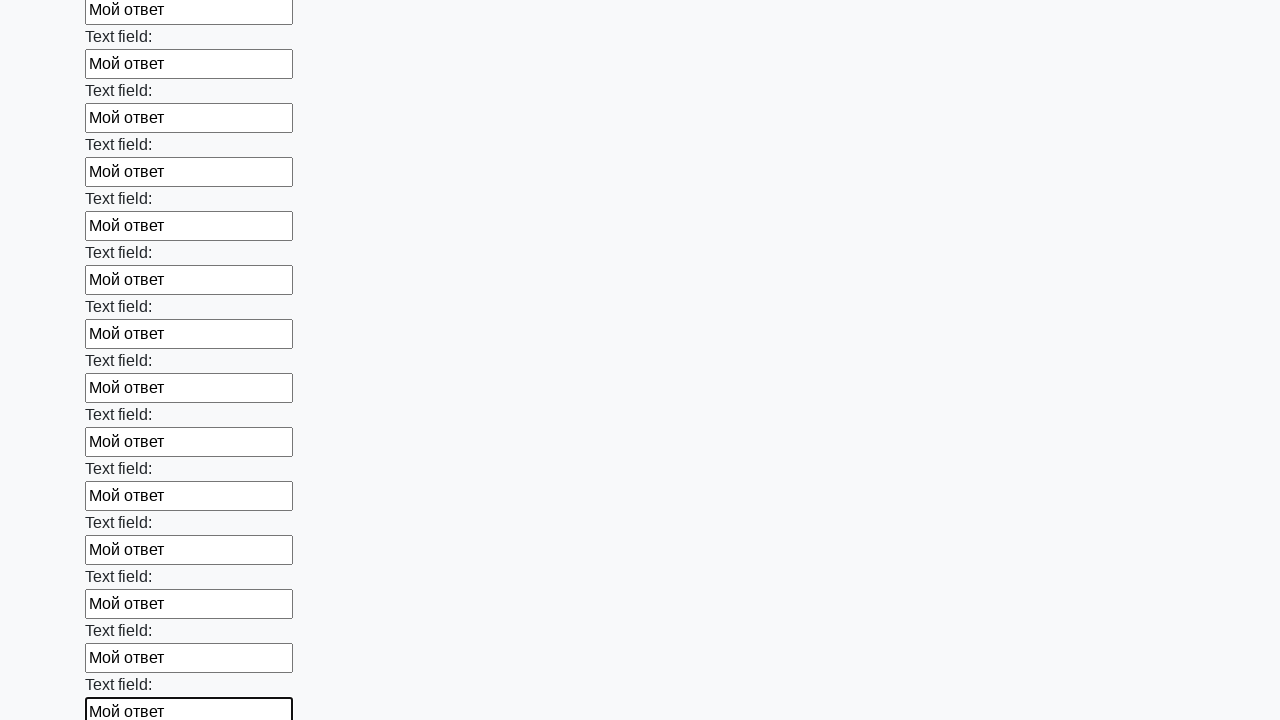

Filled input field with 'Мой ответ' on .first_block input >> nth=51
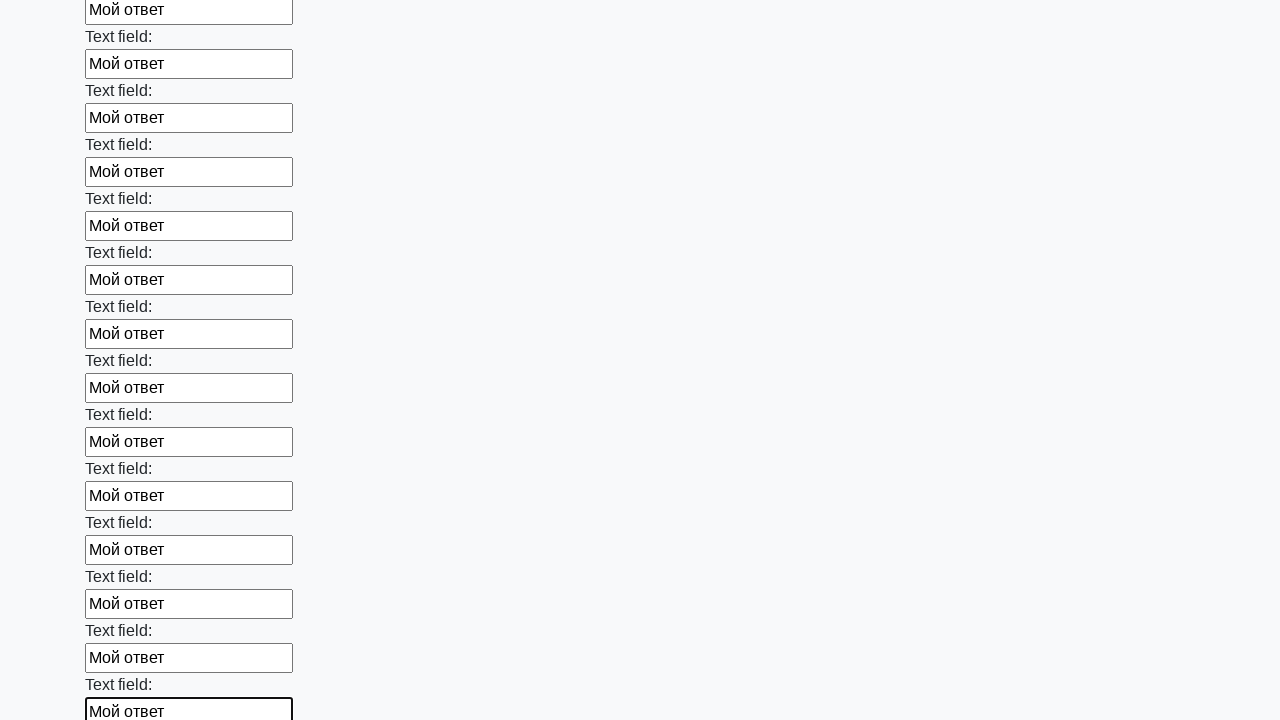

Filled input field with 'Мой ответ' on .first_block input >> nth=52
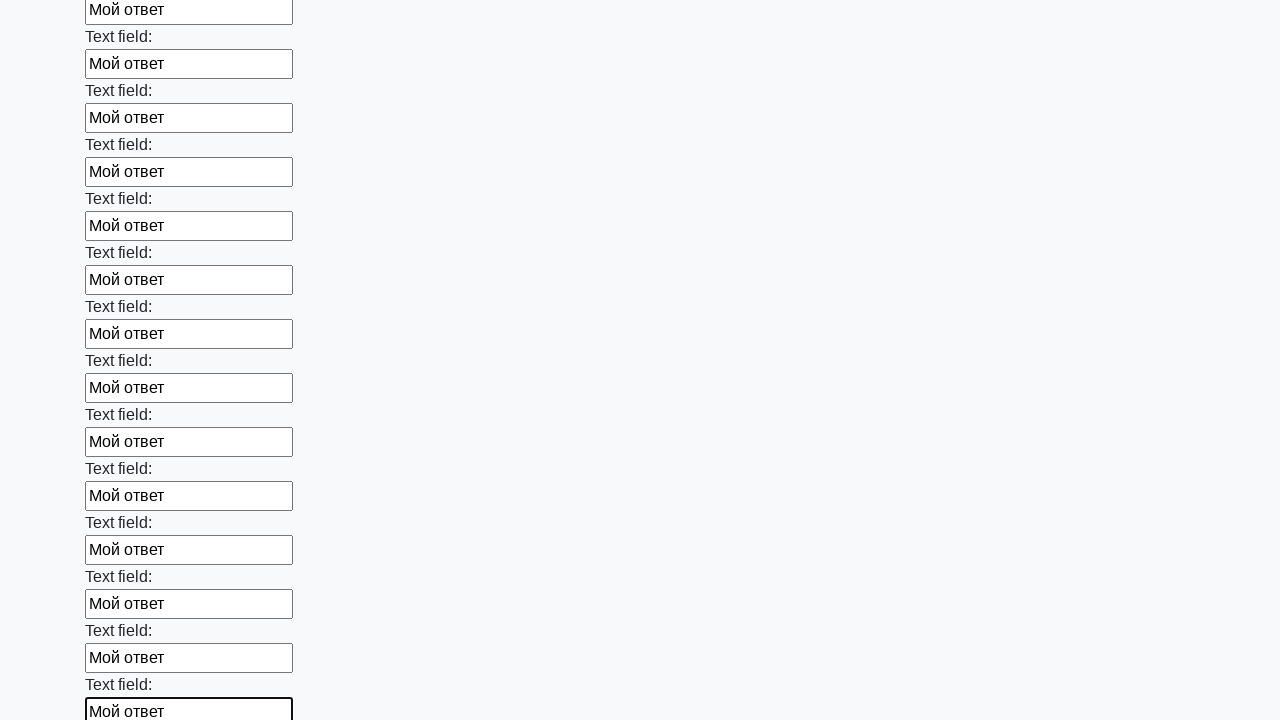

Filled input field with 'Мой ответ' on .first_block input >> nth=53
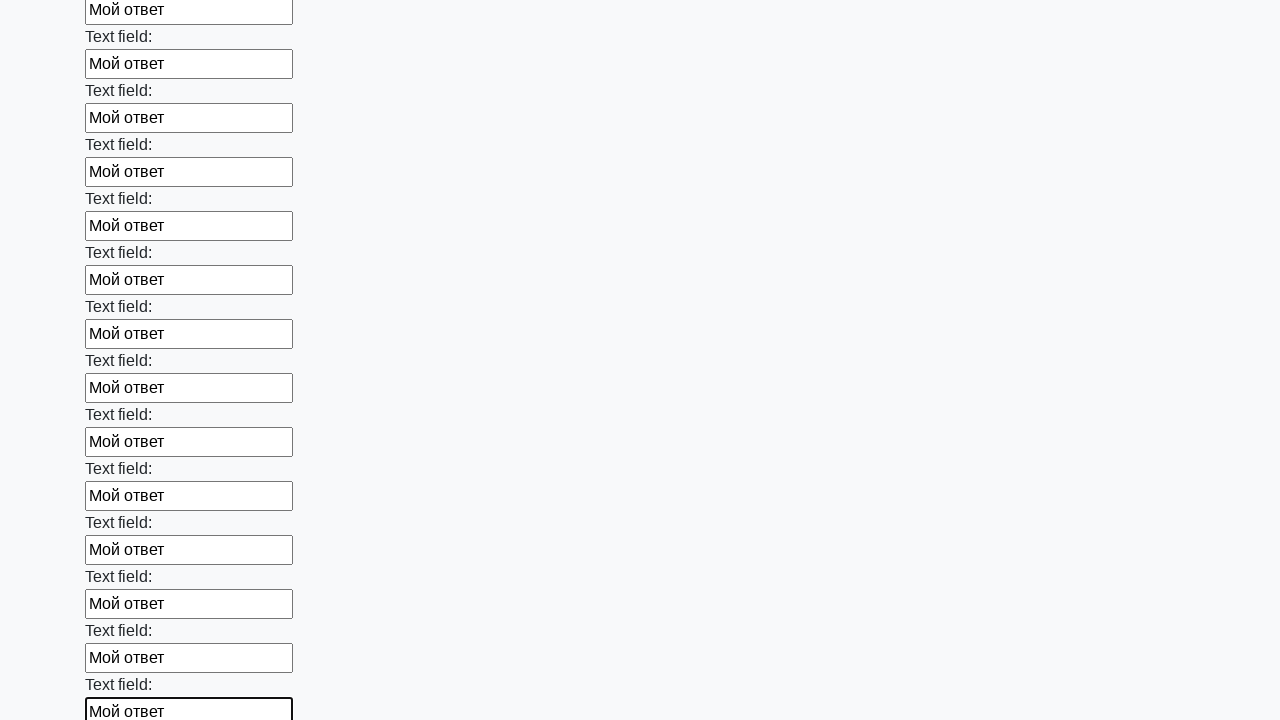

Filled input field with 'Мой ответ' on .first_block input >> nth=54
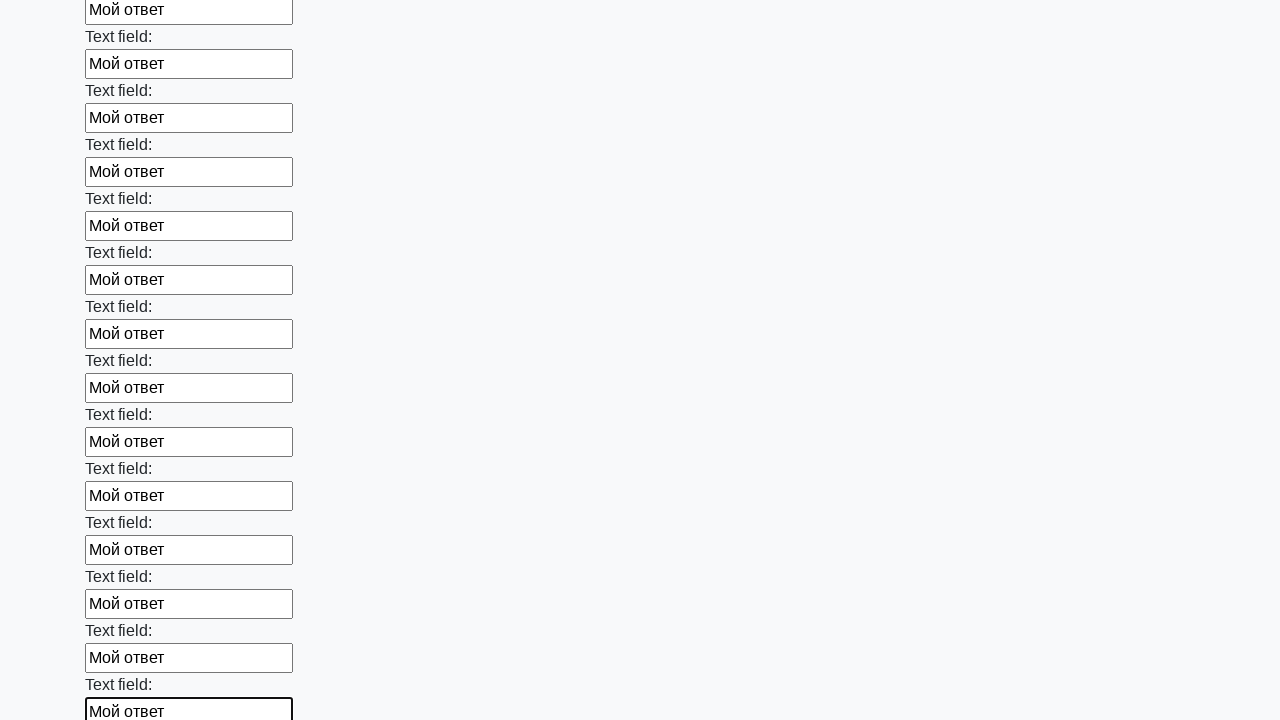

Filled input field with 'Мой ответ' on .first_block input >> nth=55
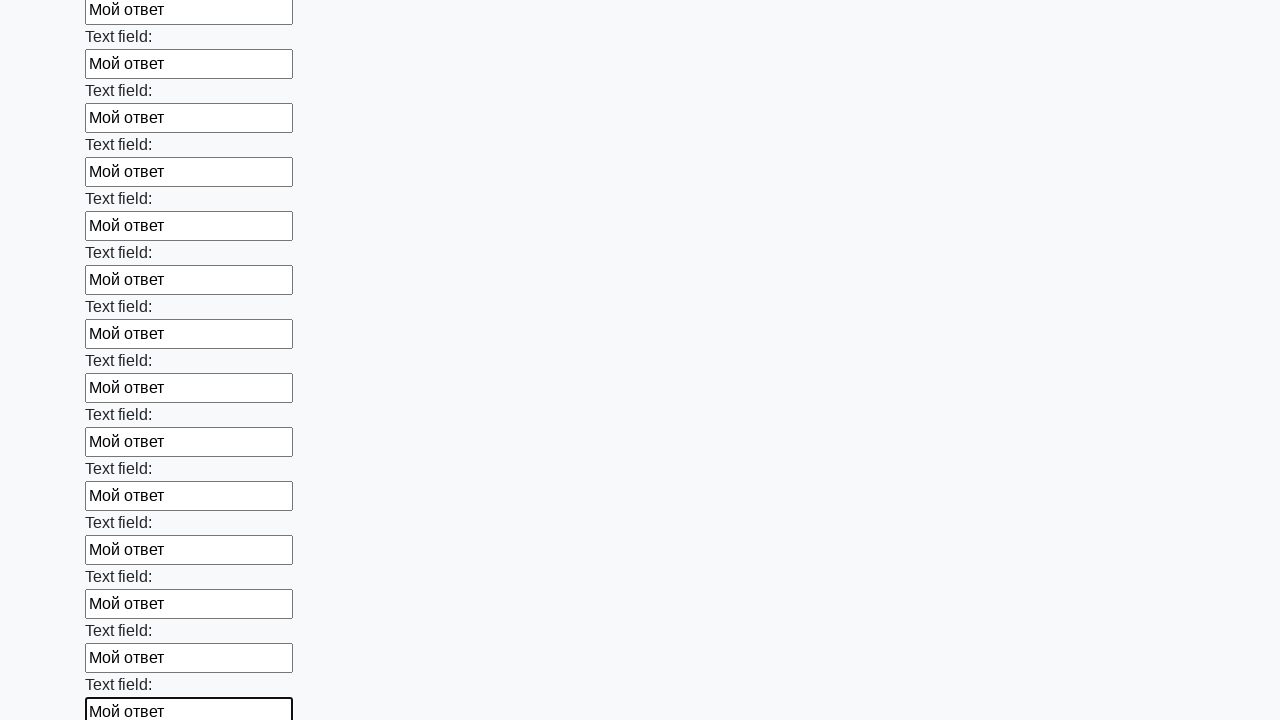

Filled input field with 'Мой ответ' on .first_block input >> nth=56
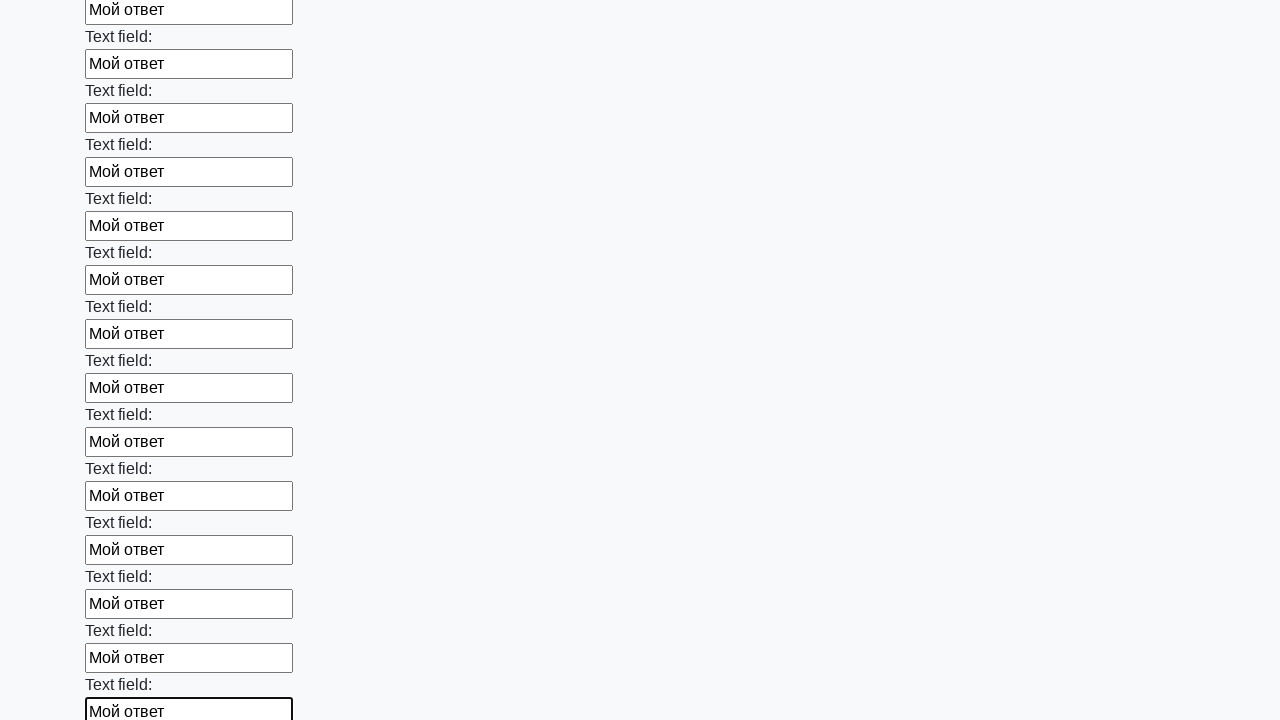

Filled input field with 'Мой ответ' on .first_block input >> nth=57
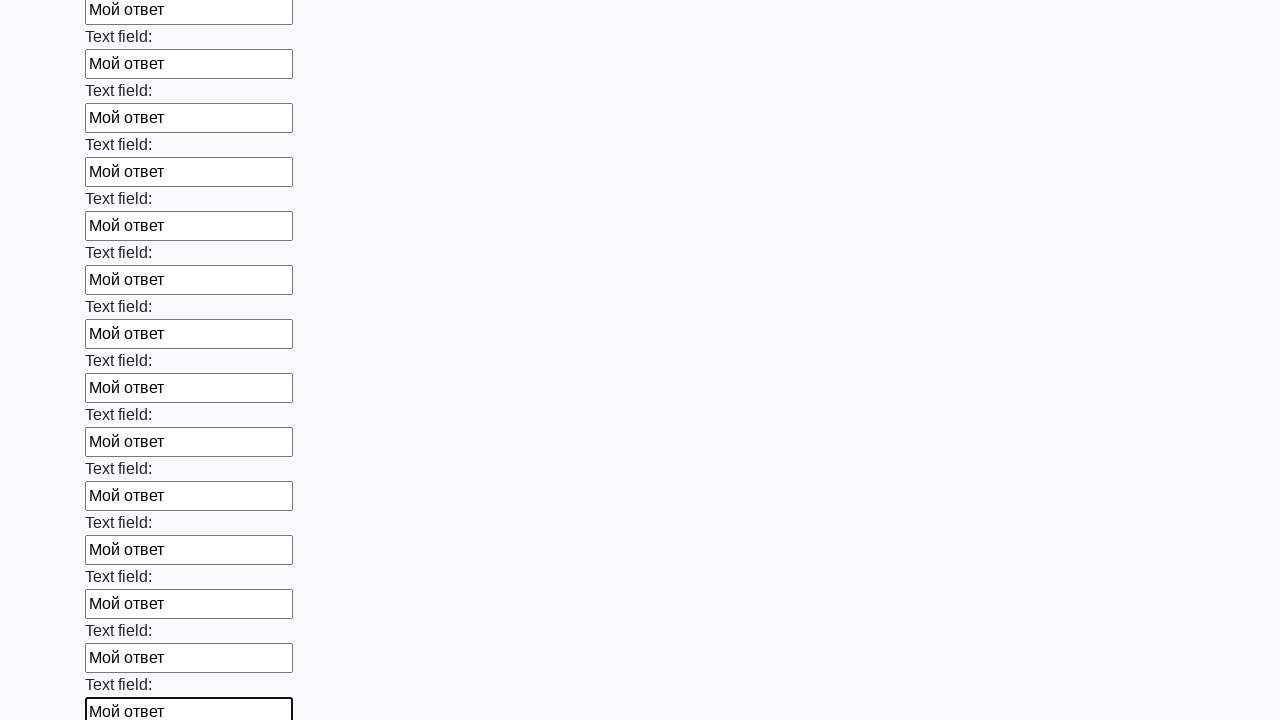

Filled input field with 'Мой ответ' on .first_block input >> nth=58
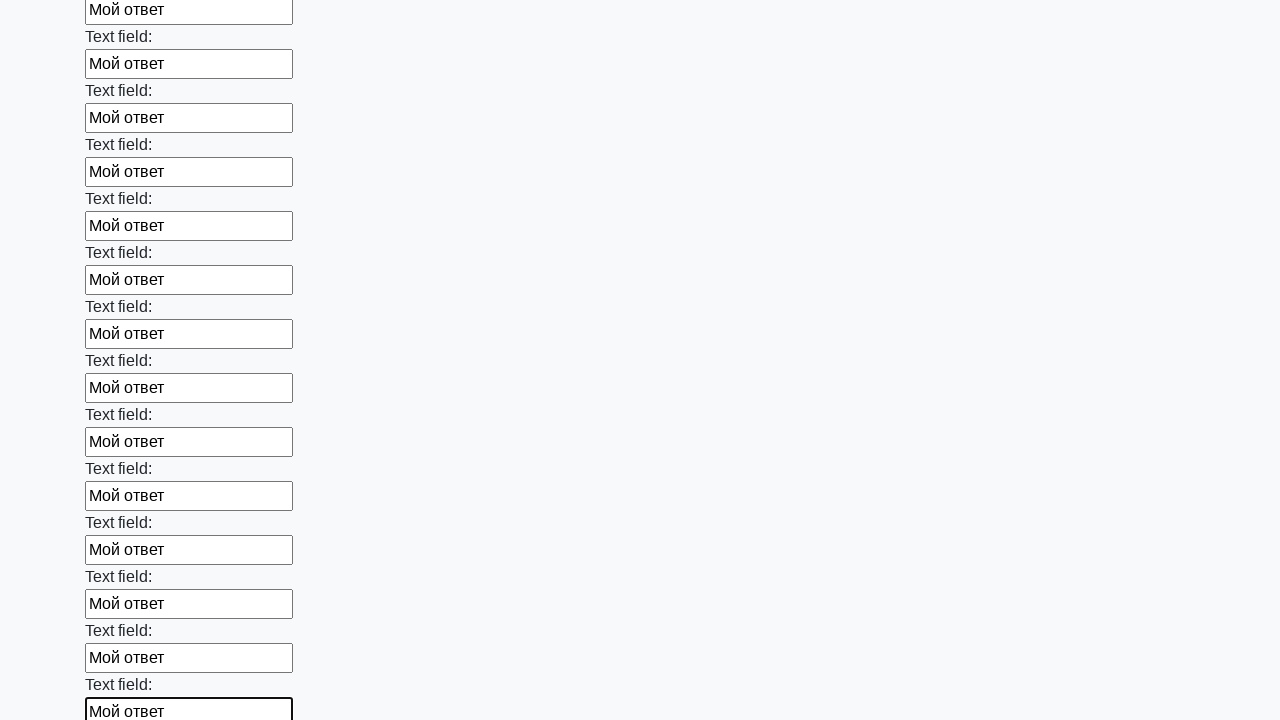

Filled input field with 'Мой ответ' on .first_block input >> nth=59
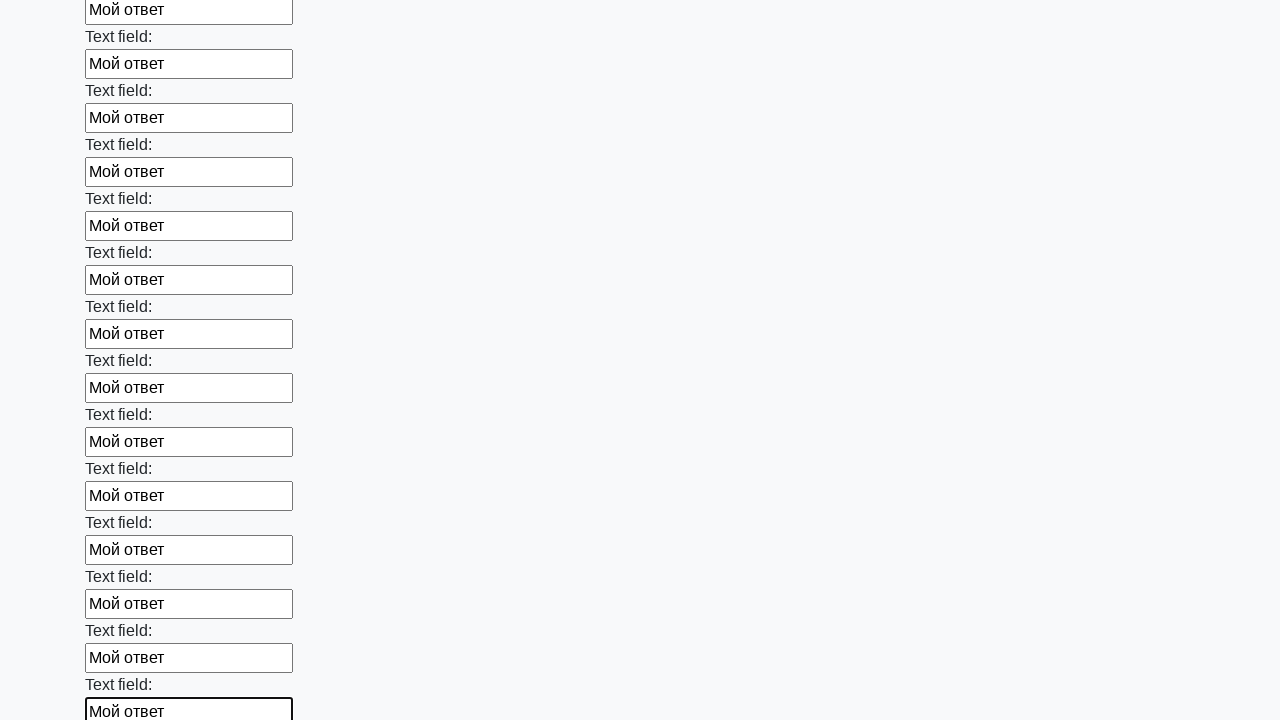

Filled input field with 'Мой ответ' on .first_block input >> nth=60
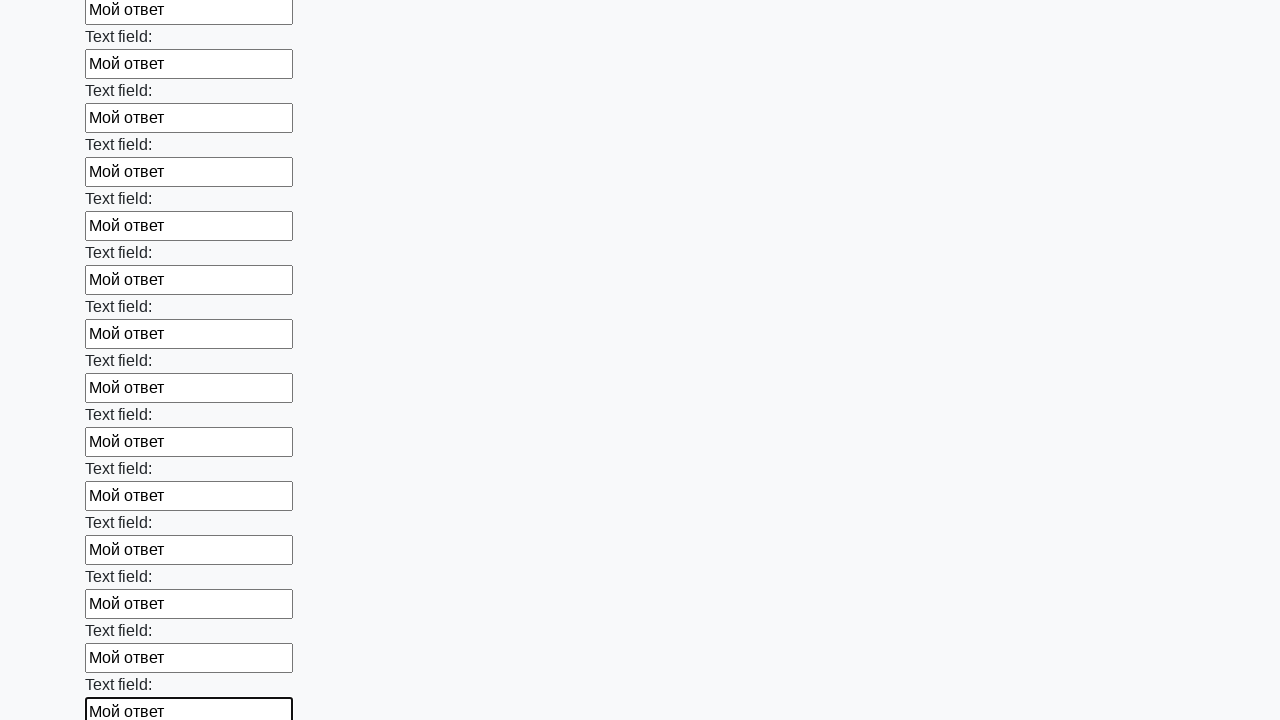

Filled input field with 'Мой ответ' on .first_block input >> nth=61
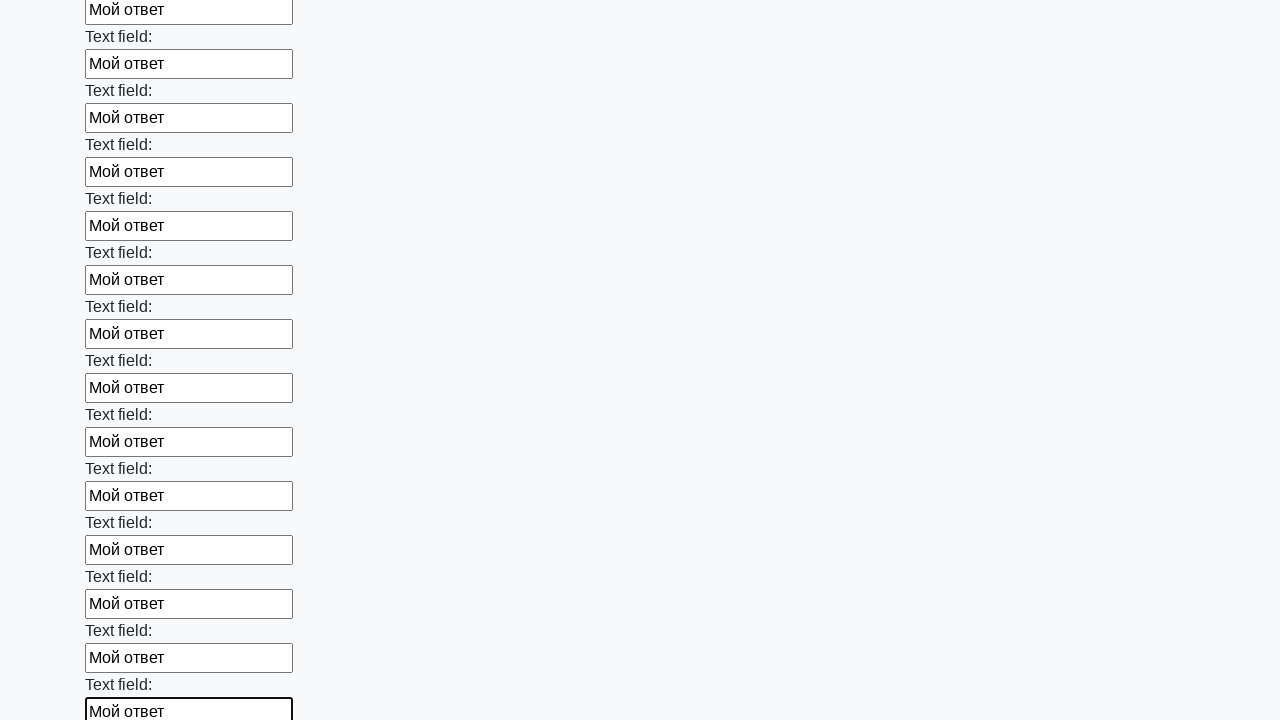

Filled input field with 'Мой ответ' on .first_block input >> nth=62
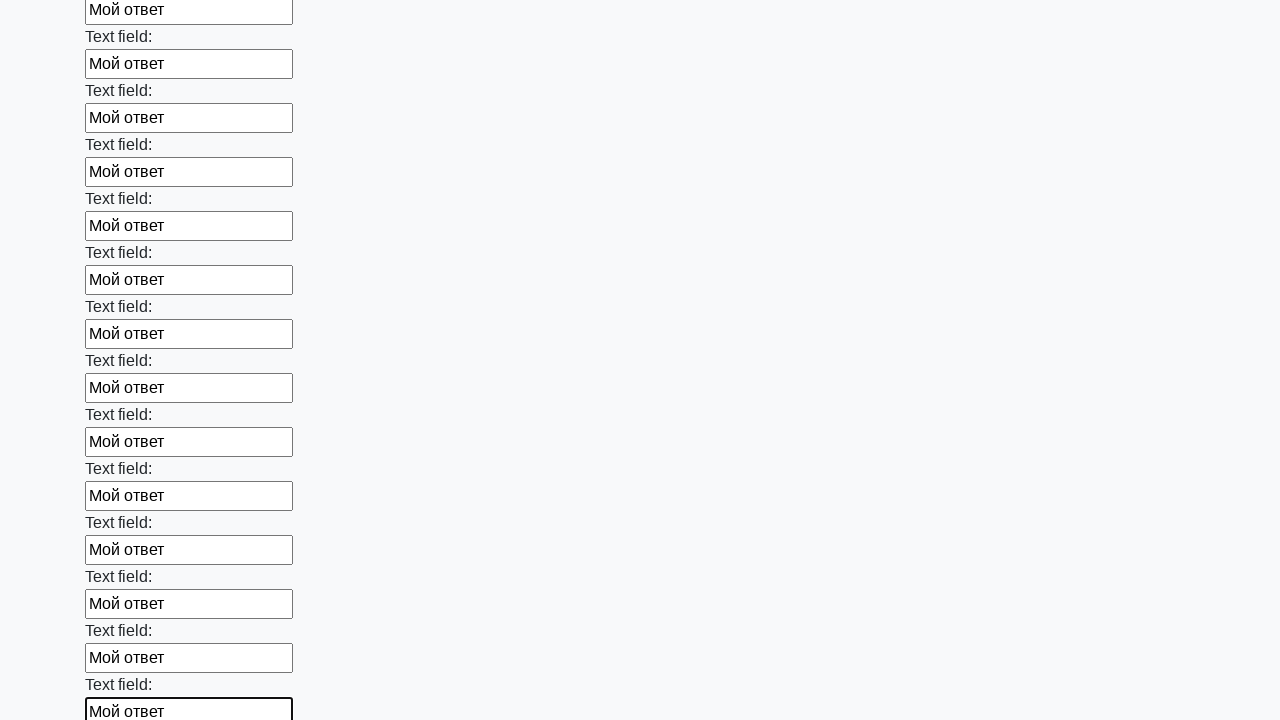

Filled input field with 'Мой ответ' on .first_block input >> nth=63
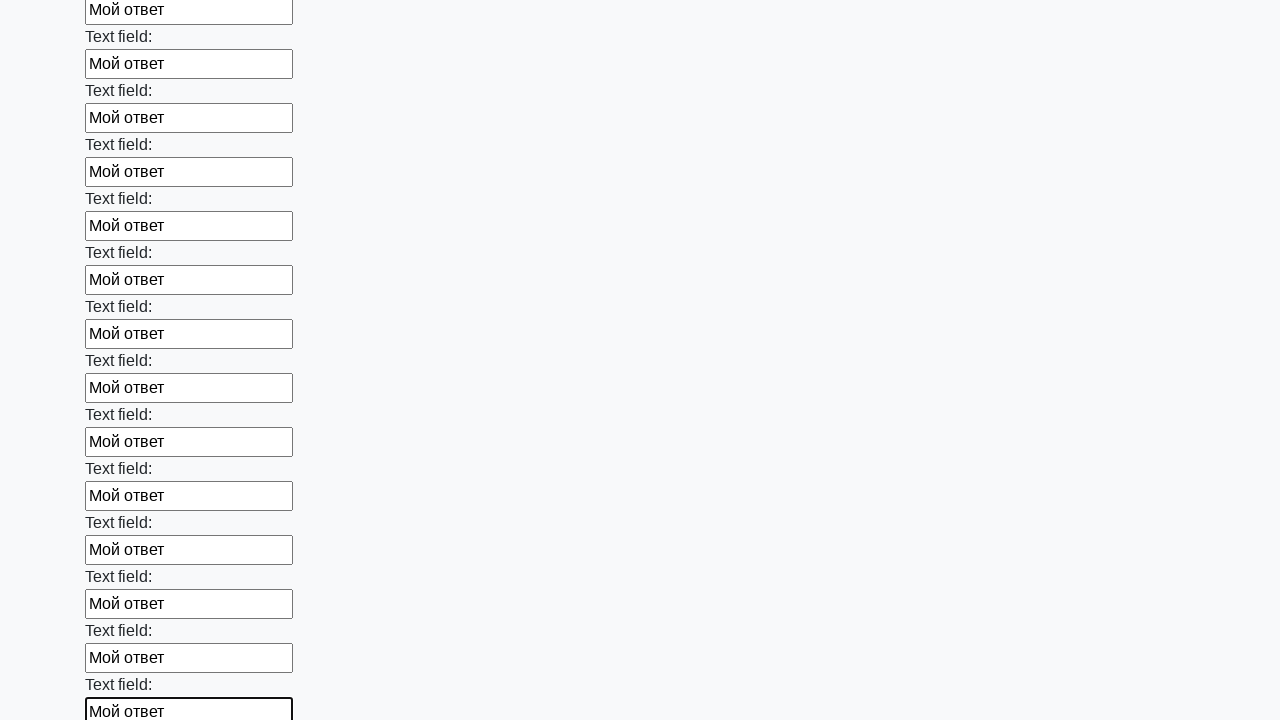

Filled input field with 'Мой ответ' on .first_block input >> nth=64
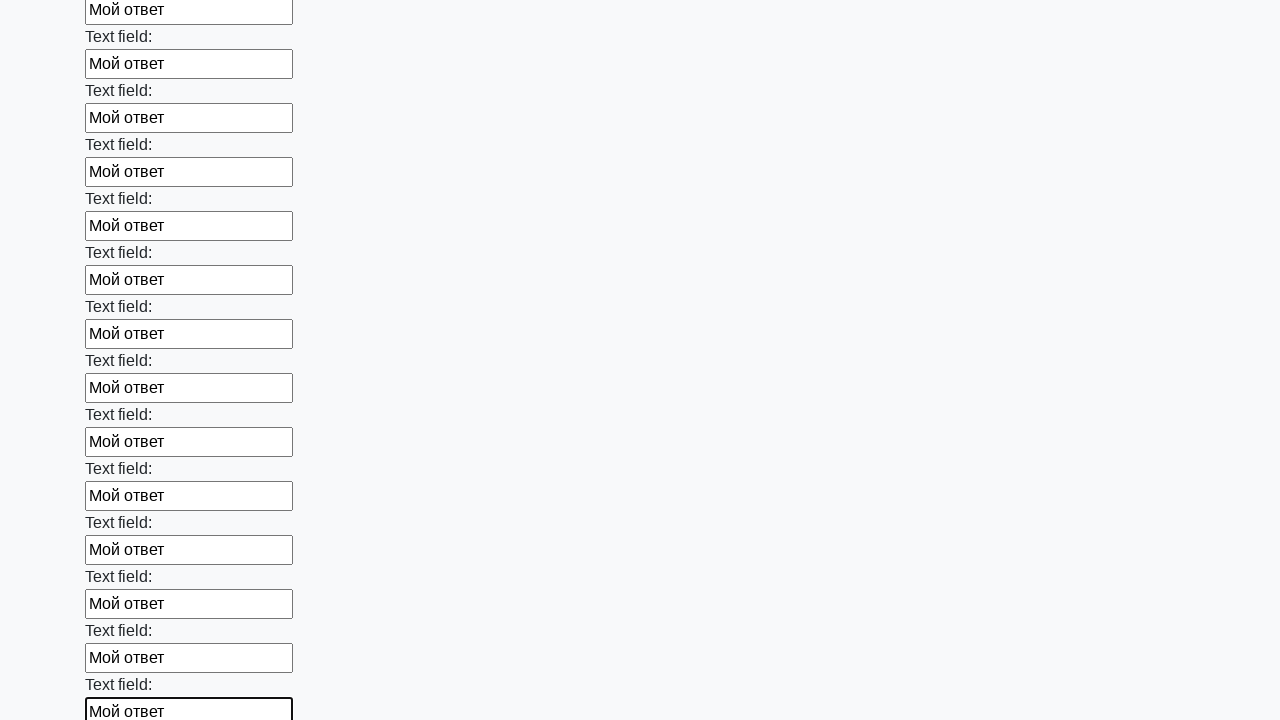

Filled input field with 'Мой ответ' on .first_block input >> nth=65
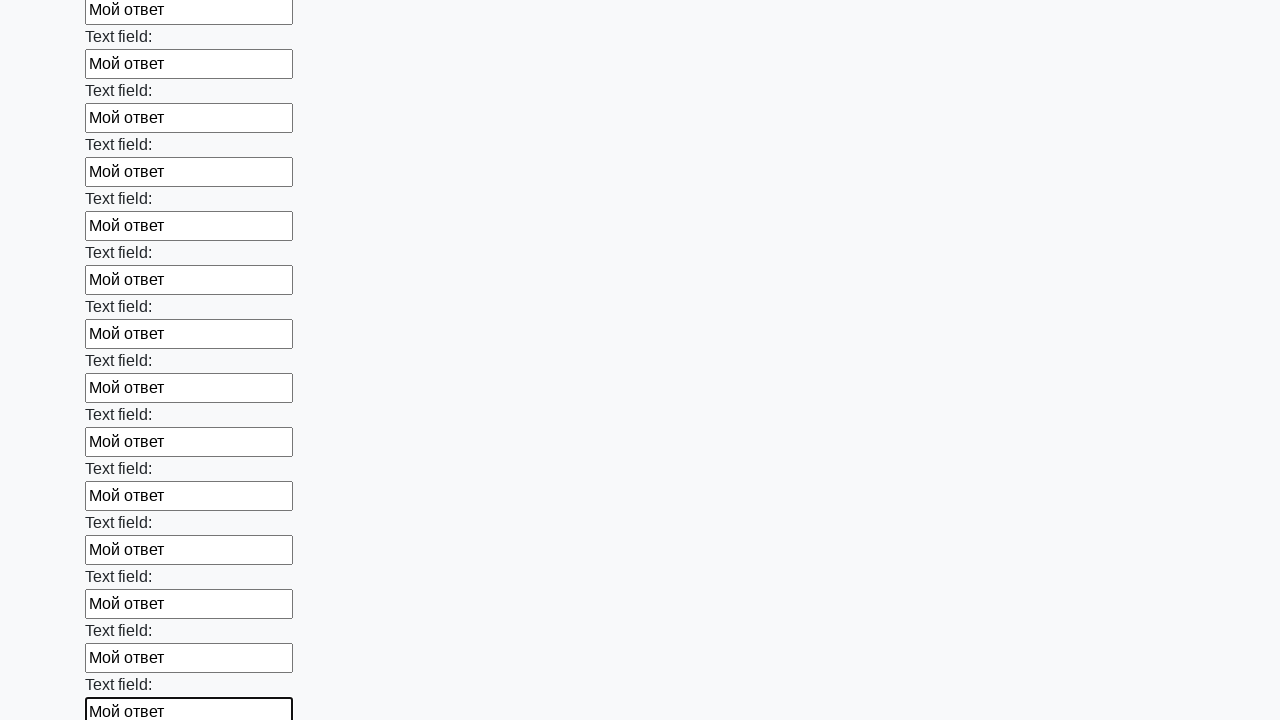

Filled input field with 'Мой ответ' on .first_block input >> nth=66
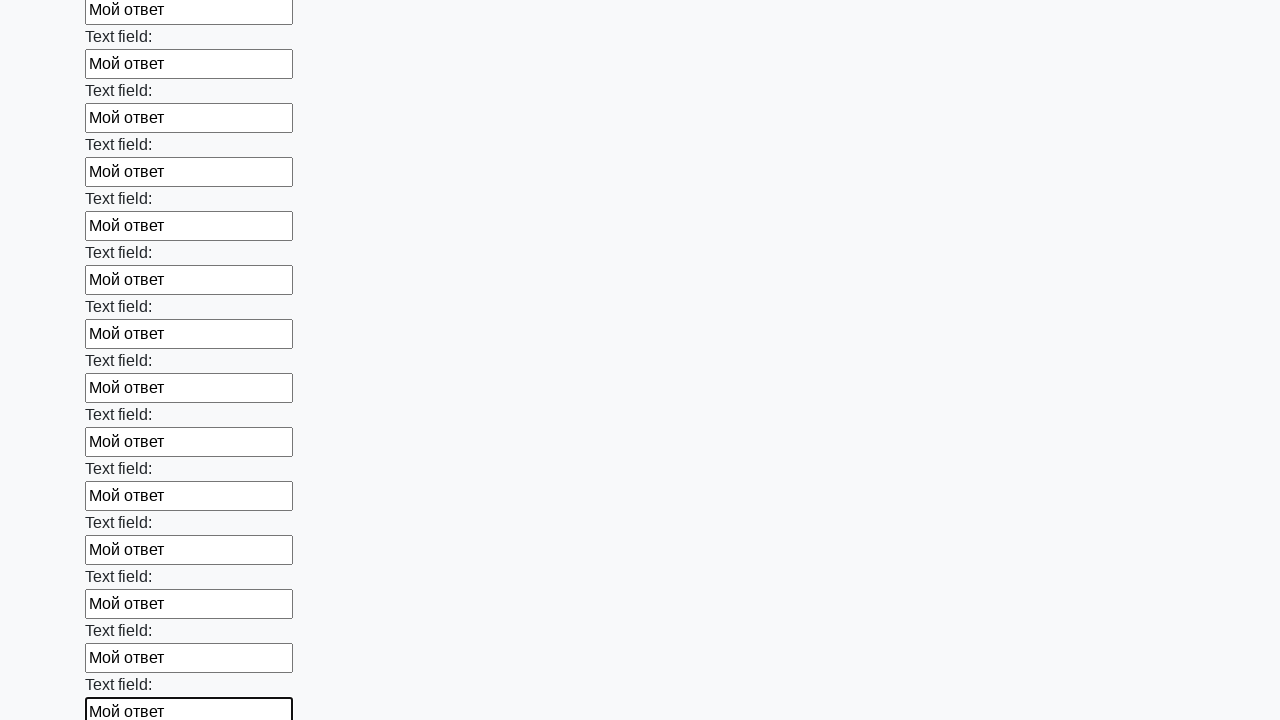

Filled input field with 'Мой ответ' on .first_block input >> nth=67
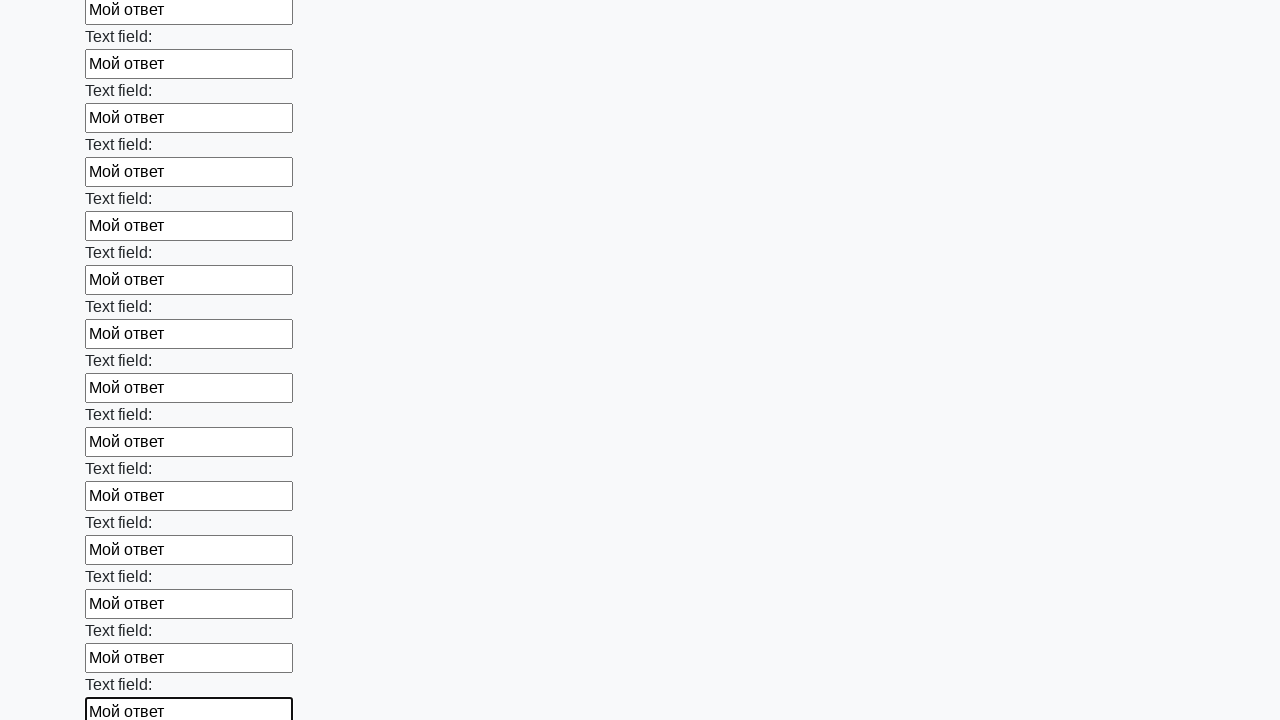

Filled input field with 'Мой ответ' on .first_block input >> nth=68
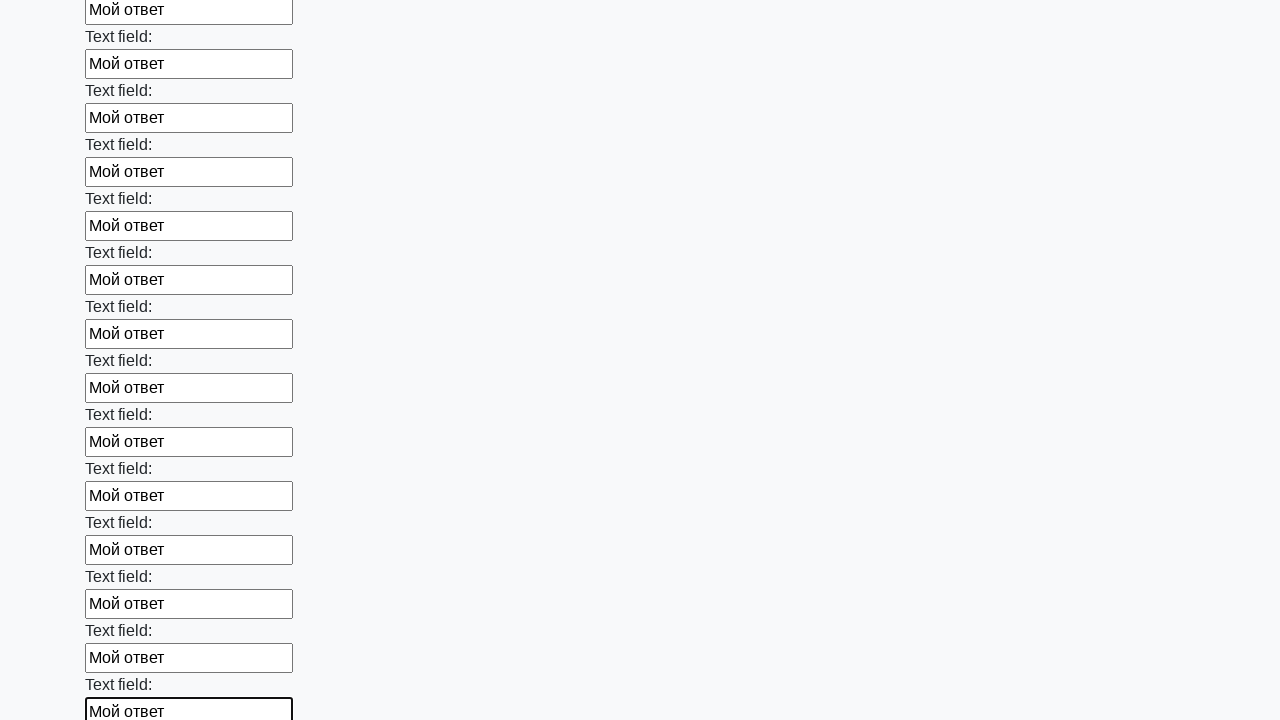

Filled input field with 'Мой ответ' on .first_block input >> nth=69
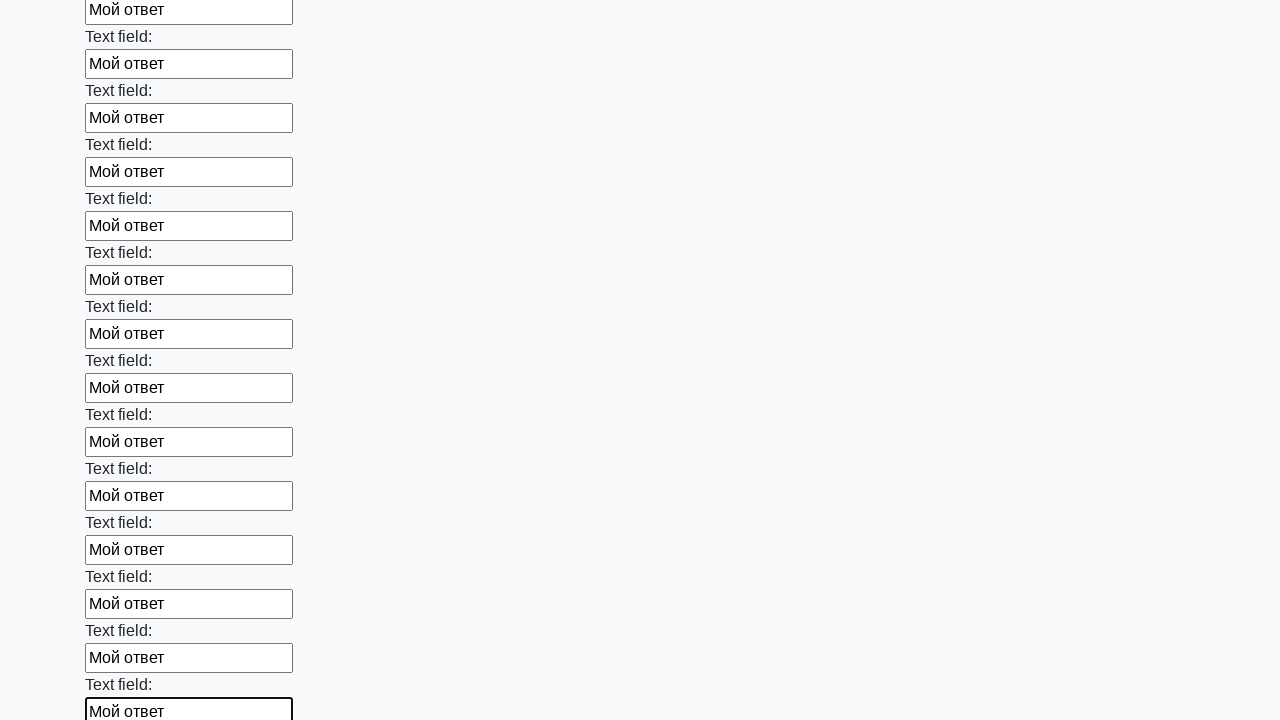

Filled input field with 'Мой ответ' on .first_block input >> nth=70
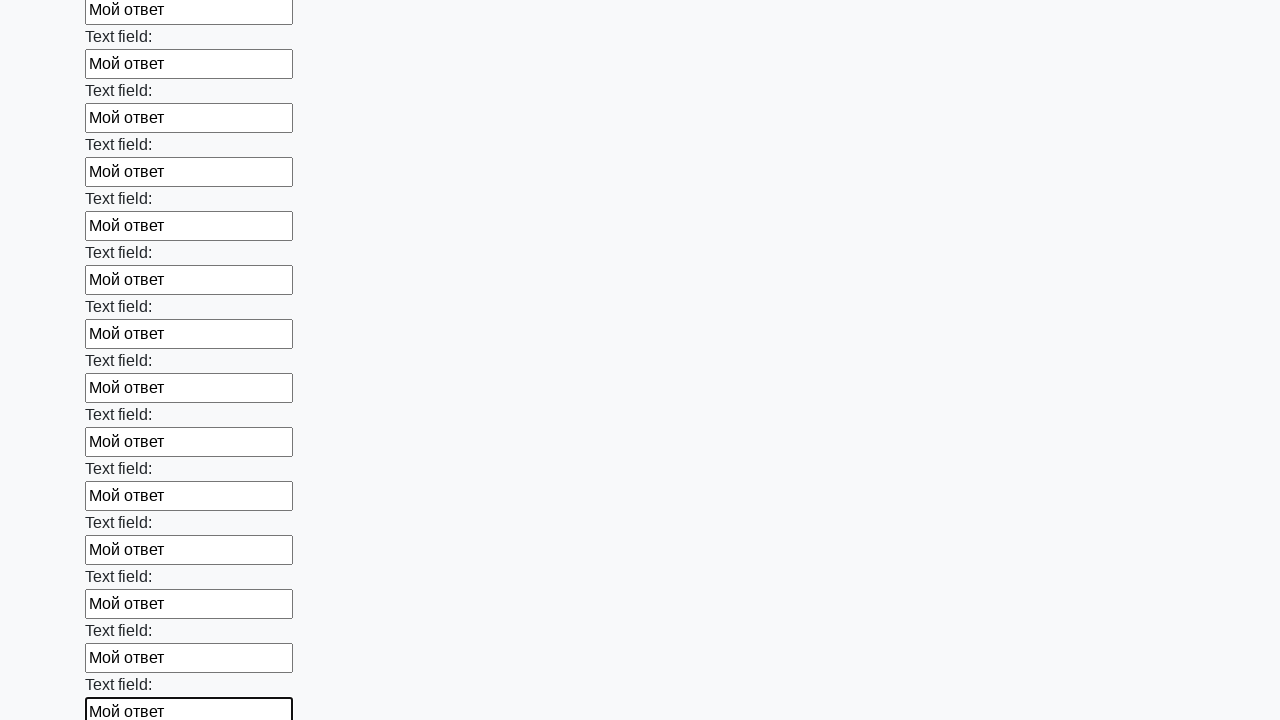

Filled input field with 'Мой ответ' on .first_block input >> nth=71
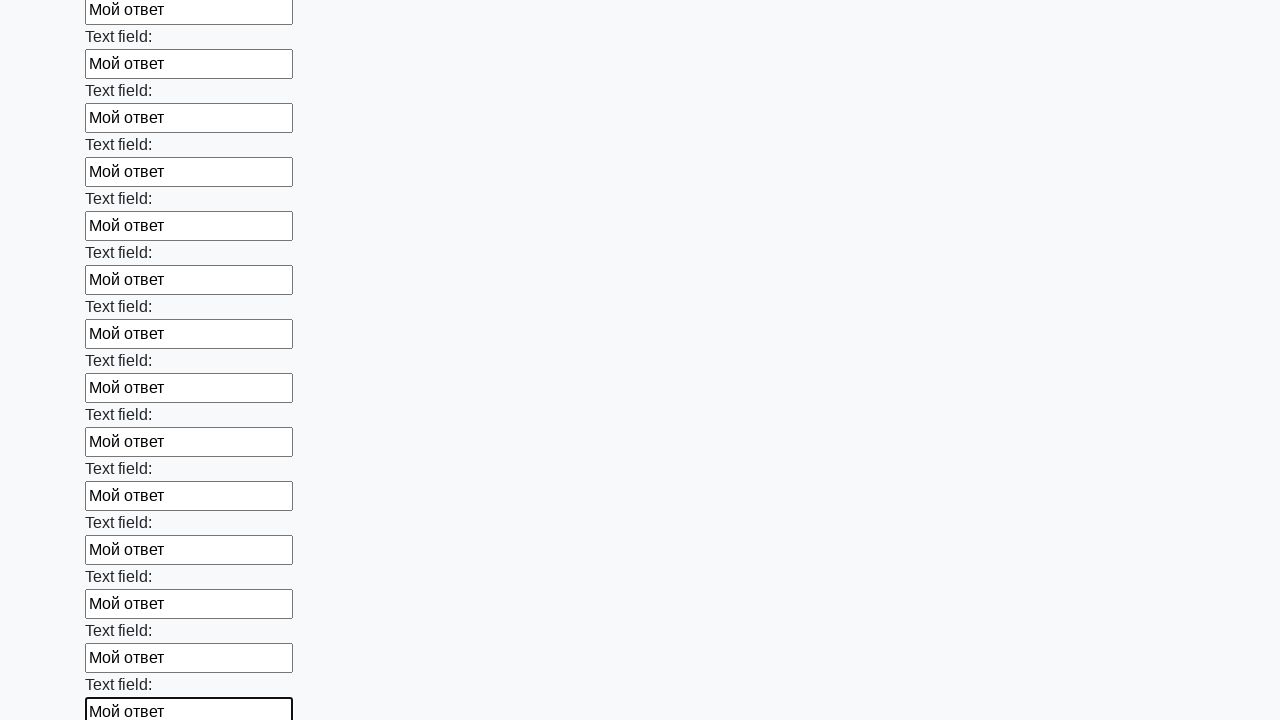

Filled input field with 'Мой ответ' on .first_block input >> nth=72
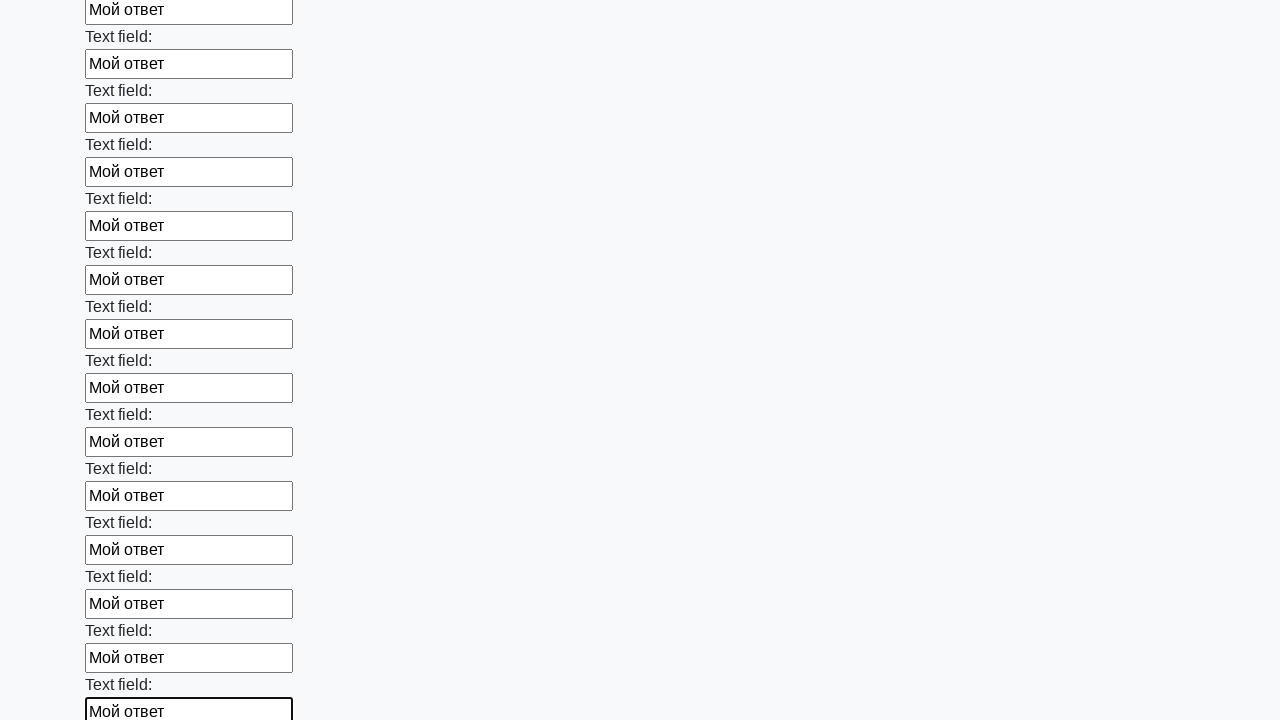

Filled input field with 'Мой ответ' on .first_block input >> nth=73
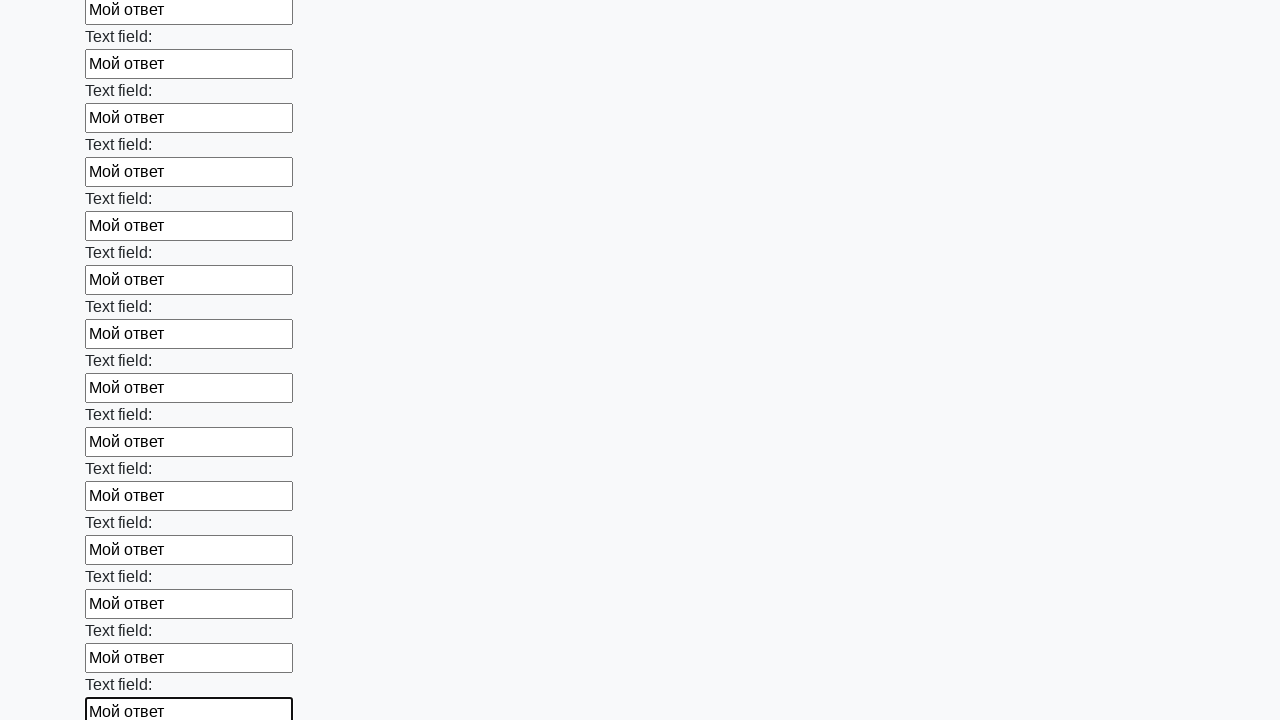

Filled input field with 'Мой ответ' on .first_block input >> nth=74
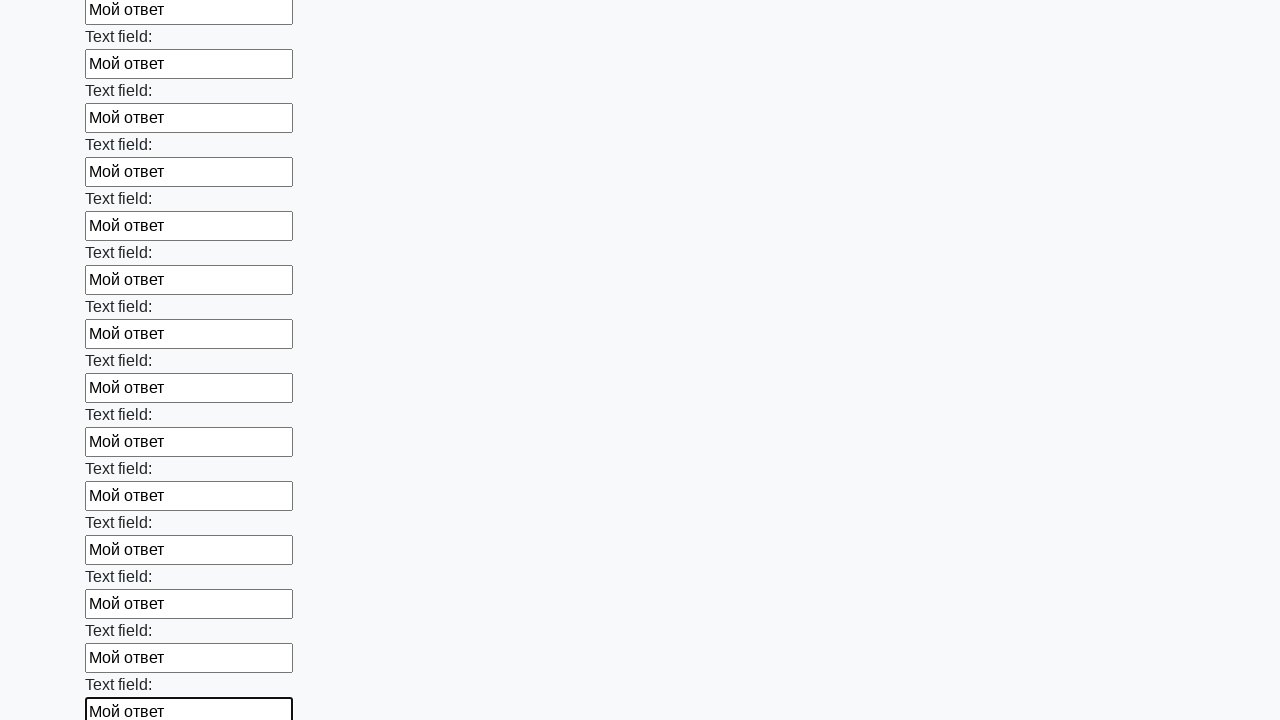

Filled input field with 'Мой ответ' on .first_block input >> nth=75
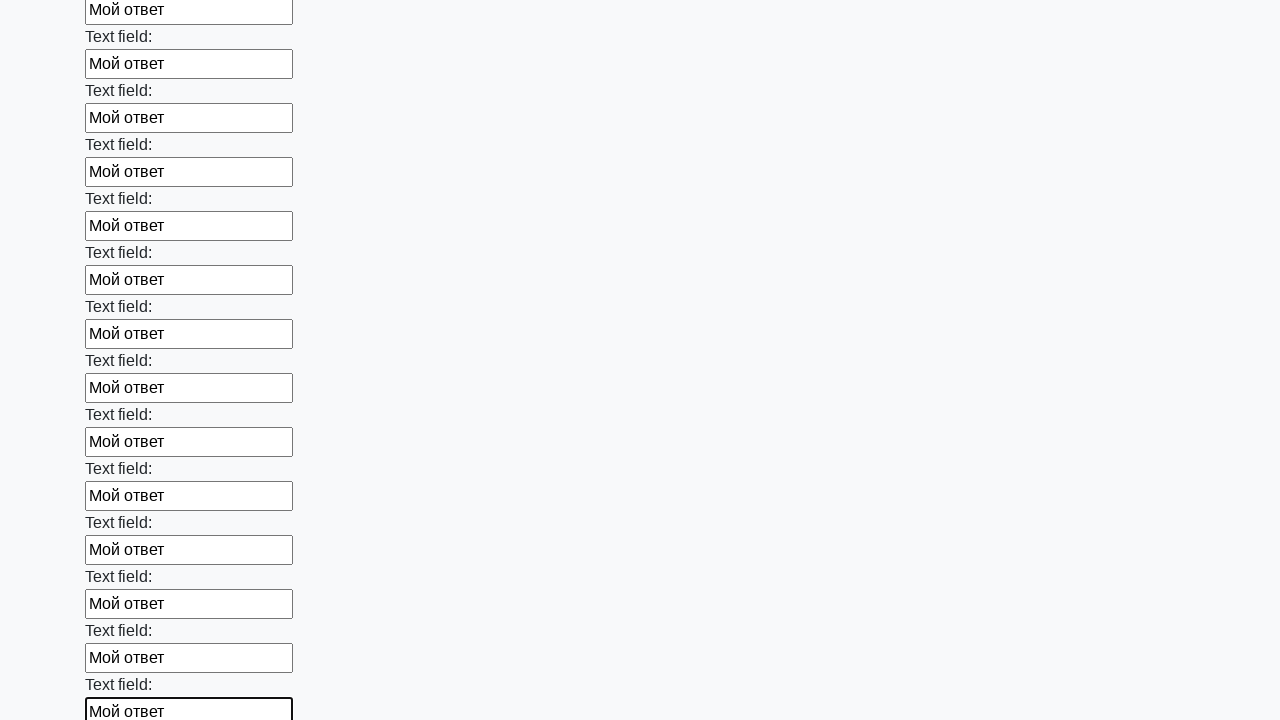

Filled input field with 'Мой ответ' on .first_block input >> nth=76
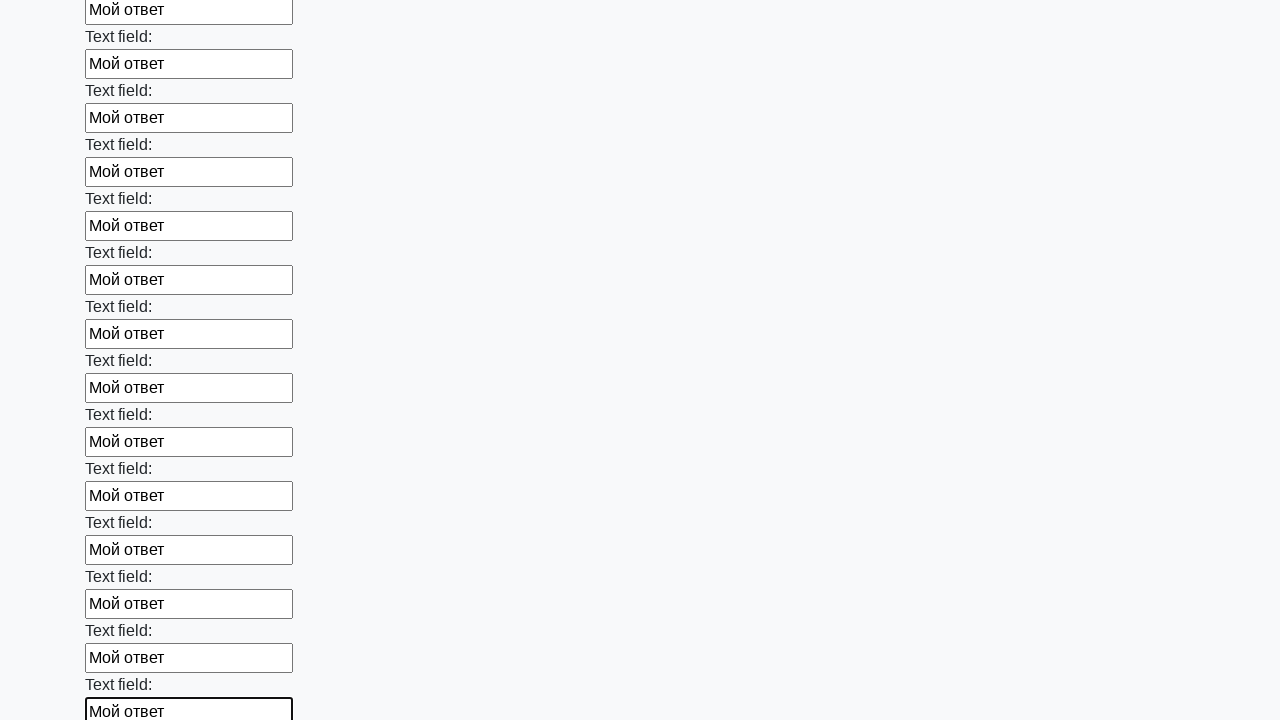

Filled input field with 'Мой ответ' on .first_block input >> nth=77
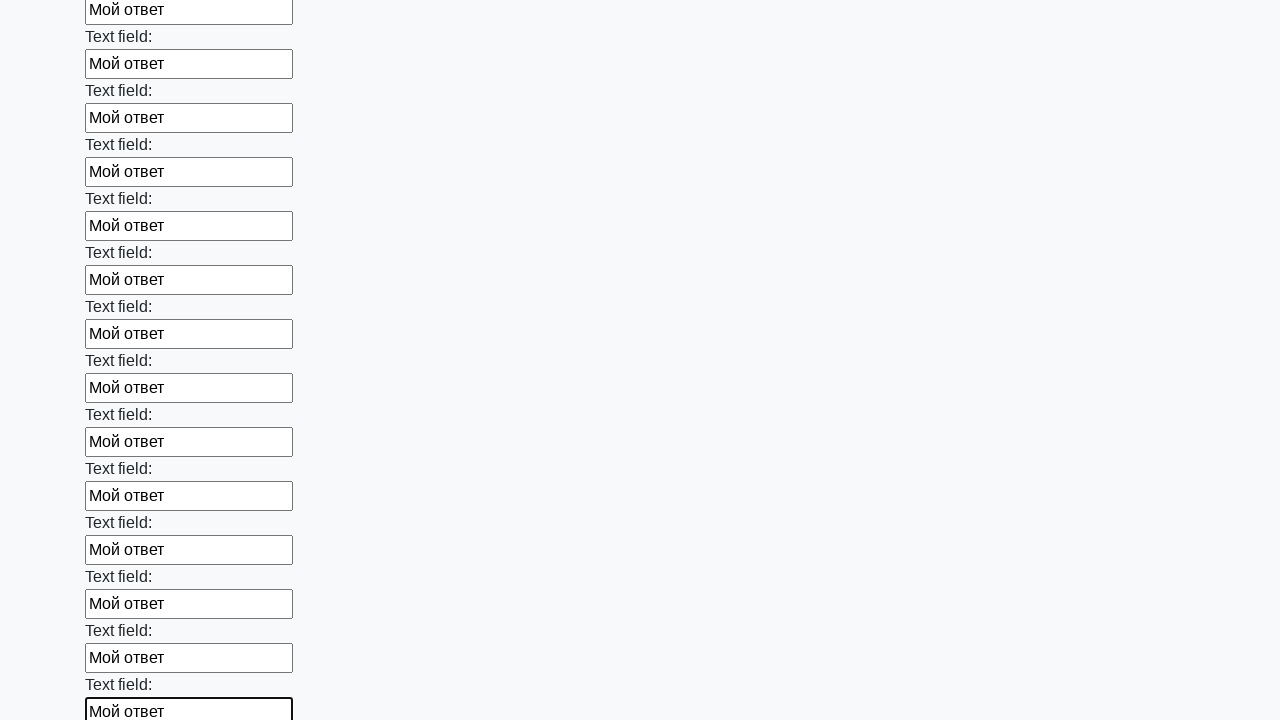

Filled input field with 'Мой ответ' on .first_block input >> nth=78
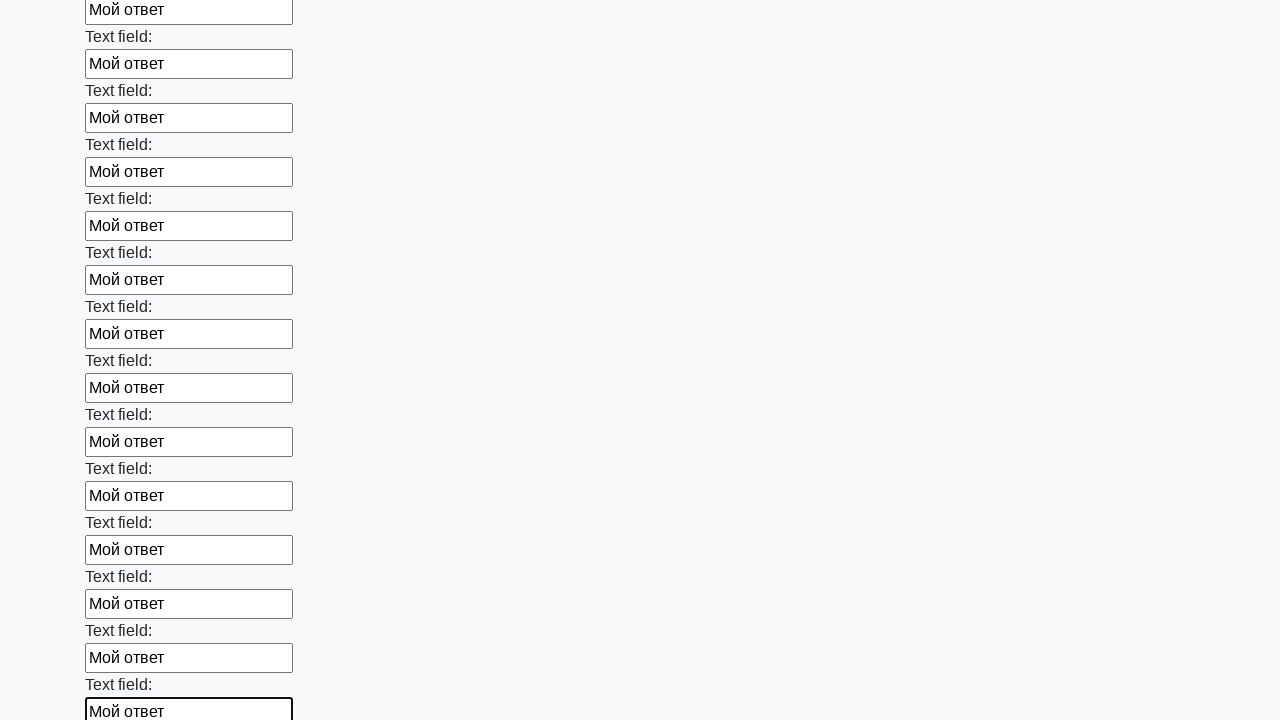

Filled input field with 'Мой ответ' on .first_block input >> nth=79
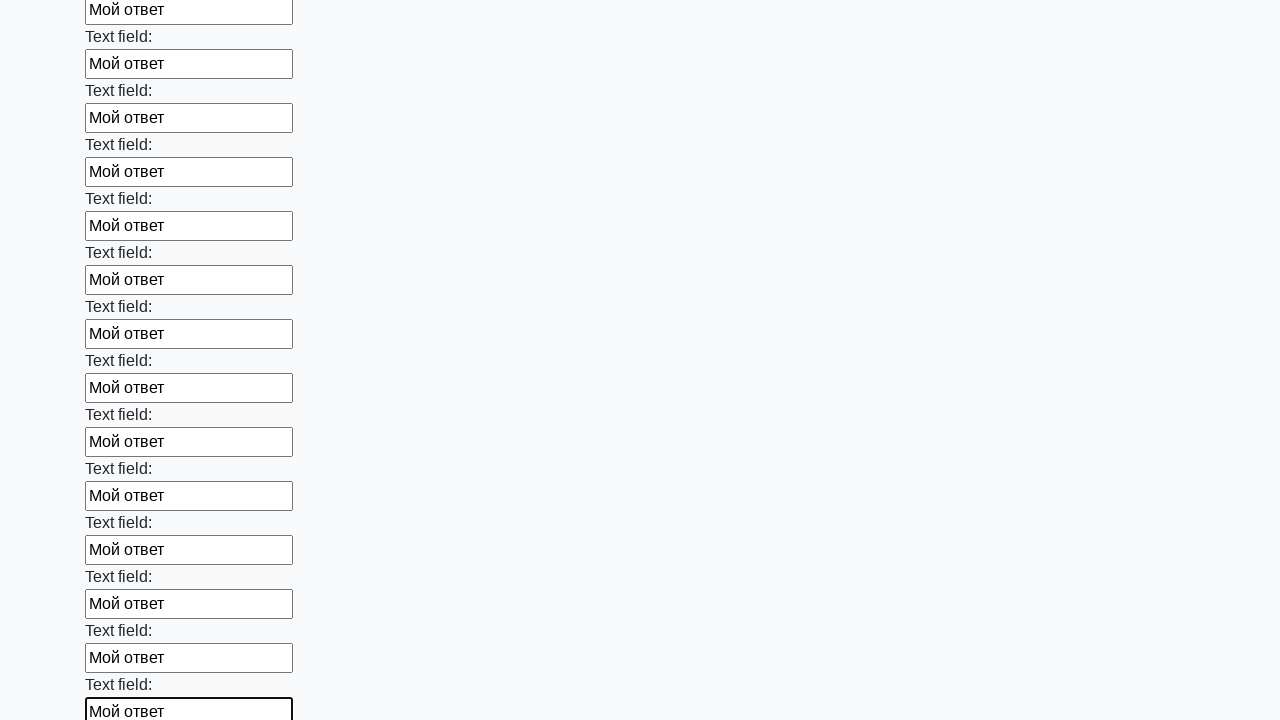

Filled input field with 'Мой ответ' on .first_block input >> nth=80
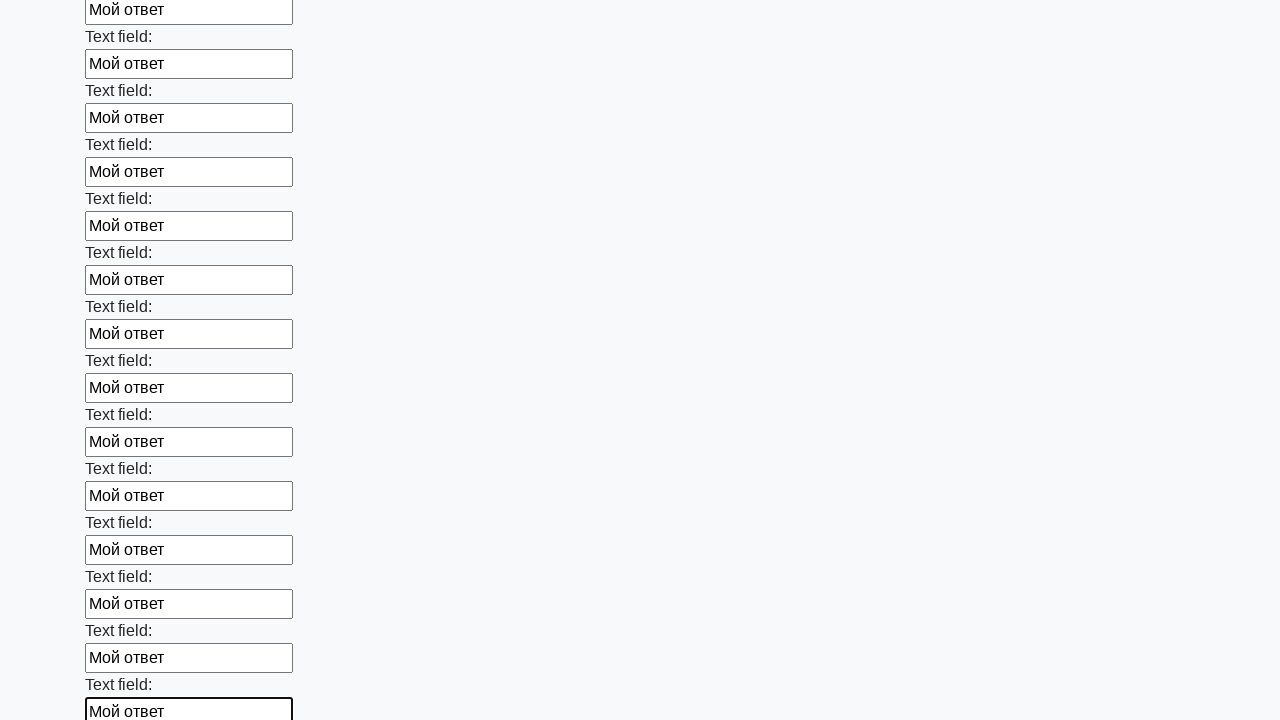

Filled input field with 'Мой ответ' on .first_block input >> nth=81
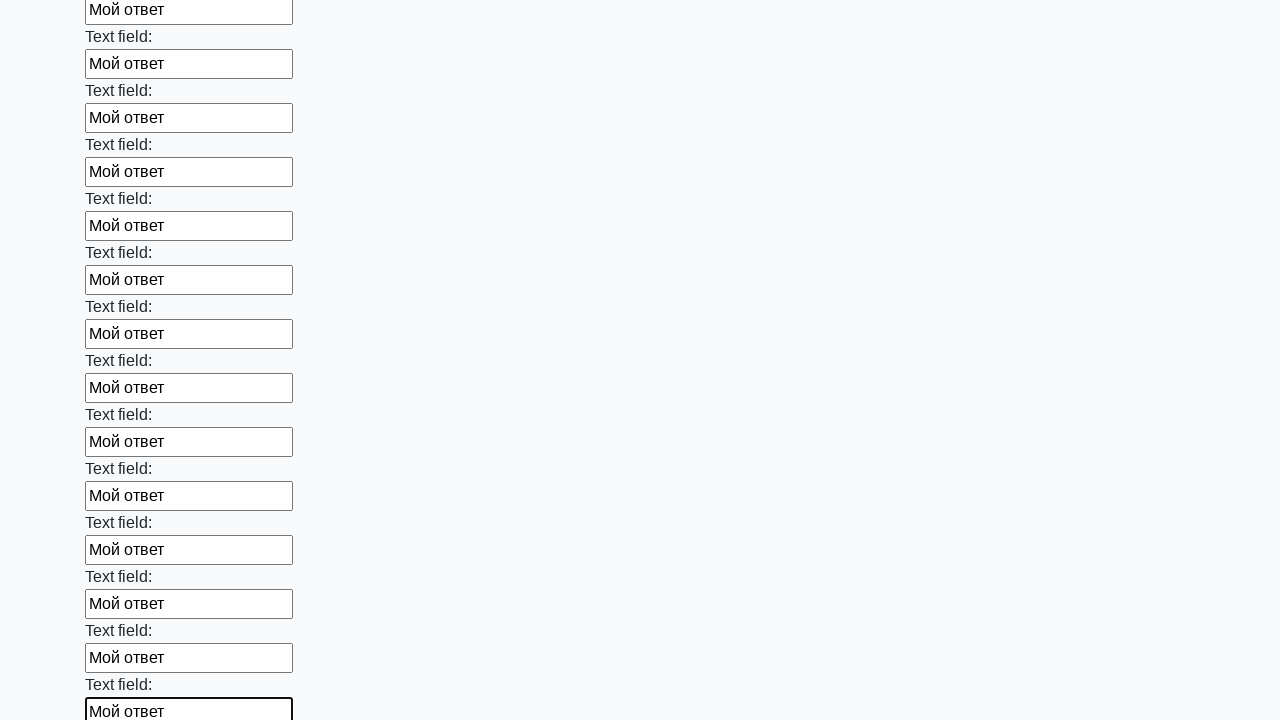

Filled input field with 'Мой ответ' on .first_block input >> nth=82
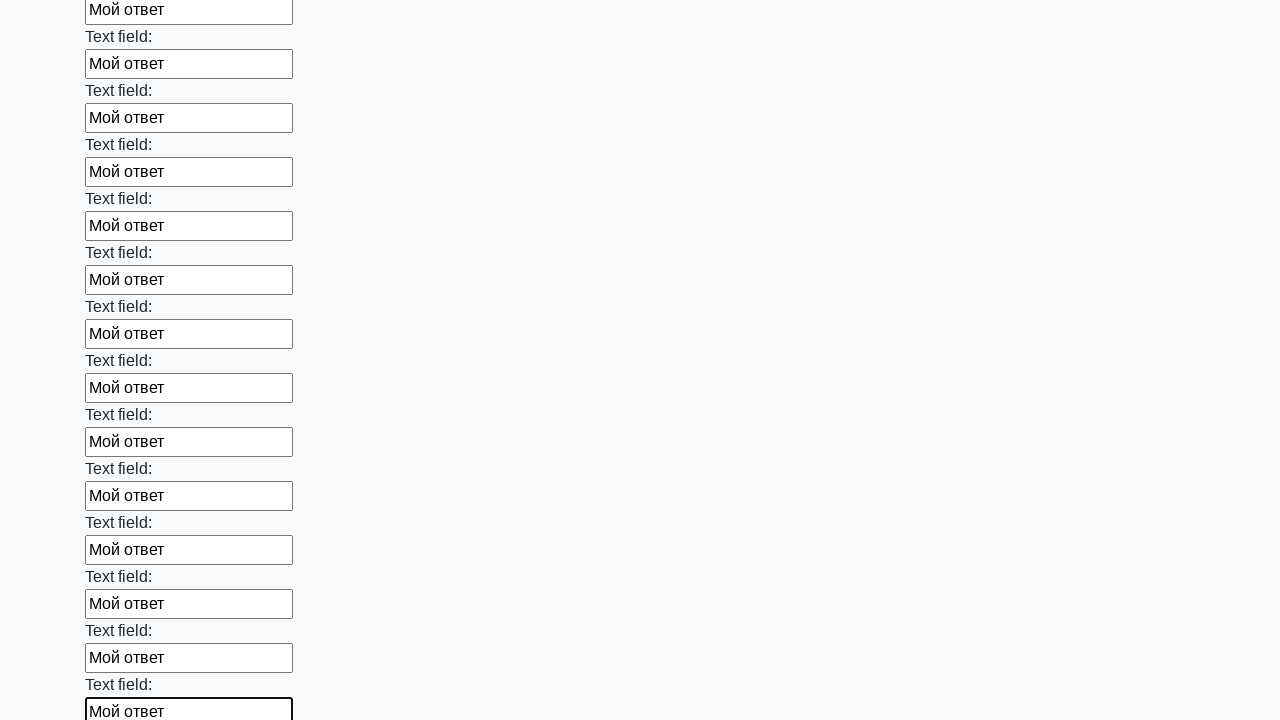

Filled input field with 'Мой ответ' on .first_block input >> nth=83
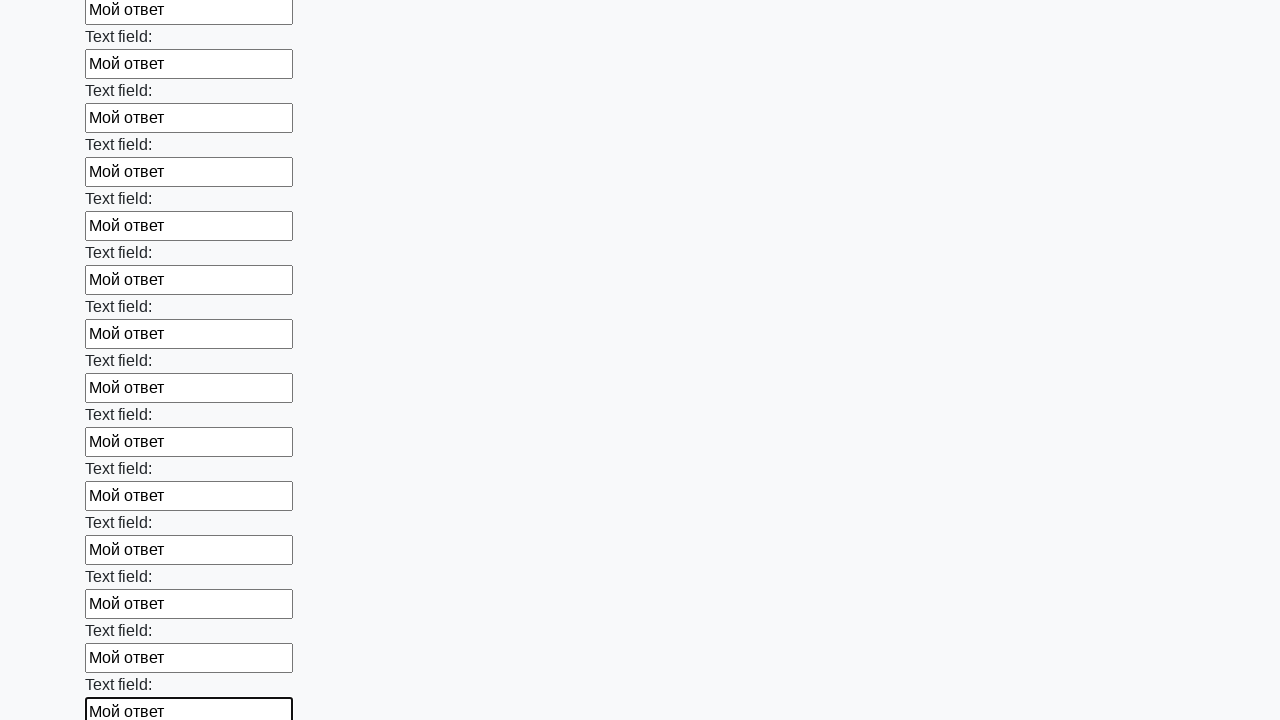

Filled input field with 'Мой ответ' on .first_block input >> nth=84
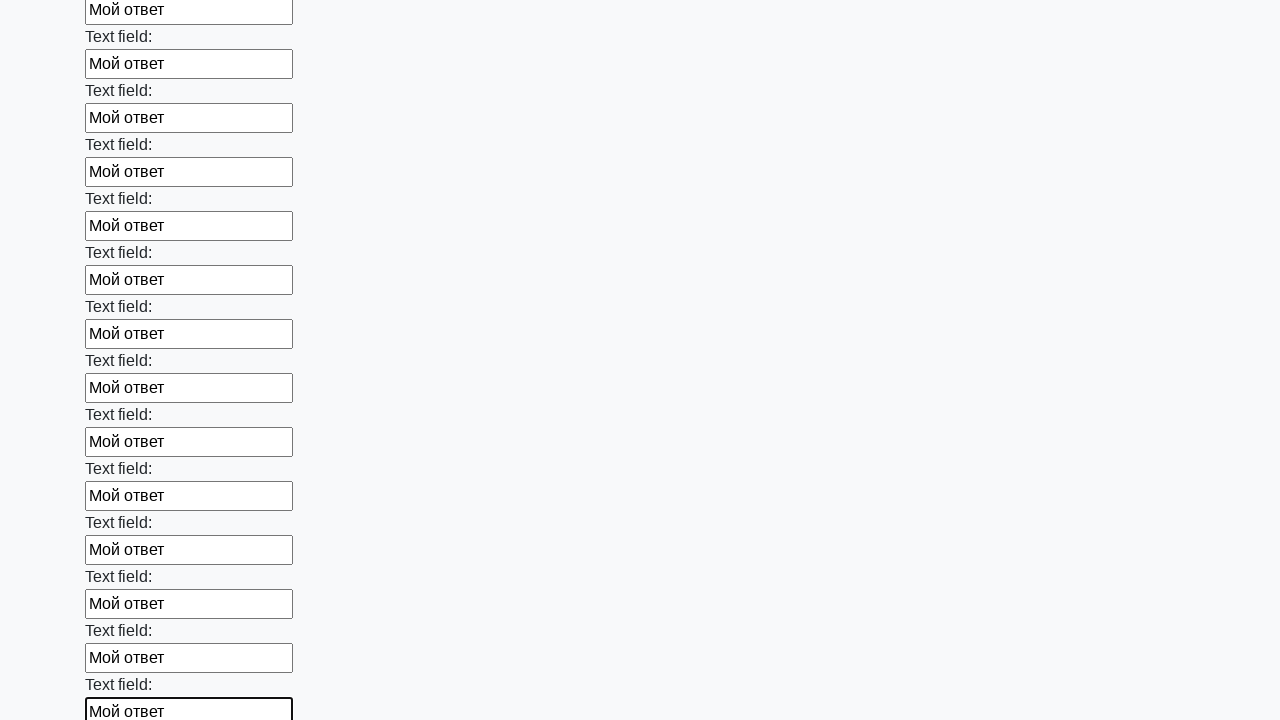

Filled input field with 'Мой ответ' on .first_block input >> nth=85
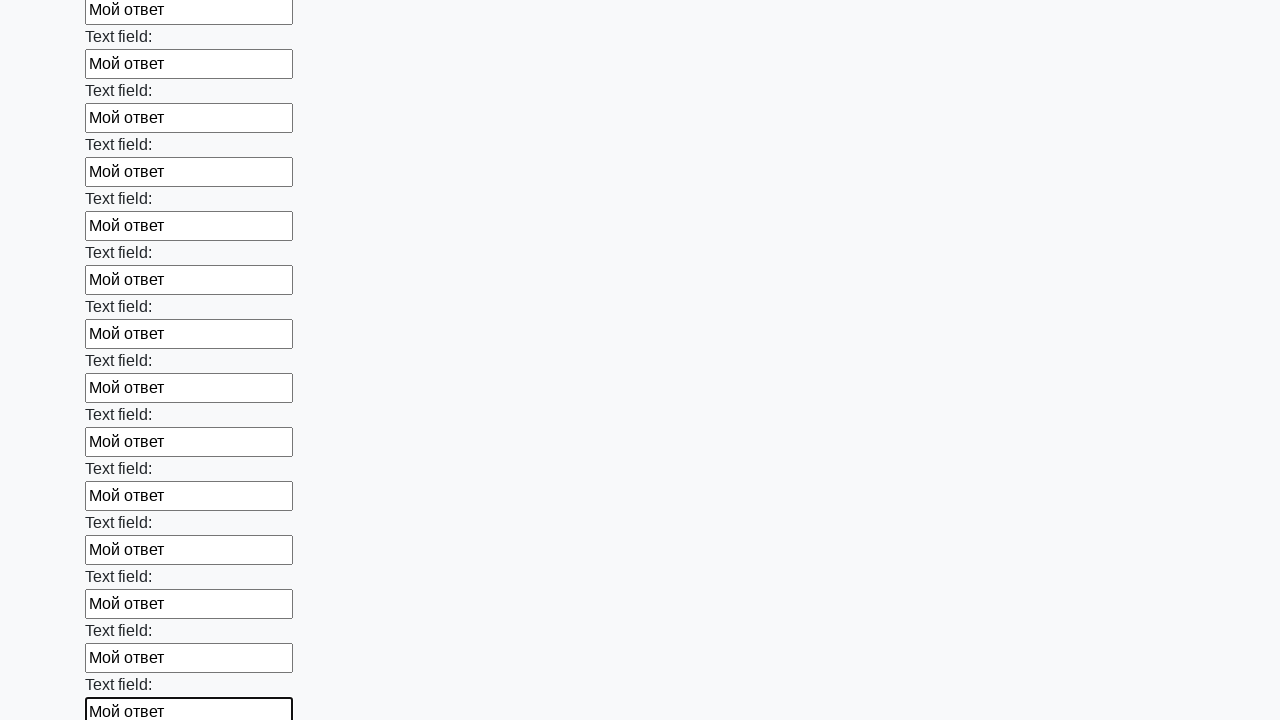

Filled input field with 'Мой ответ' on .first_block input >> nth=86
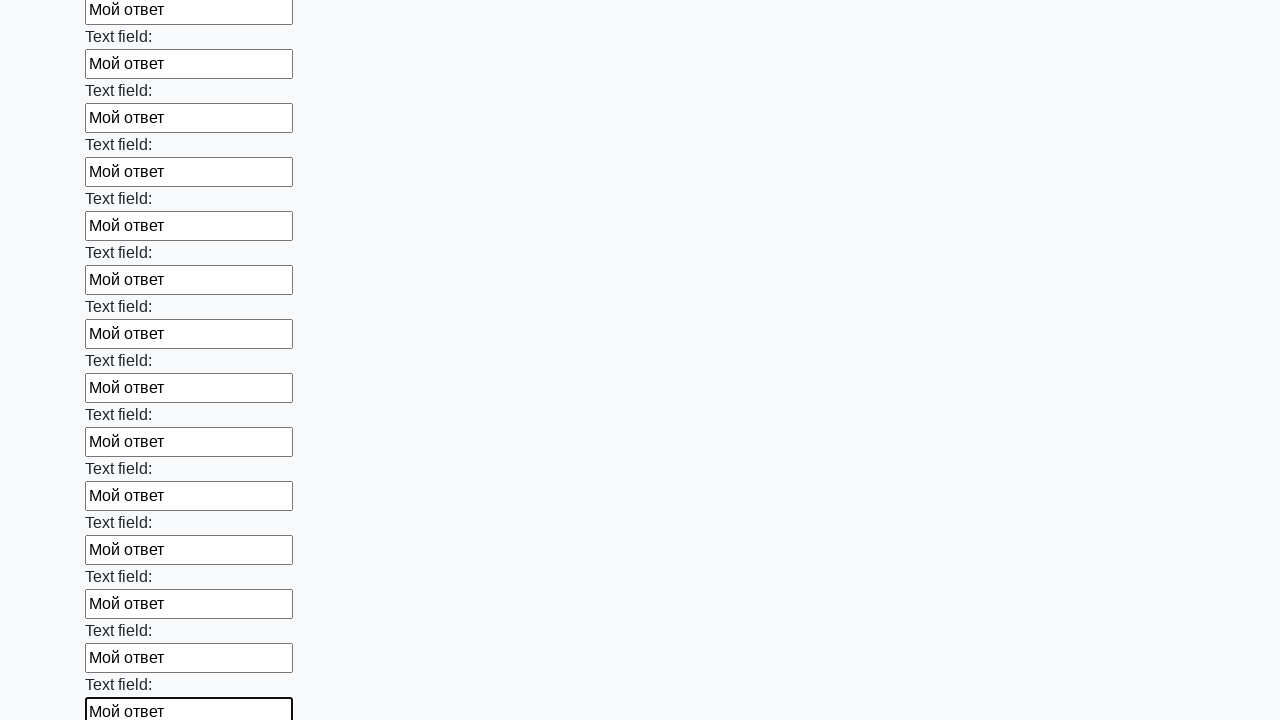

Filled input field with 'Мой ответ' on .first_block input >> nth=87
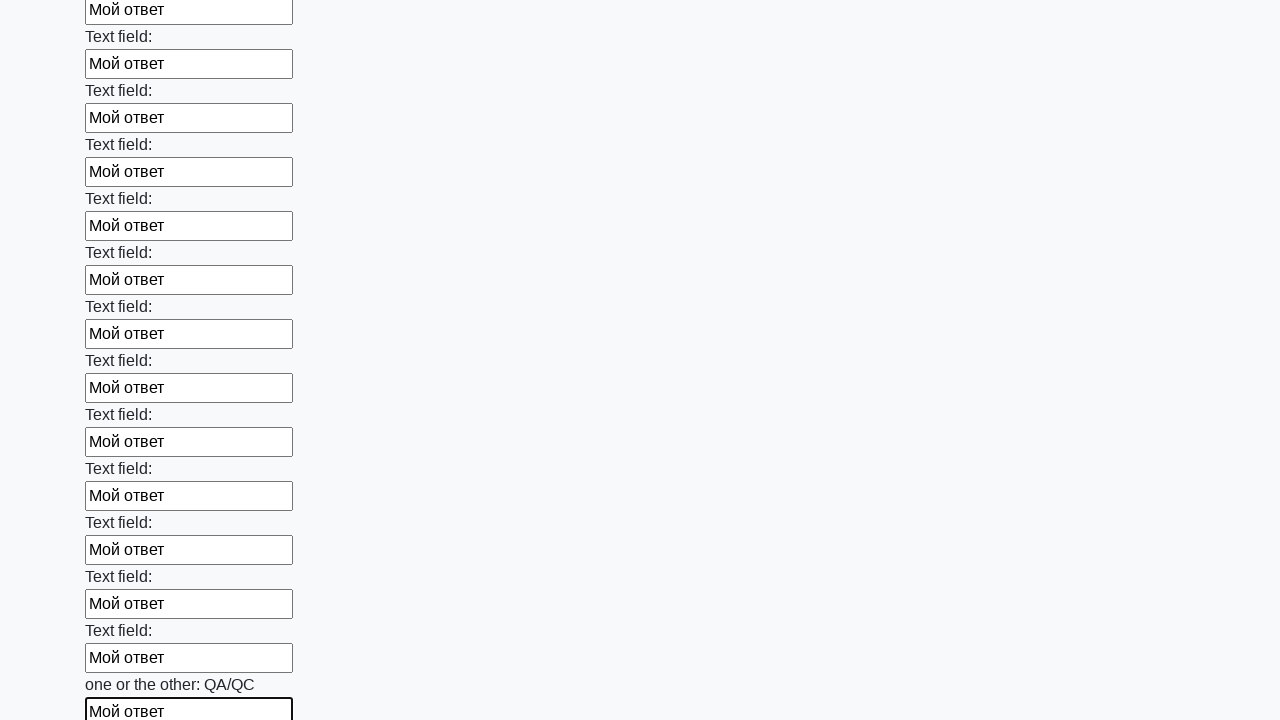

Filled input field with 'Мой ответ' on .first_block input >> nth=88
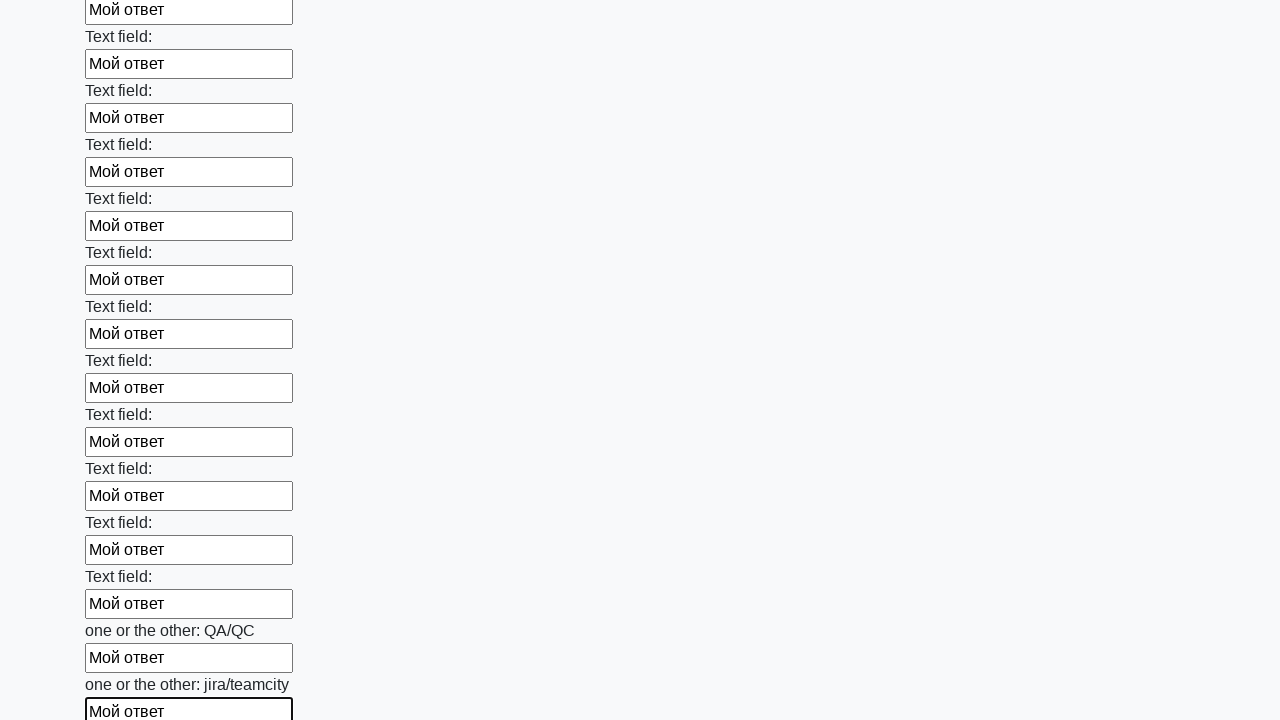

Filled input field with 'Мой ответ' on .first_block input >> nth=89
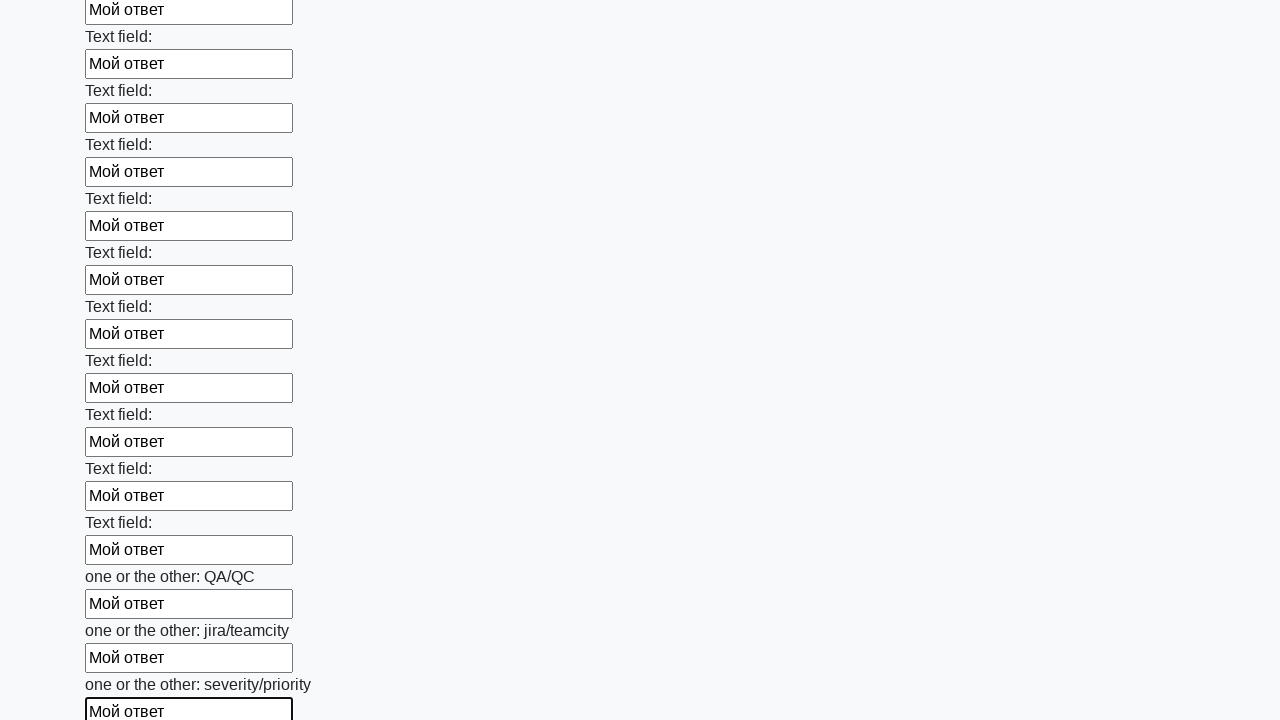

Filled input field with 'Мой ответ' on .first_block input >> nth=90
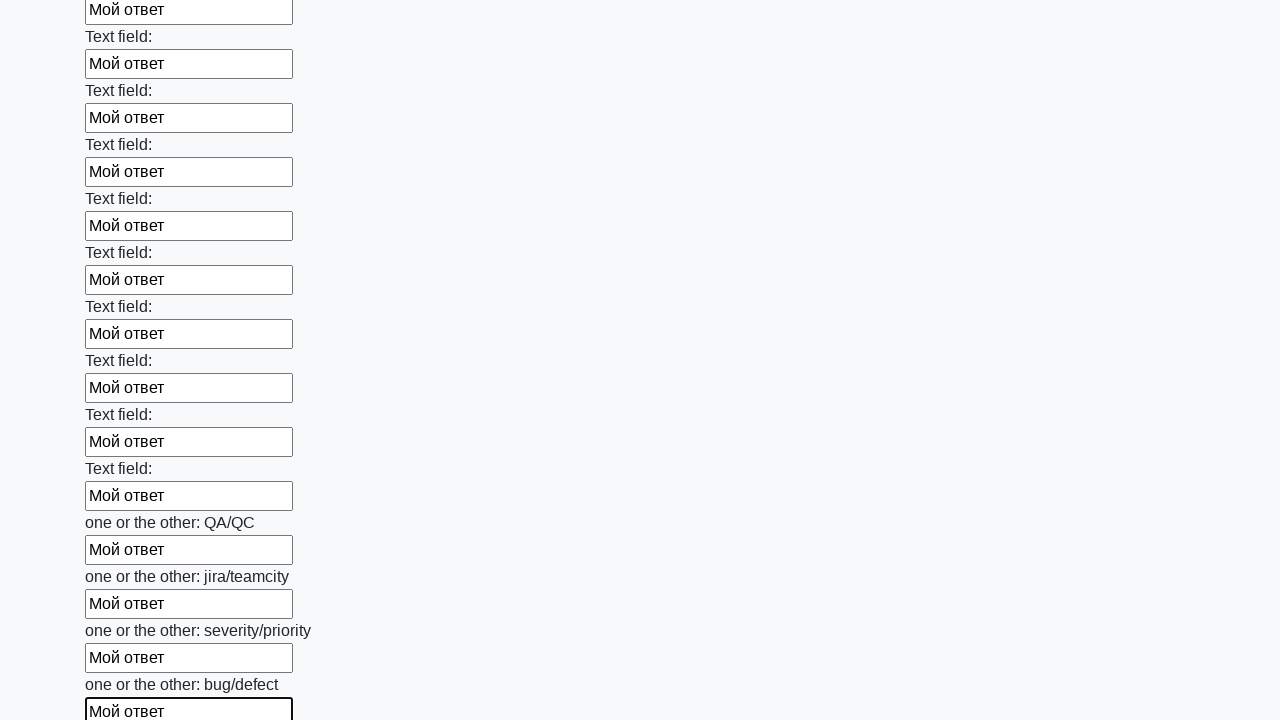

Filled input field with 'Мой ответ' on .first_block input >> nth=91
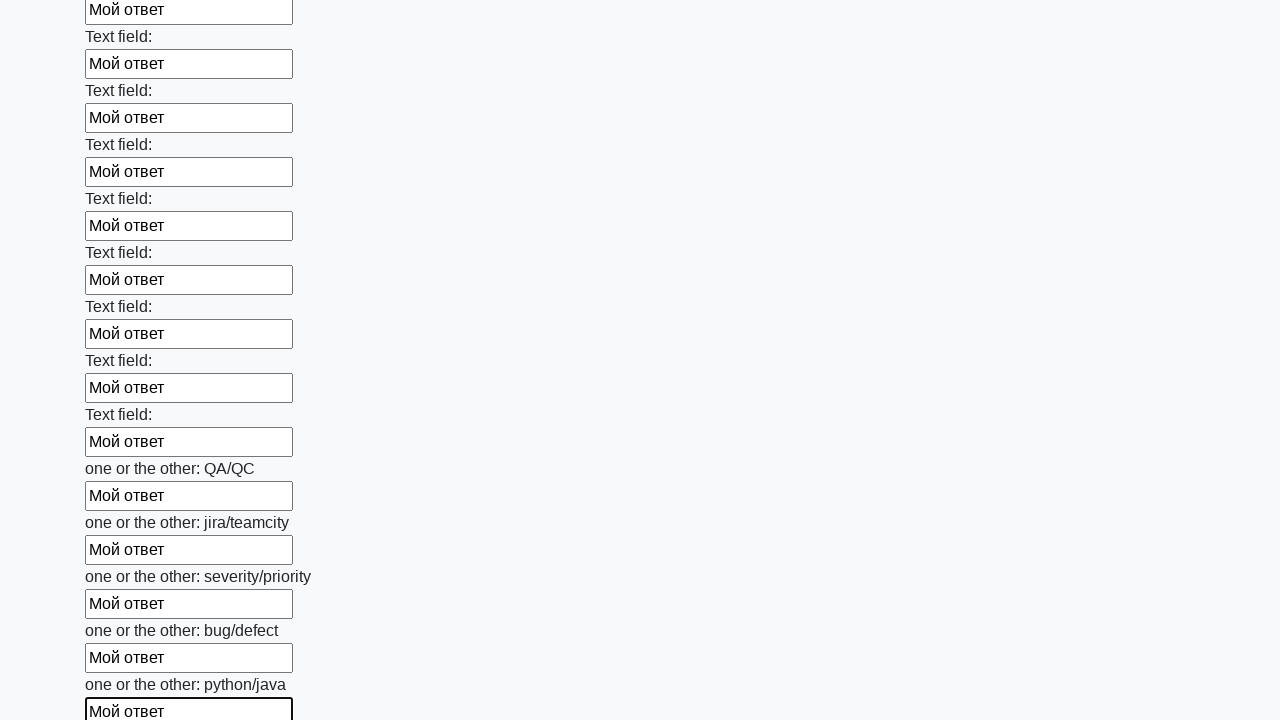

Filled input field with 'Мой ответ' on .first_block input >> nth=92
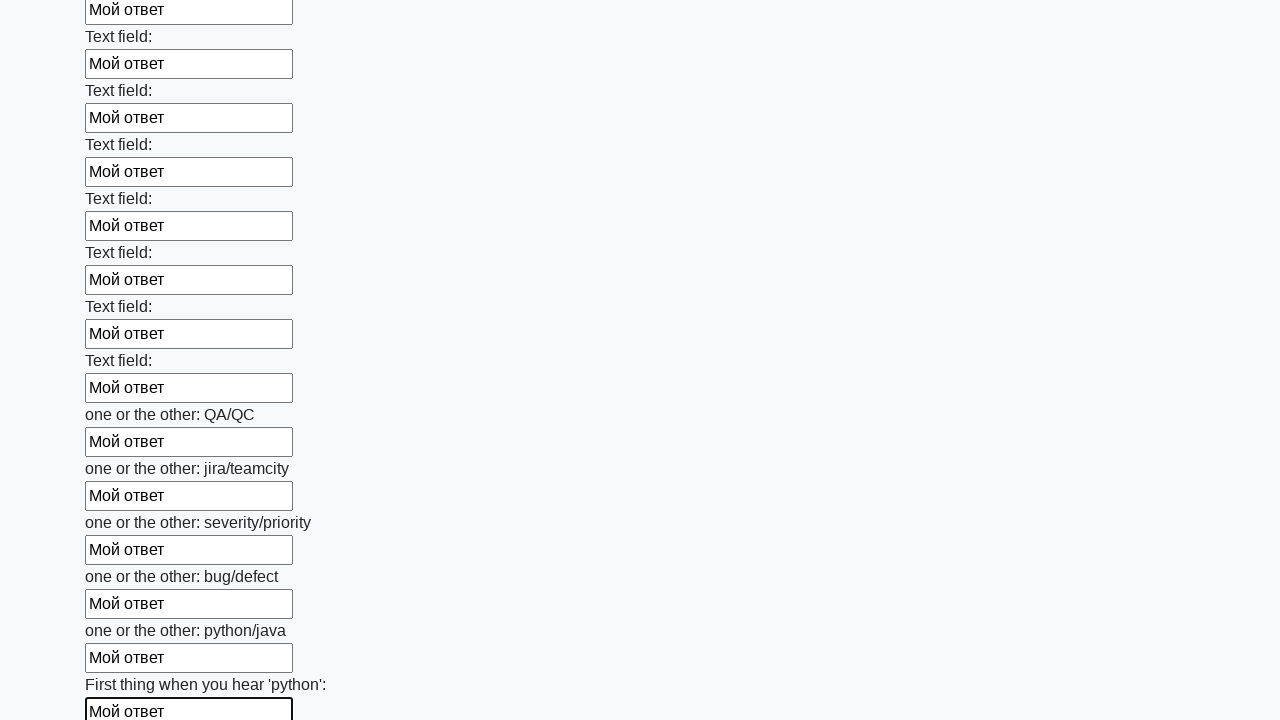

Filled input field with 'Мой ответ' on .first_block input >> nth=93
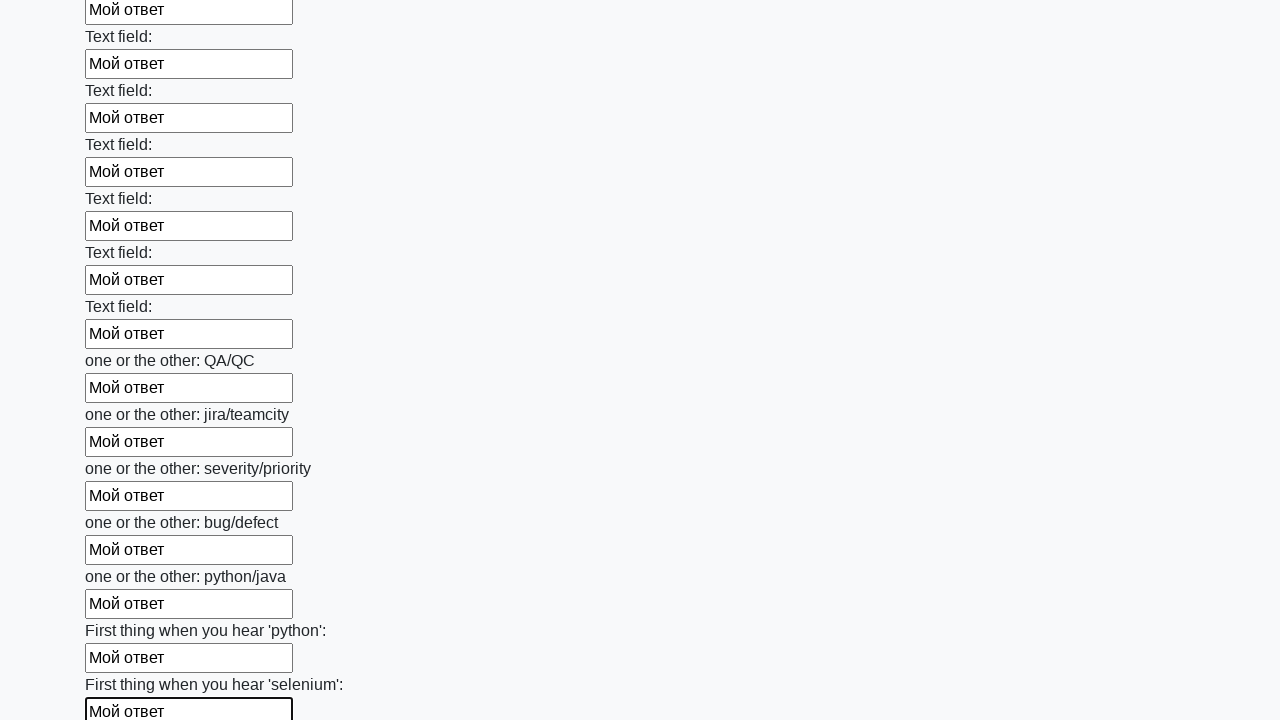

Filled input field with 'Мой ответ' on .first_block input >> nth=94
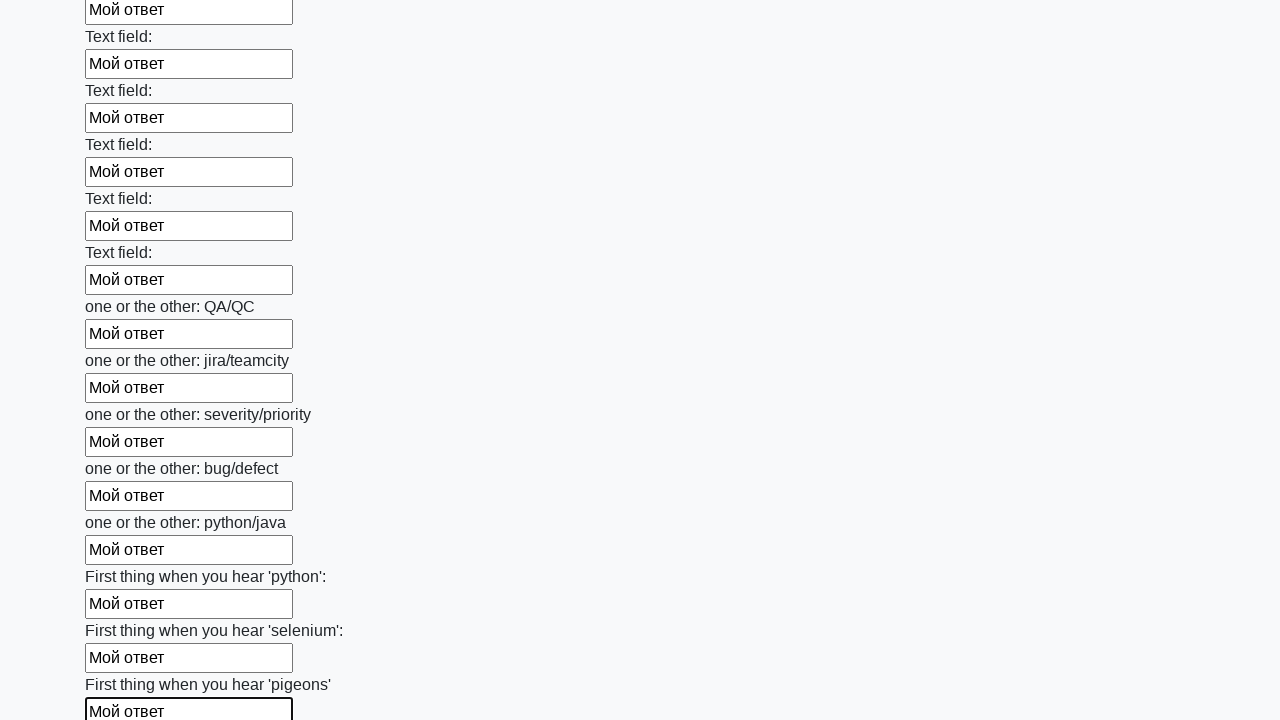

Filled input field with 'Мой ответ' on .first_block input >> nth=95
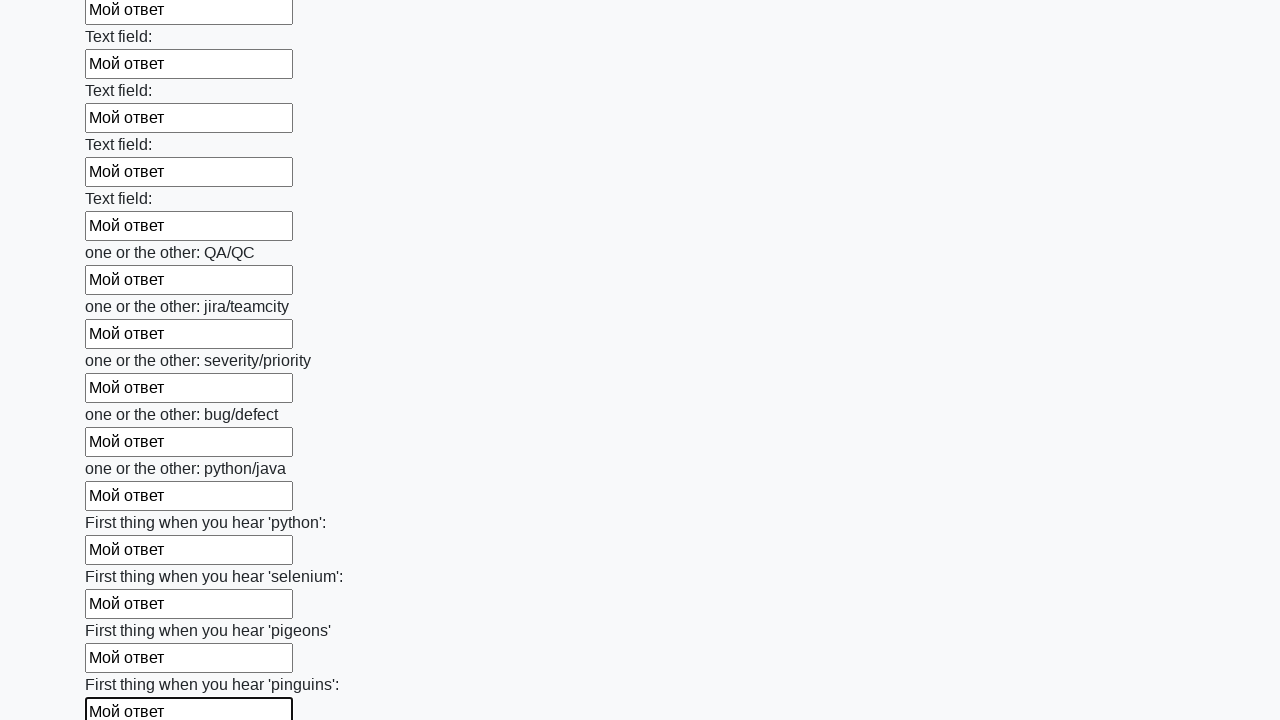

Filled input field with 'Мой ответ' on .first_block input >> nth=96
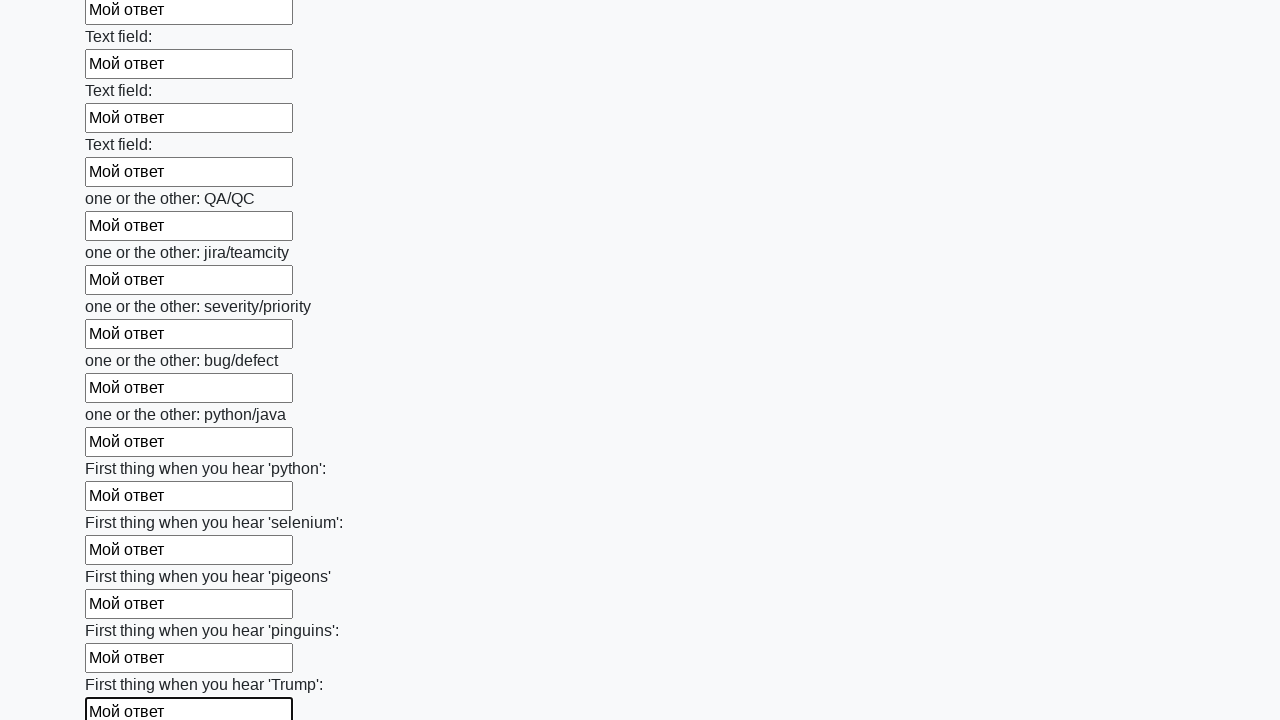

Filled input field with 'Мой ответ' on .first_block input >> nth=97
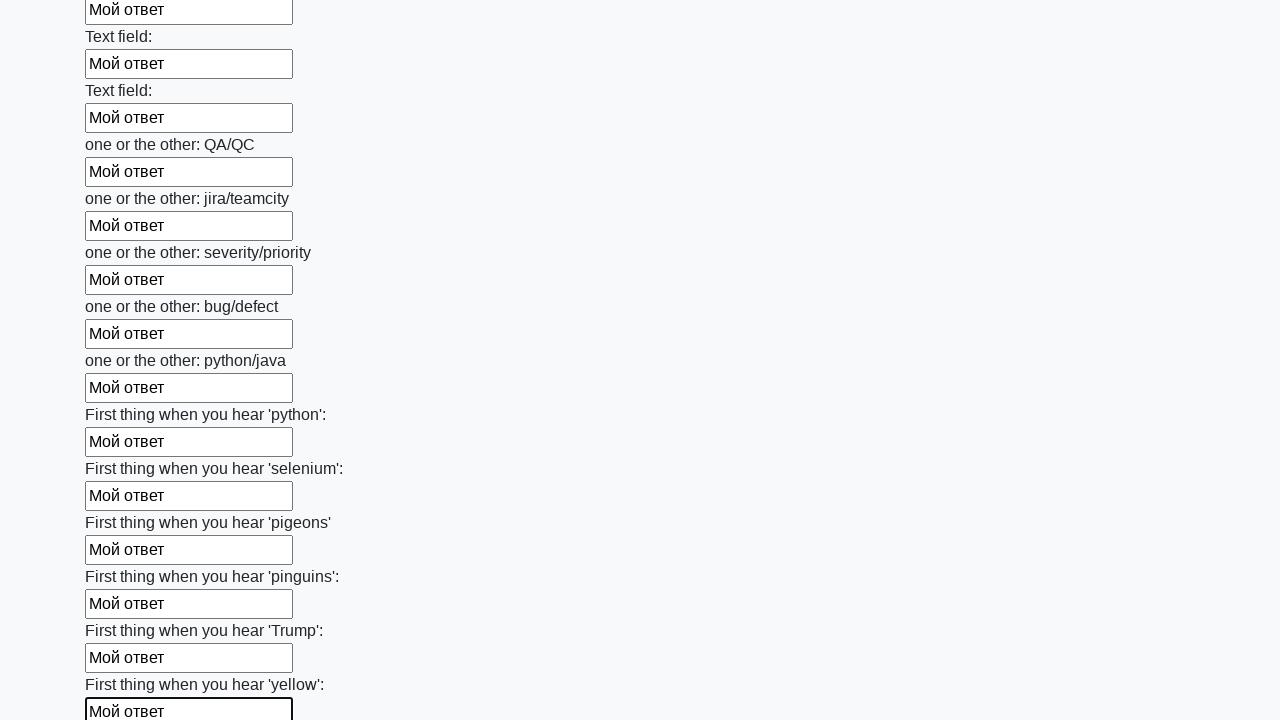

Filled input field with 'Мой ответ' on .first_block input >> nth=98
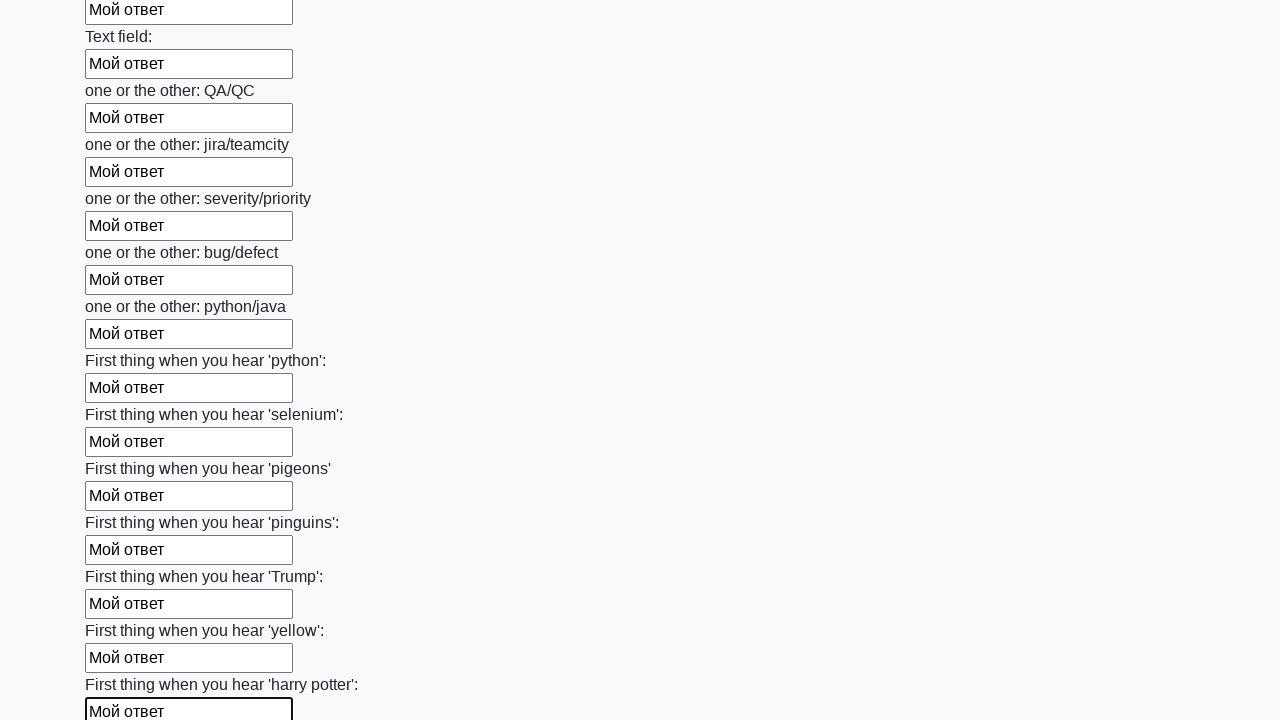

Filled input field with 'Мой ответ' on .first_block input >> nth=99
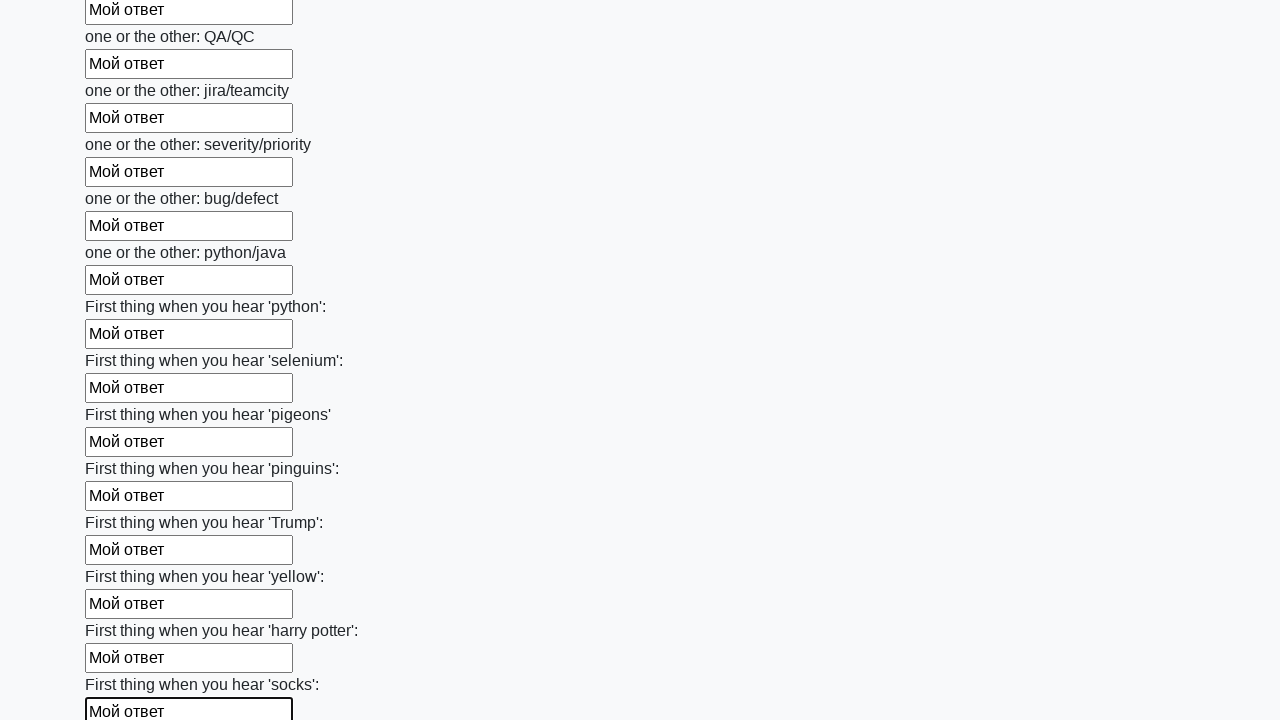

Clicked the submit button to submit the form at (123, 611) on button.btn
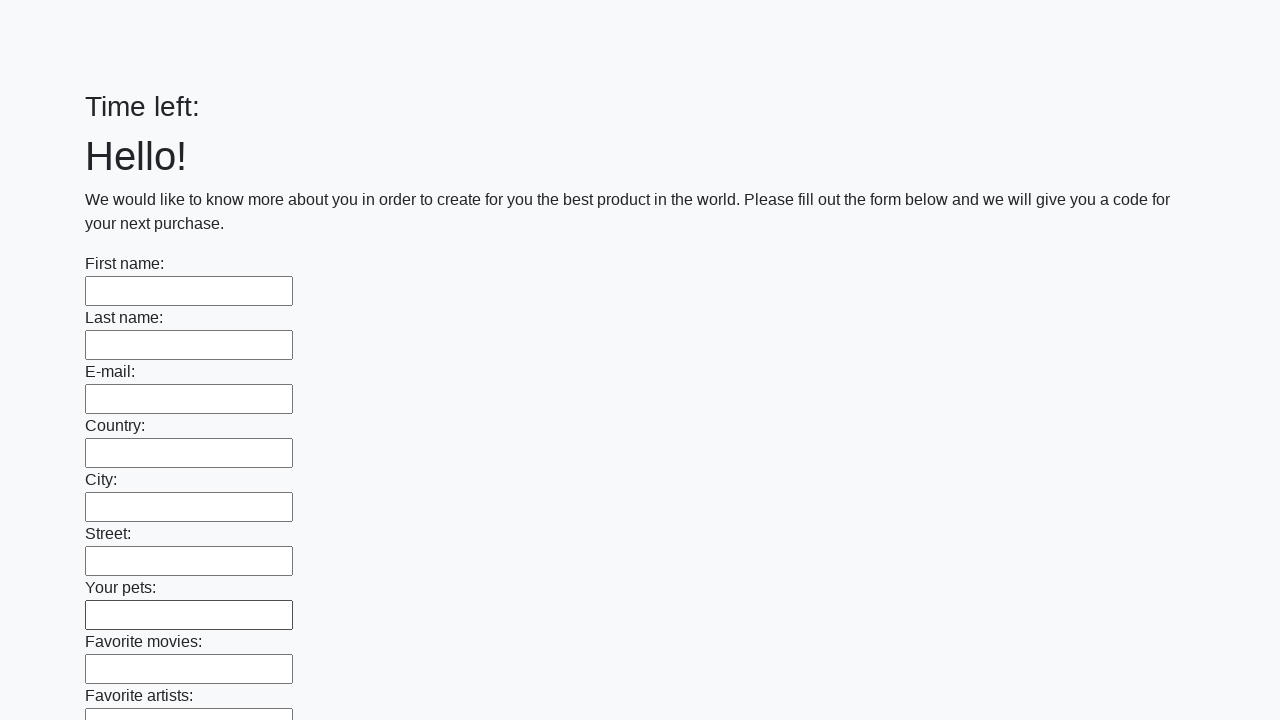

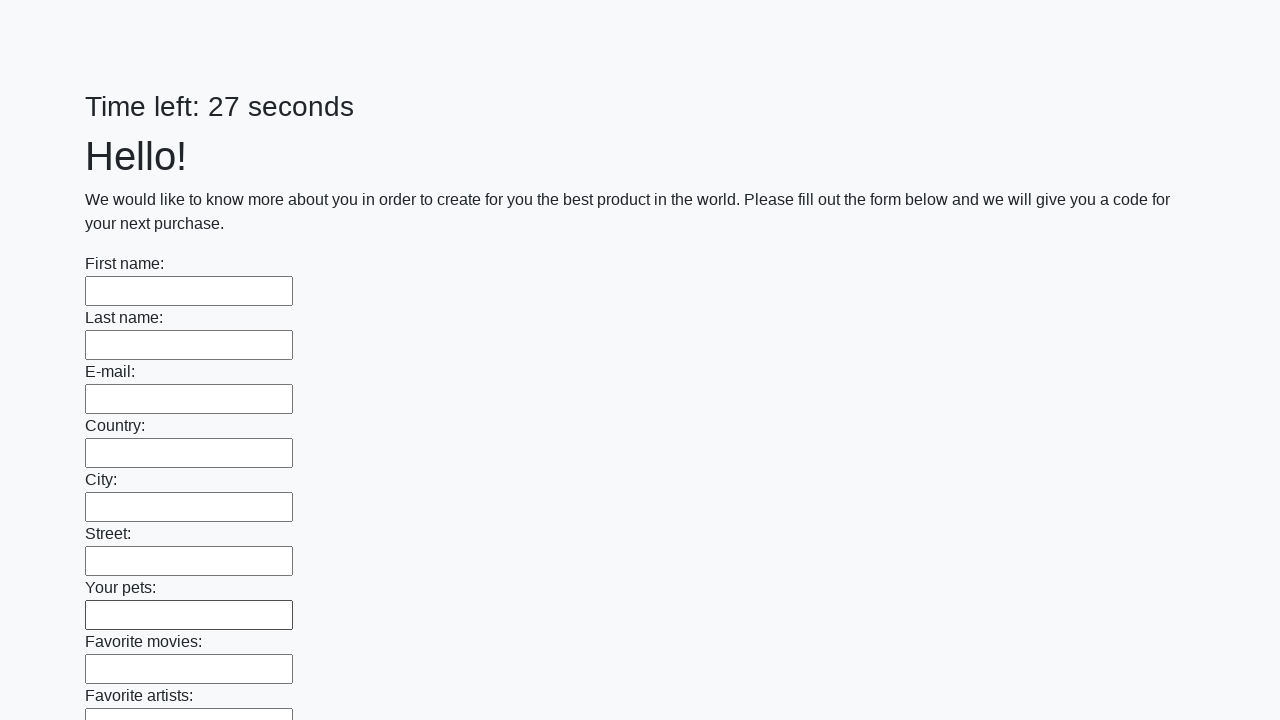